Tests the add/remove elements functionality by clicking the "Add Element" button 100 times to create delete buttons, then verifies the buttons were created

Starting URL: http://the-internet.herokuapp.com/add_remove_elements/

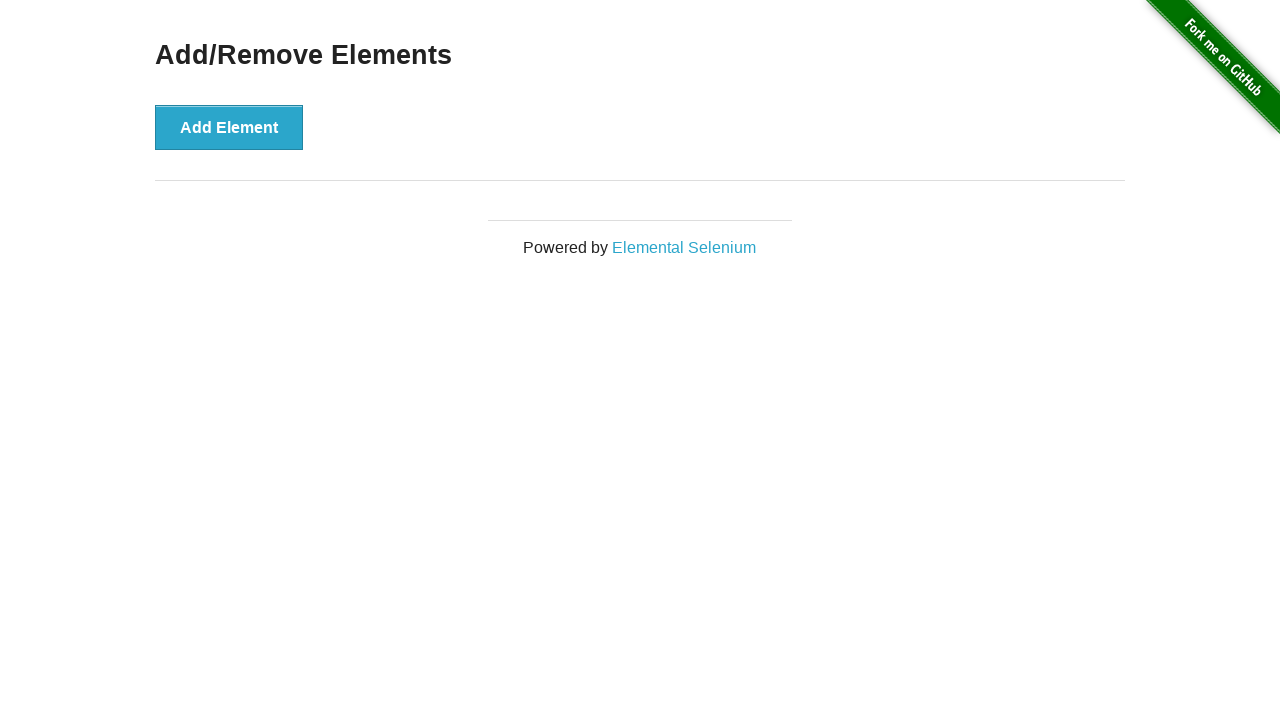

Navigated to add/remove elements page
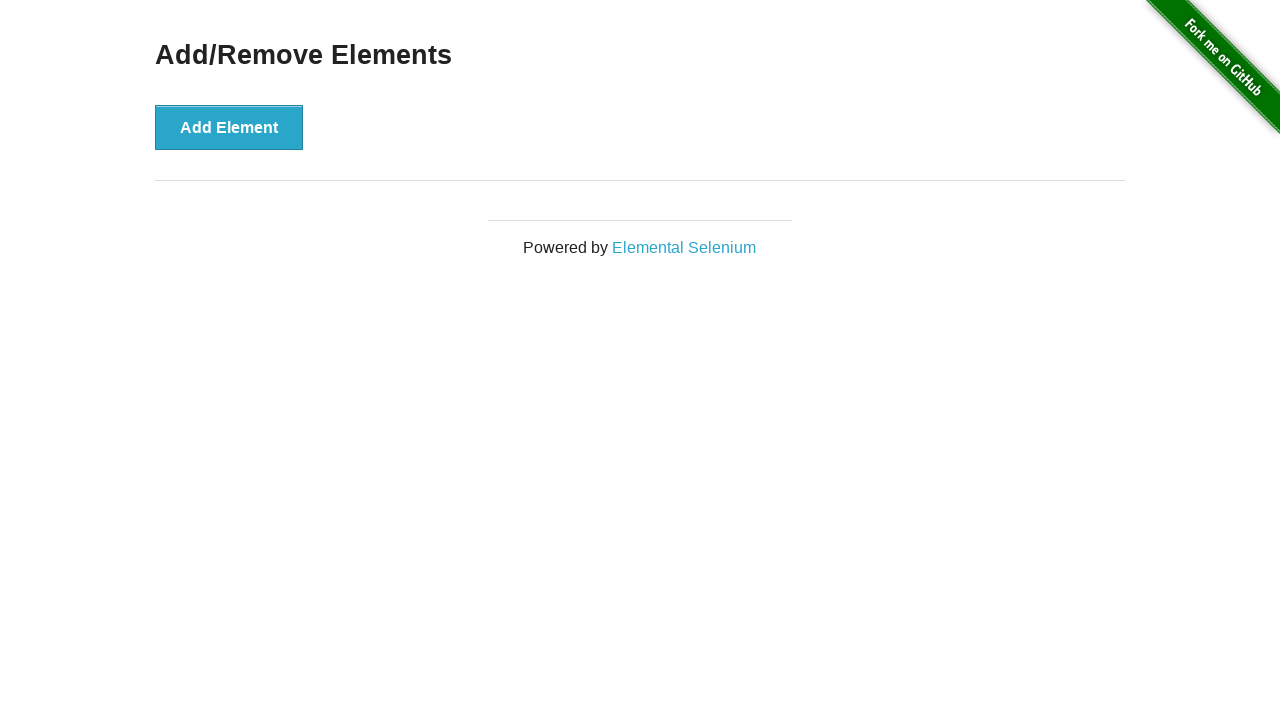

Clicked 'Add Element' button (iteration 1/100) at (229, 127) on button[onclick='addElement()']
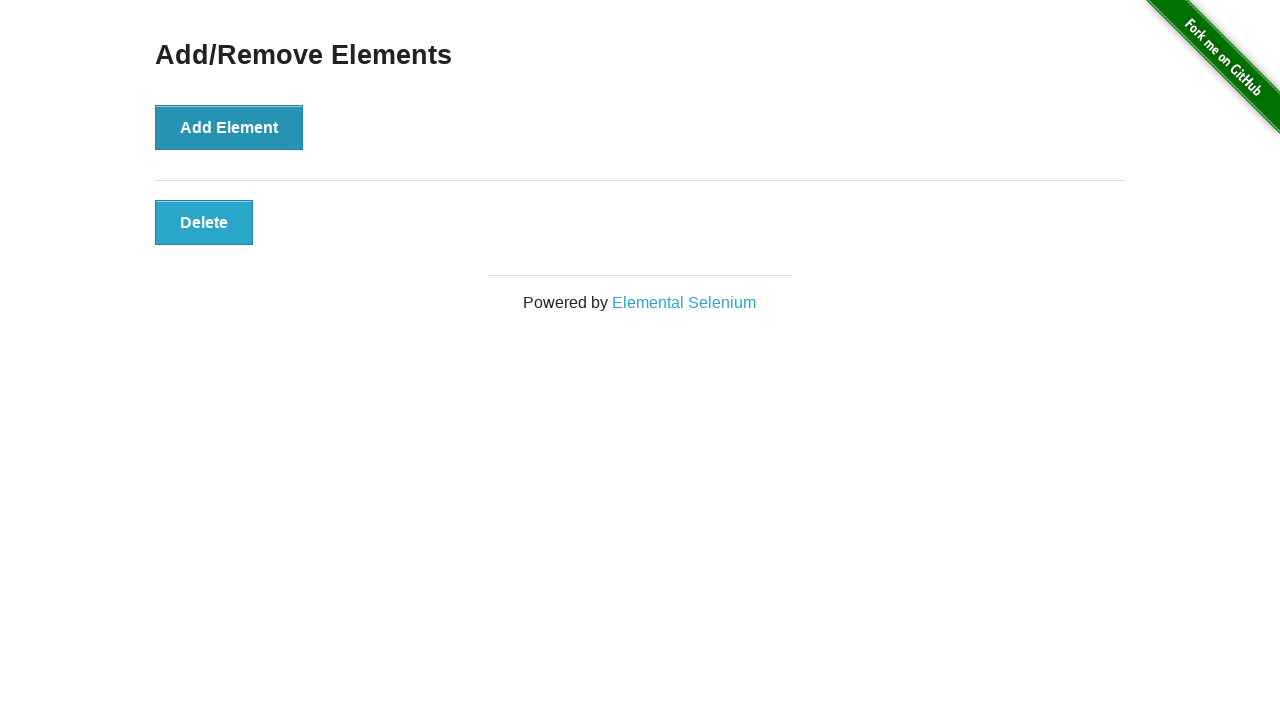

Clicked 'Add Element' button (iteration 2/100) at (229, 127) on button[onclick='addElement()']
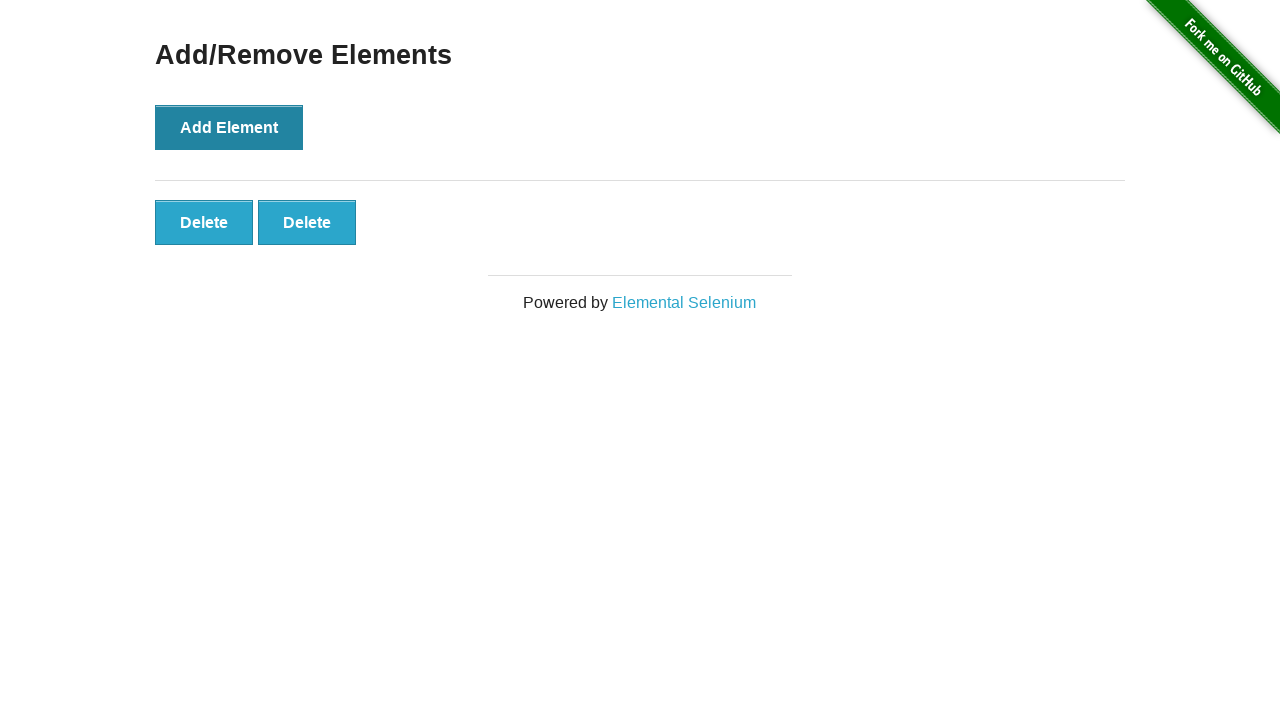

Clicked 'Add Element' button (iteration 3/100) at (229, 127) on button[onclick='addElement()']
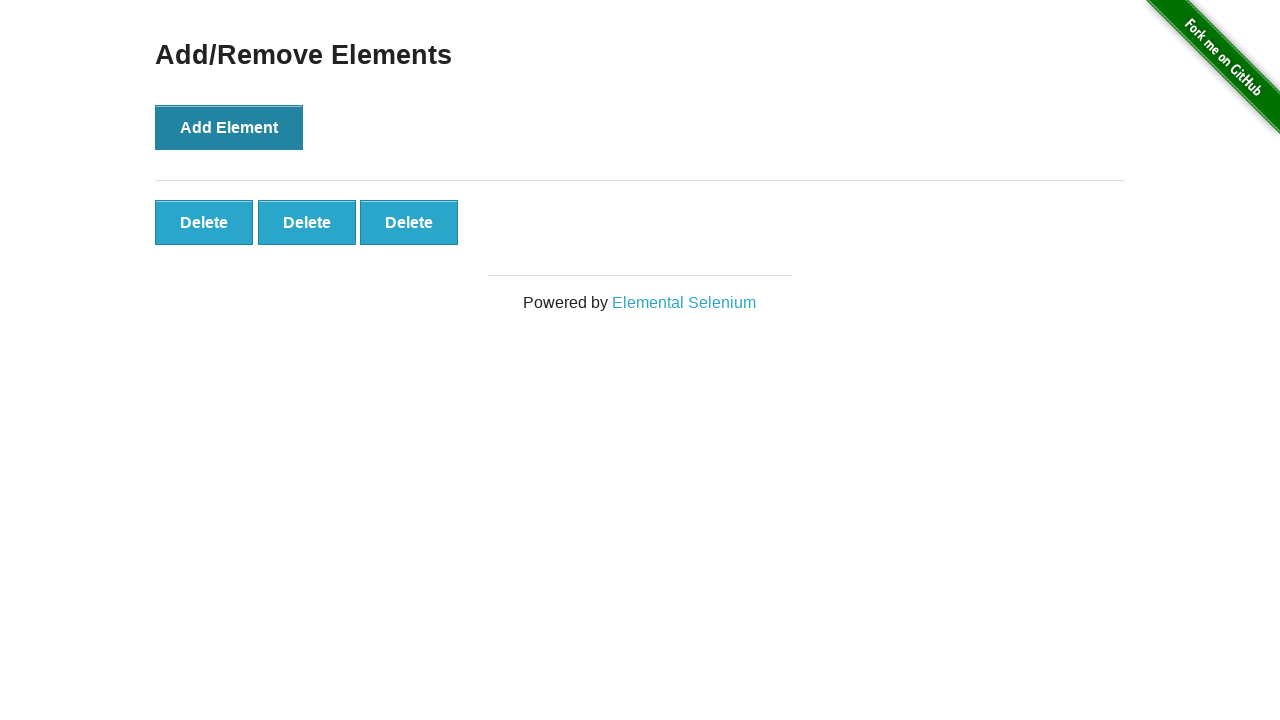

Clicked 'Add Element' button (iteration 4/100) at (229, 127) on button[onclick='addElement()']
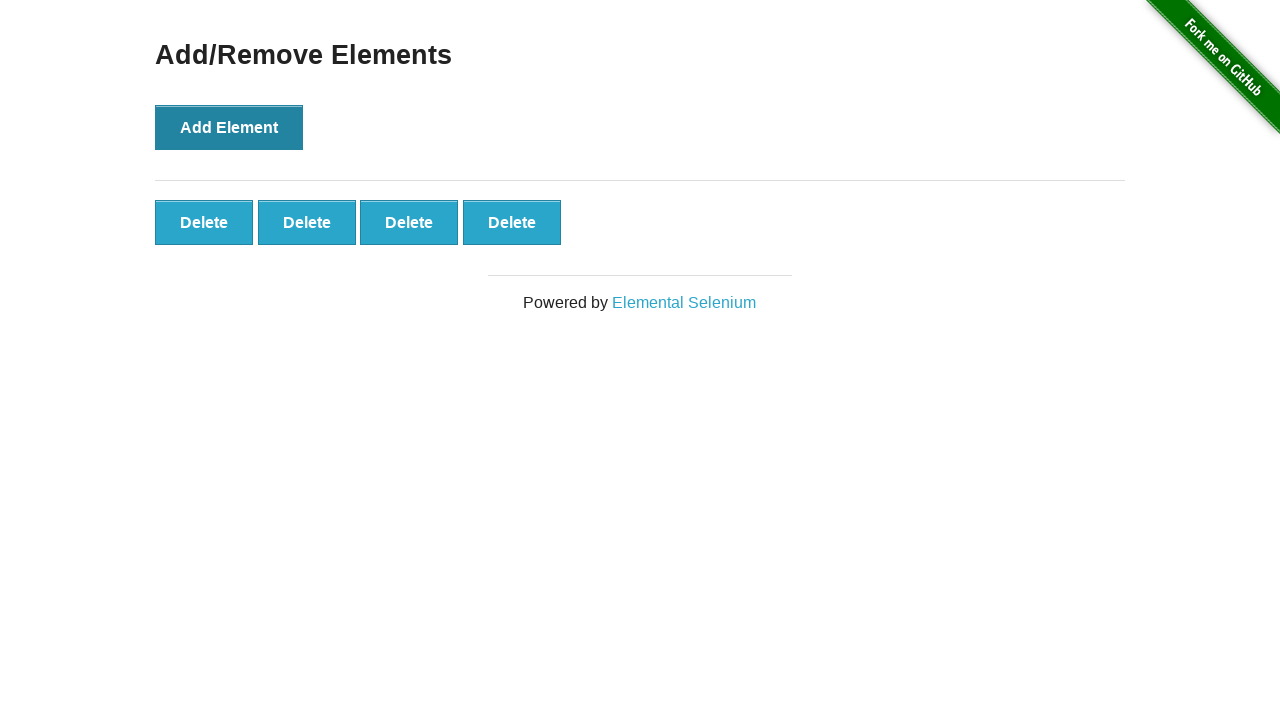

Clicked 'Add Element' button (iteration 5/100) at (229, 127) on button[onclick='addElement()']
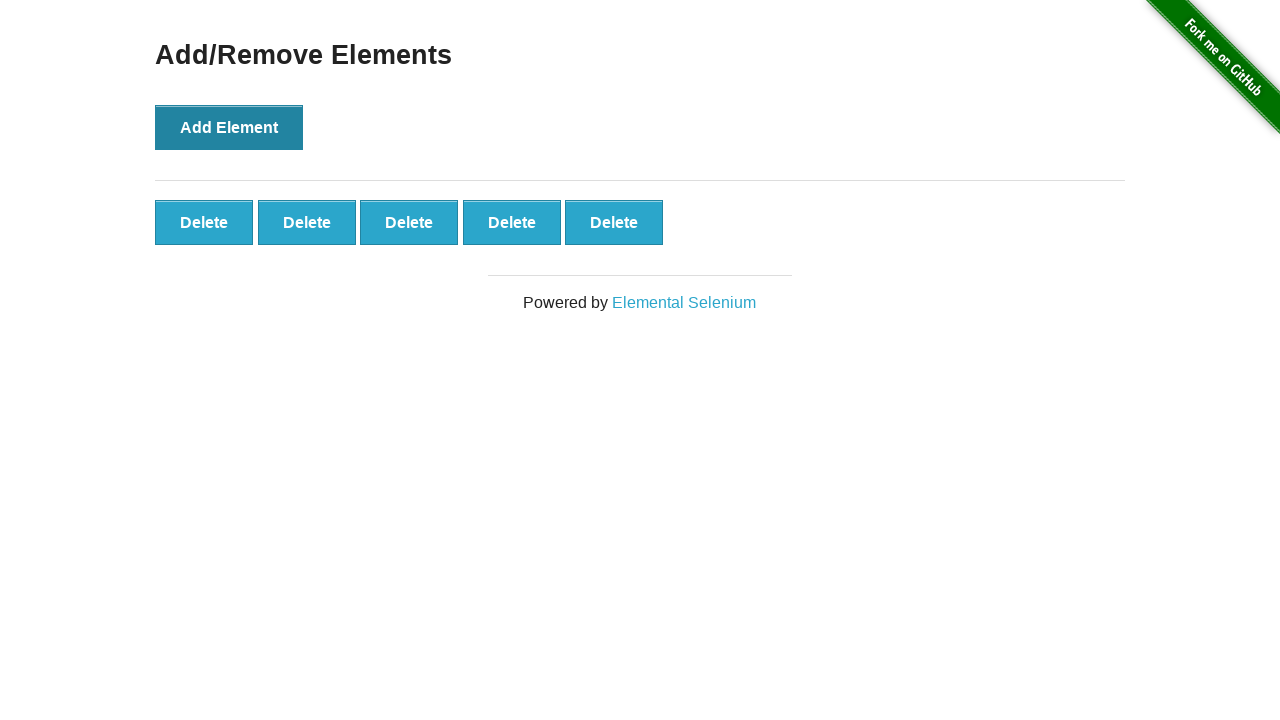

Clicked 'Add Element' button (iteration 6/100) at (229, 127) on button[onclick='addElement()']
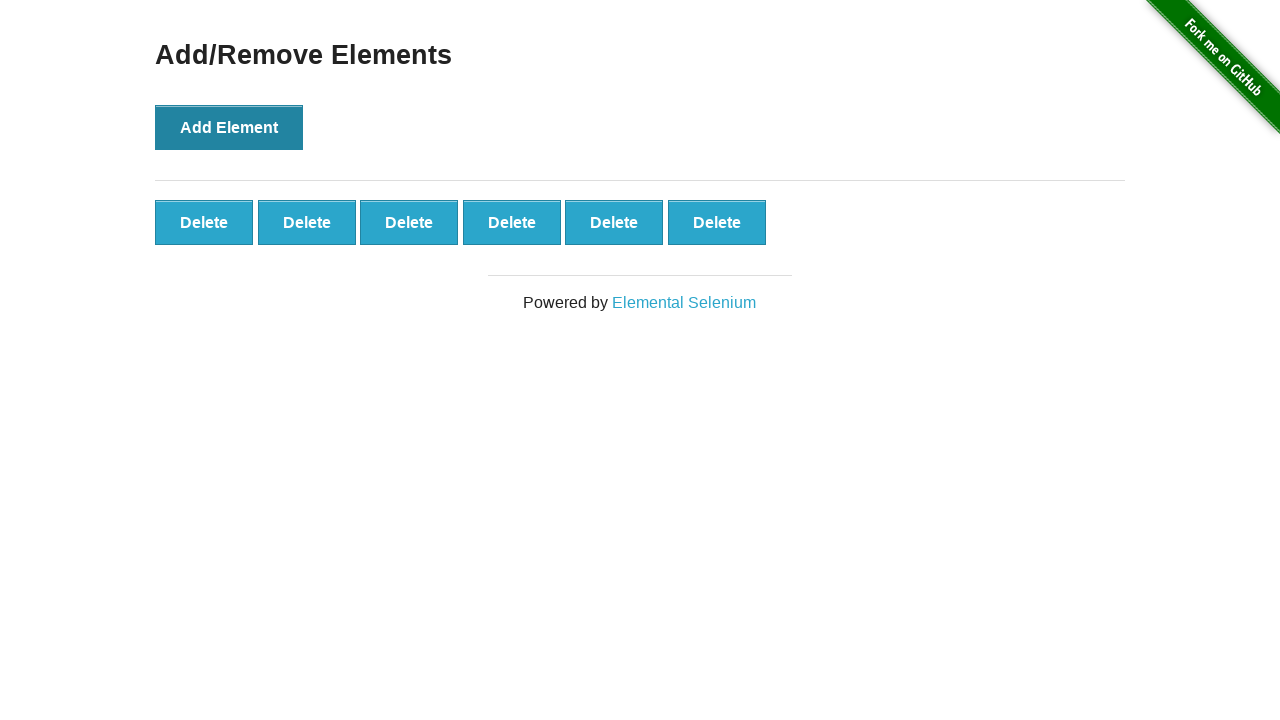

Clicked 'Add Element' button (iteration 7/100) at (229, 127) on button[onclick='addElement()']
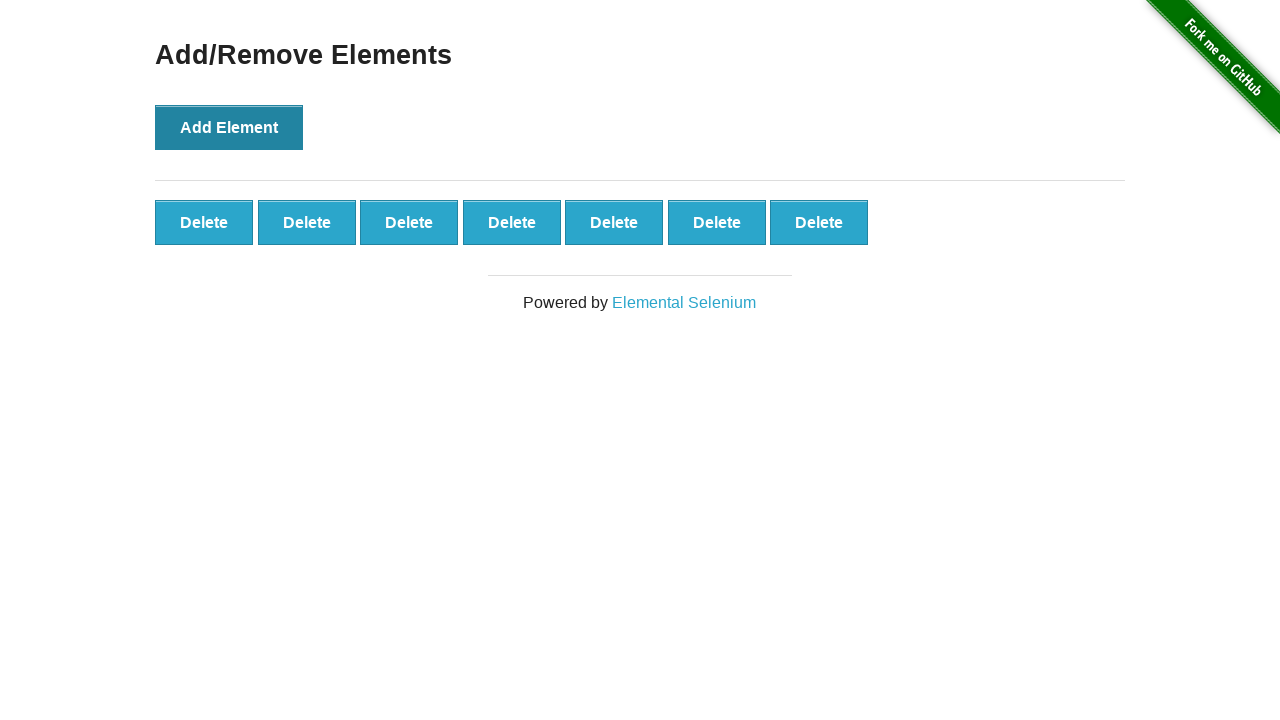

Clicked 'Add Element' button (iteration 8/100) at (229, 127) on button[onclick='addElement()']
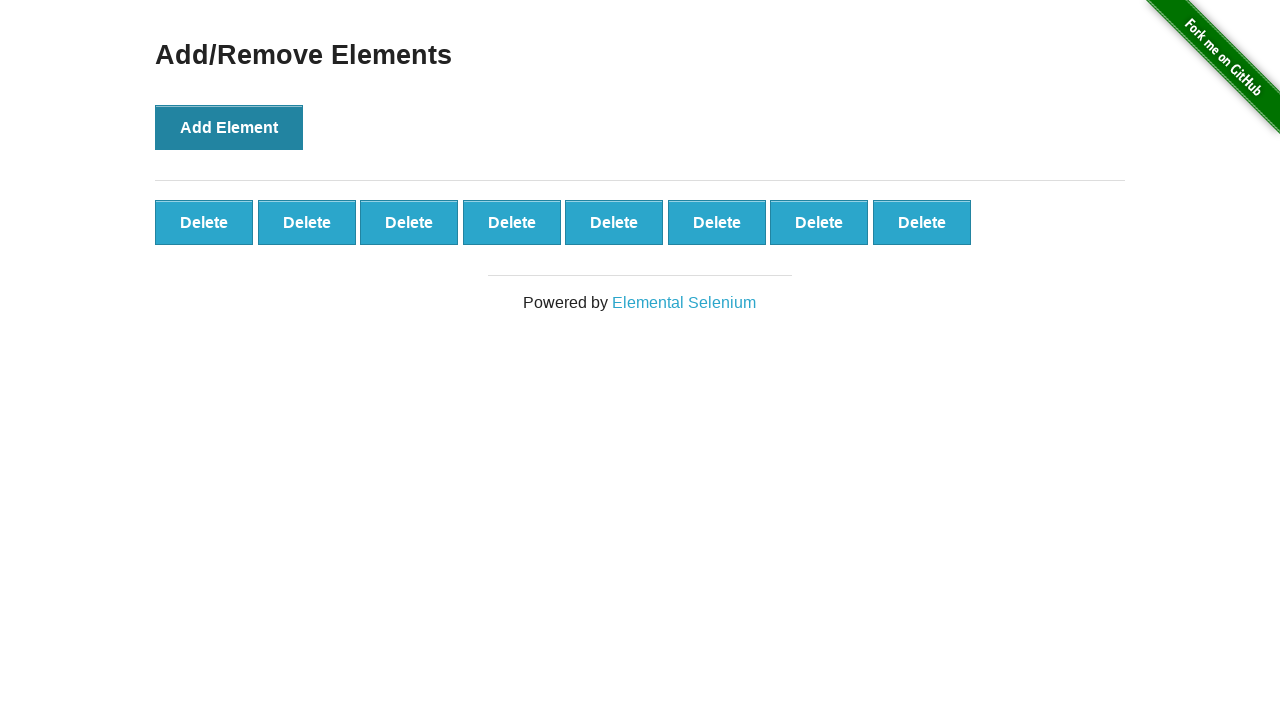

Clicked 'Add Element' button (iteration 9/100) at (229, 127) on button[onclick='addElement()']
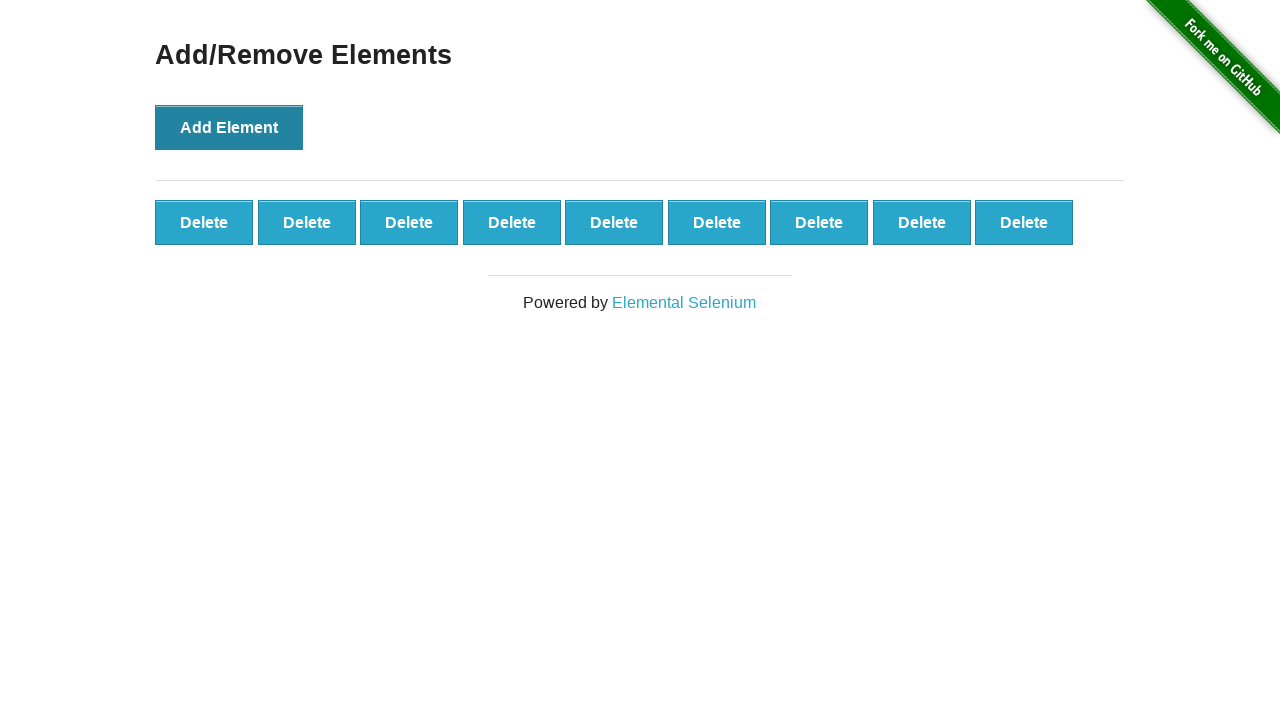

Clicked 'Add Element' button (iteration 10/100) at (229, 127) on button[onclick='addElement()']
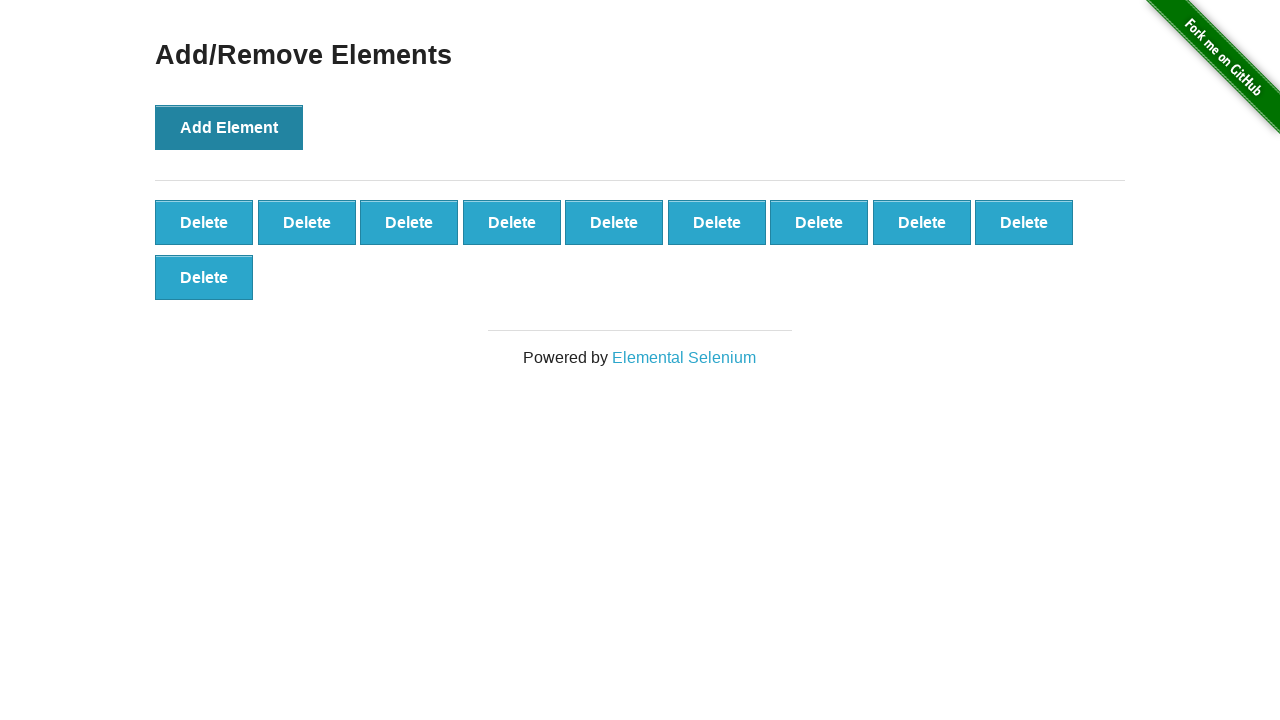

Clicked 'Add Element' button (iteration 11/100) at (229, 127) on button[onclick='addElement()']
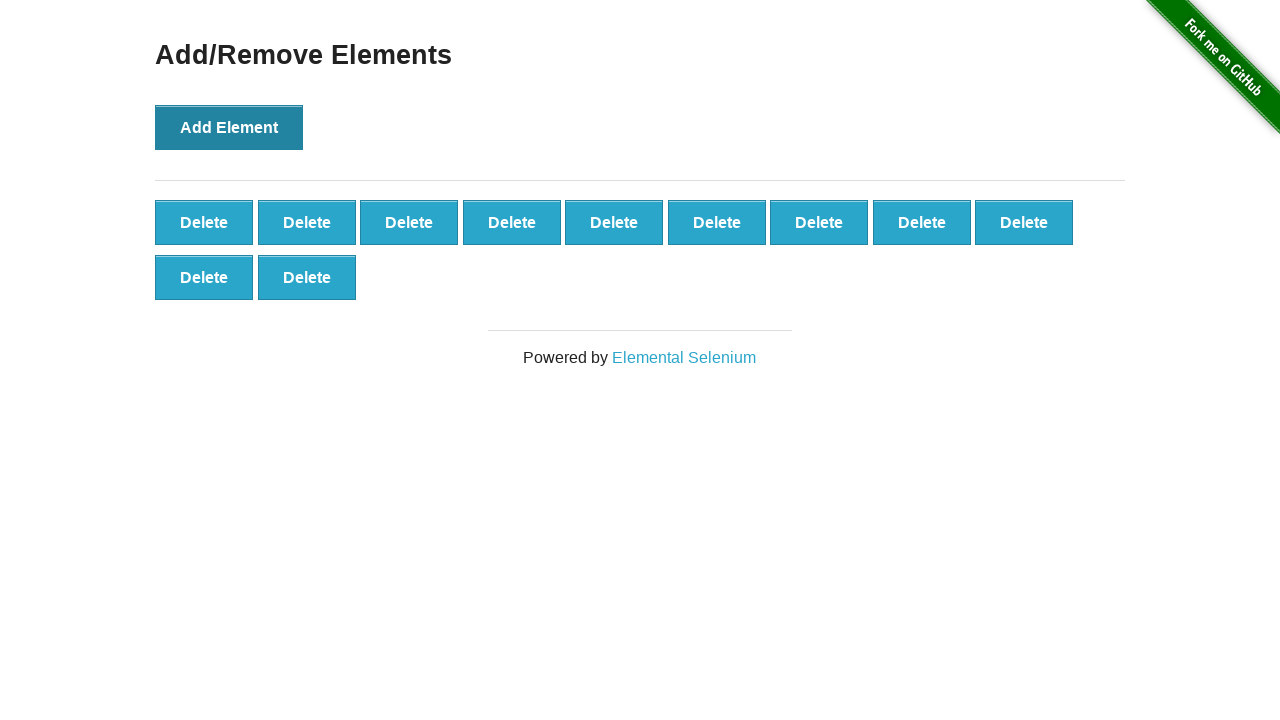

Clicked 'Add Element' button (iteration 12/100) at (229, 127) on button[onclick='addElement()']
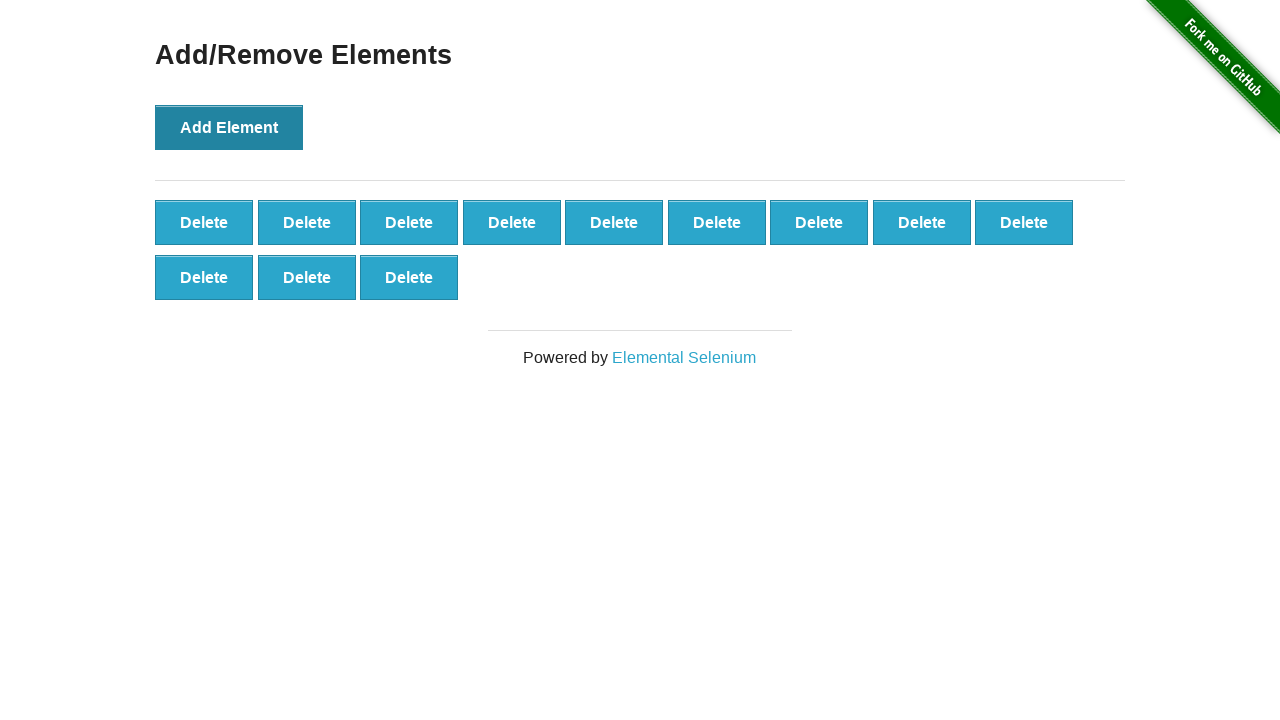

Clicked 'Add Element' button (iteration 13/100) at (229, 127) on button[onclick='addElement()']
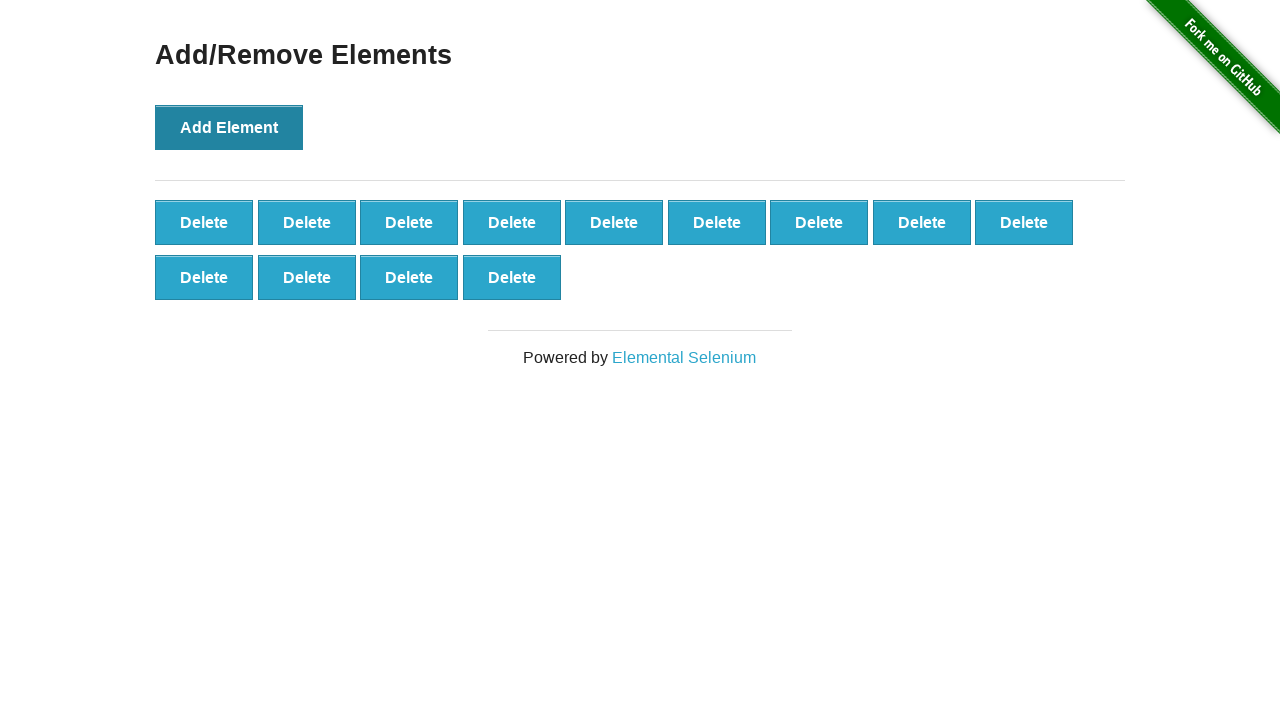

Clicked 'Add Element' button (iteration 14/100) at (229, 127) on button[onclick='addElement()']
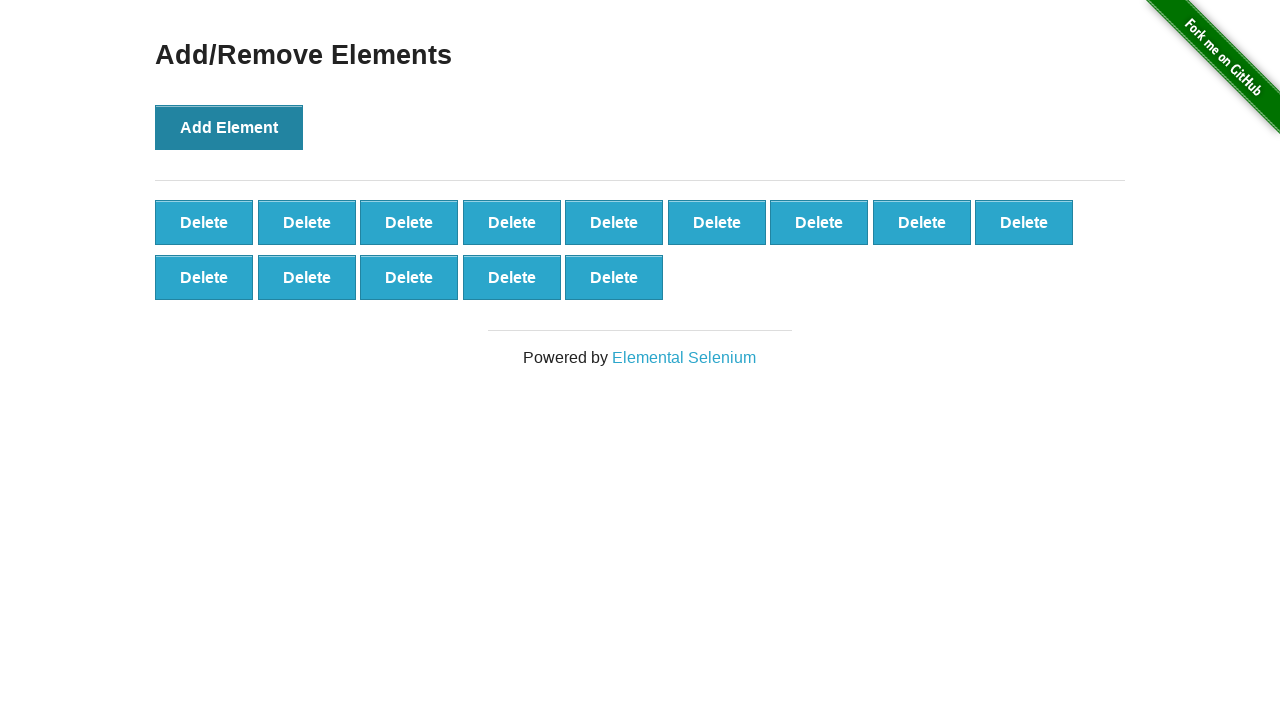

Clicked 'Add Element' button (iteration 15/100) at (229, 127) on button[onclick='addElement()']
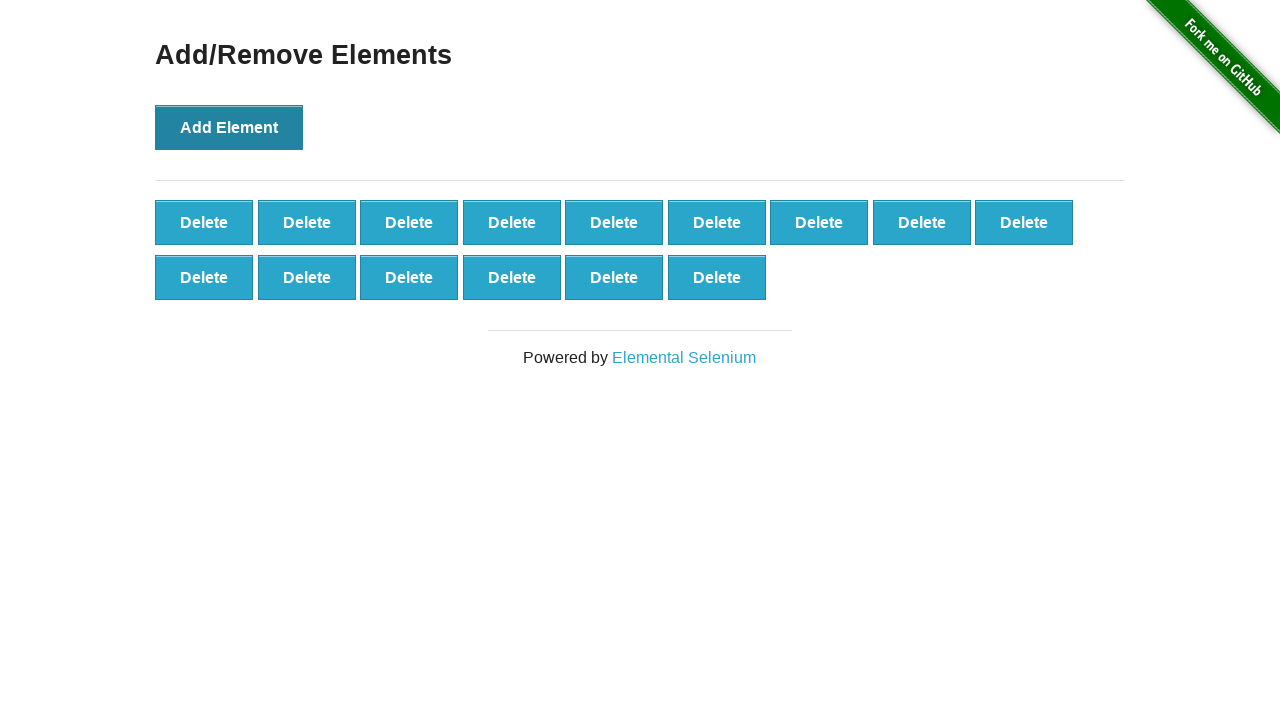

Clicked 'Add Element' button (iteration 16/100) at (229, 127) on button[onclick='addElement()']
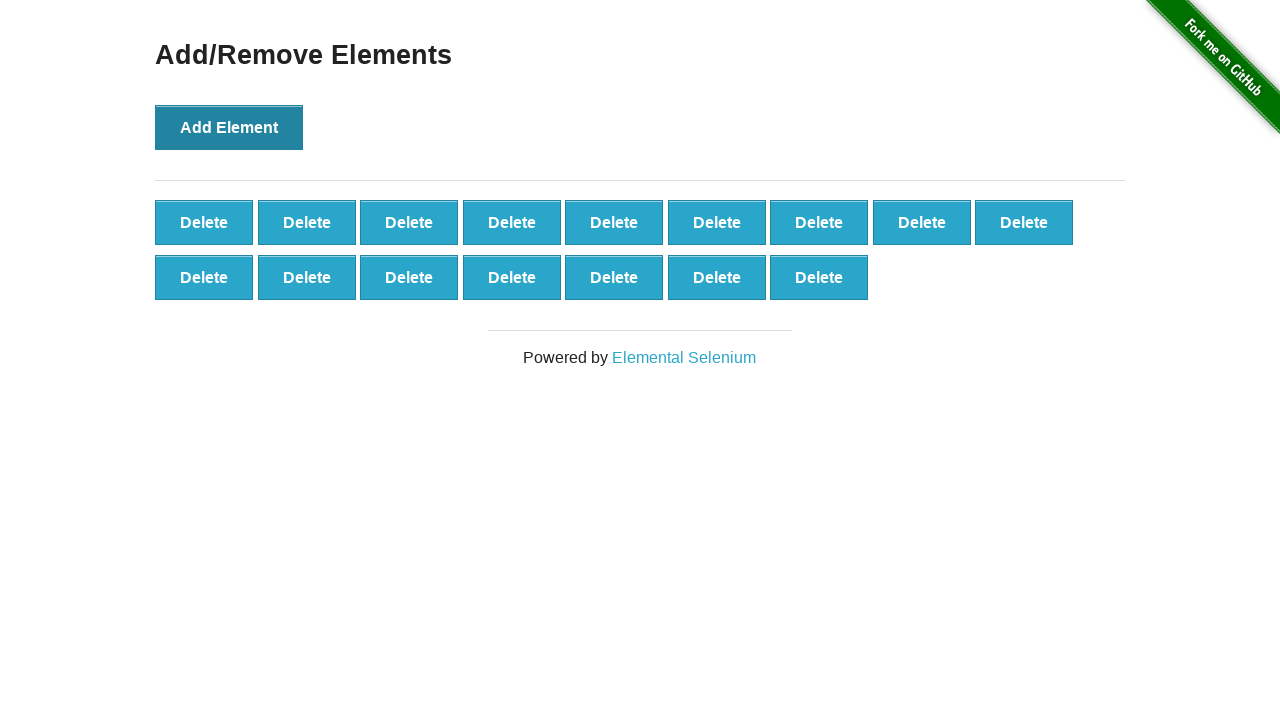

Clicked 'Add Element' button (iteration 17/100) at (229, 127) on button[onclick='addElement()']
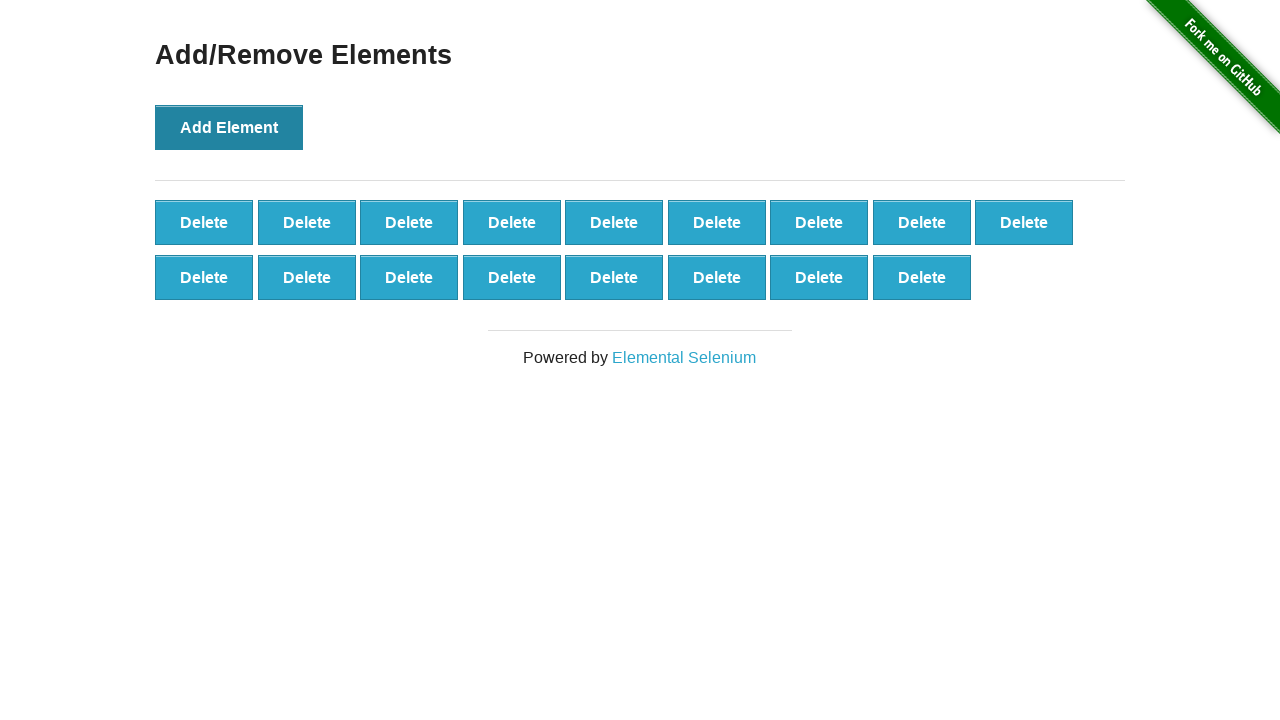

Clicked 'Add Element' button (iteration 18/100) at (229, 127) on button[onclick='addElement()']
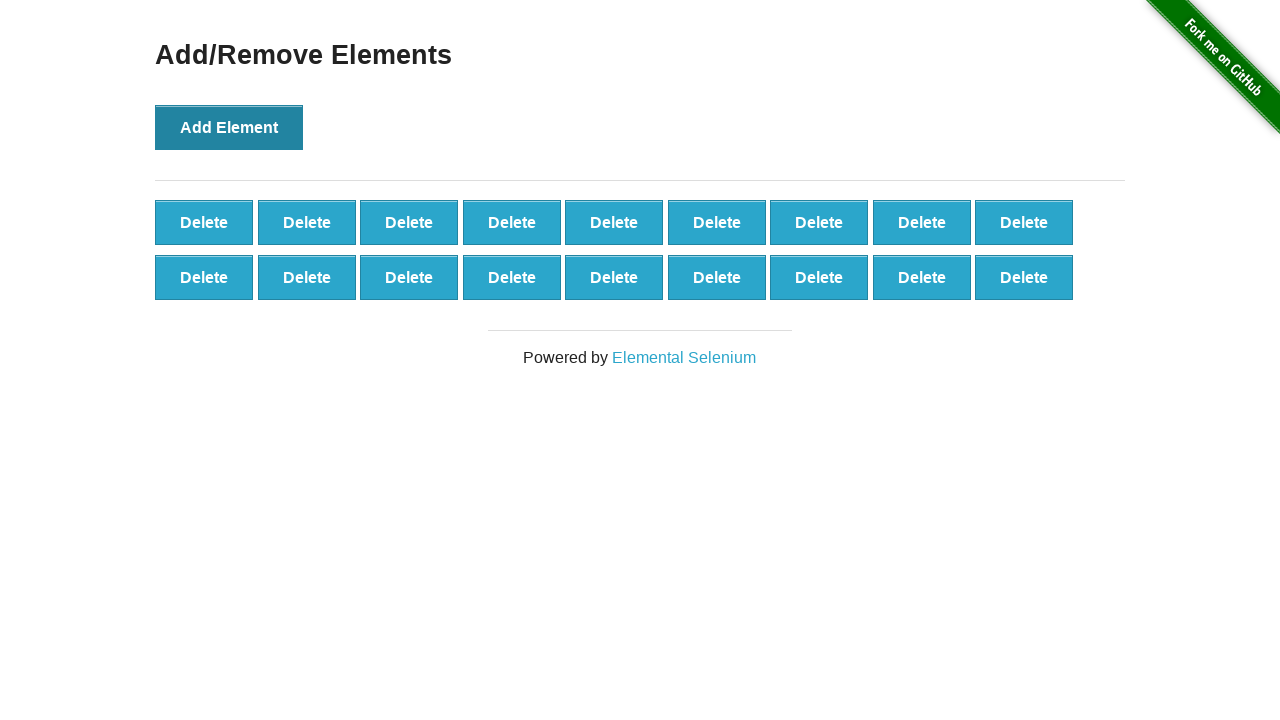

Clicked 'Add Element' button (iteration 19/100) at (229, 127) on button[onclick='addElement()']
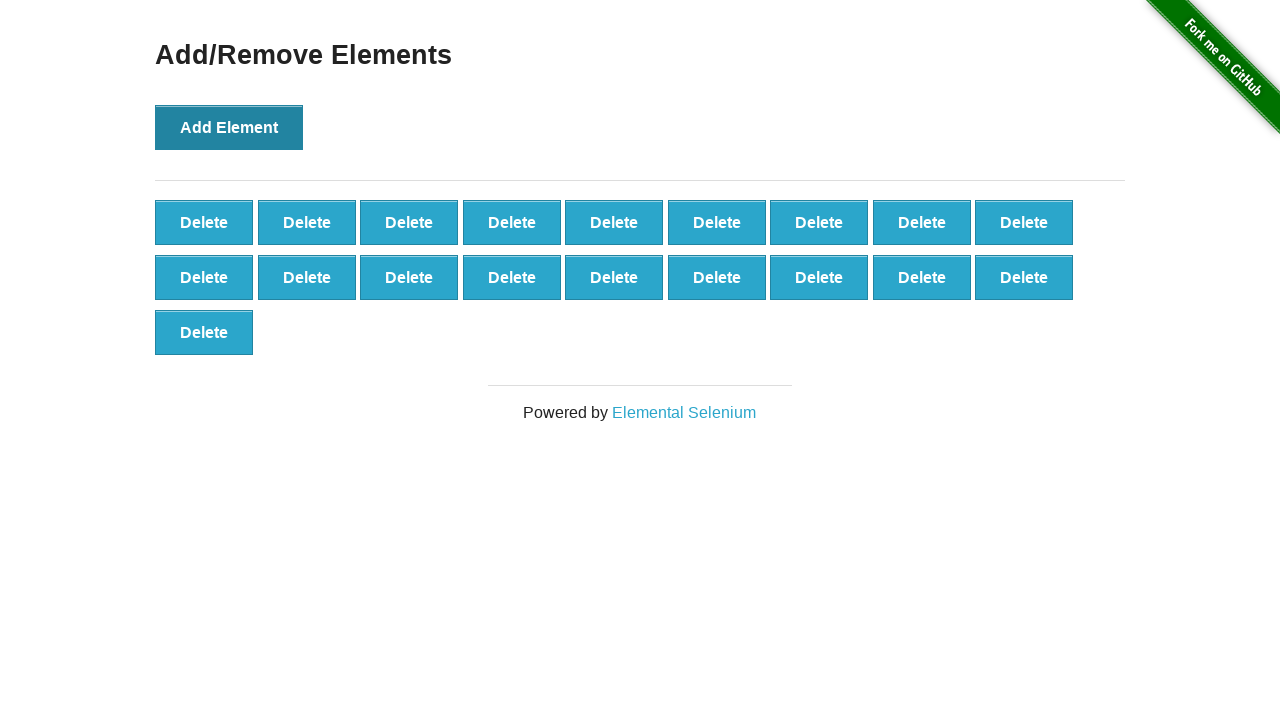

Clicked 'Add Element' button (iteration 20/100) at (229, 127) on button[onclick='addElement()']
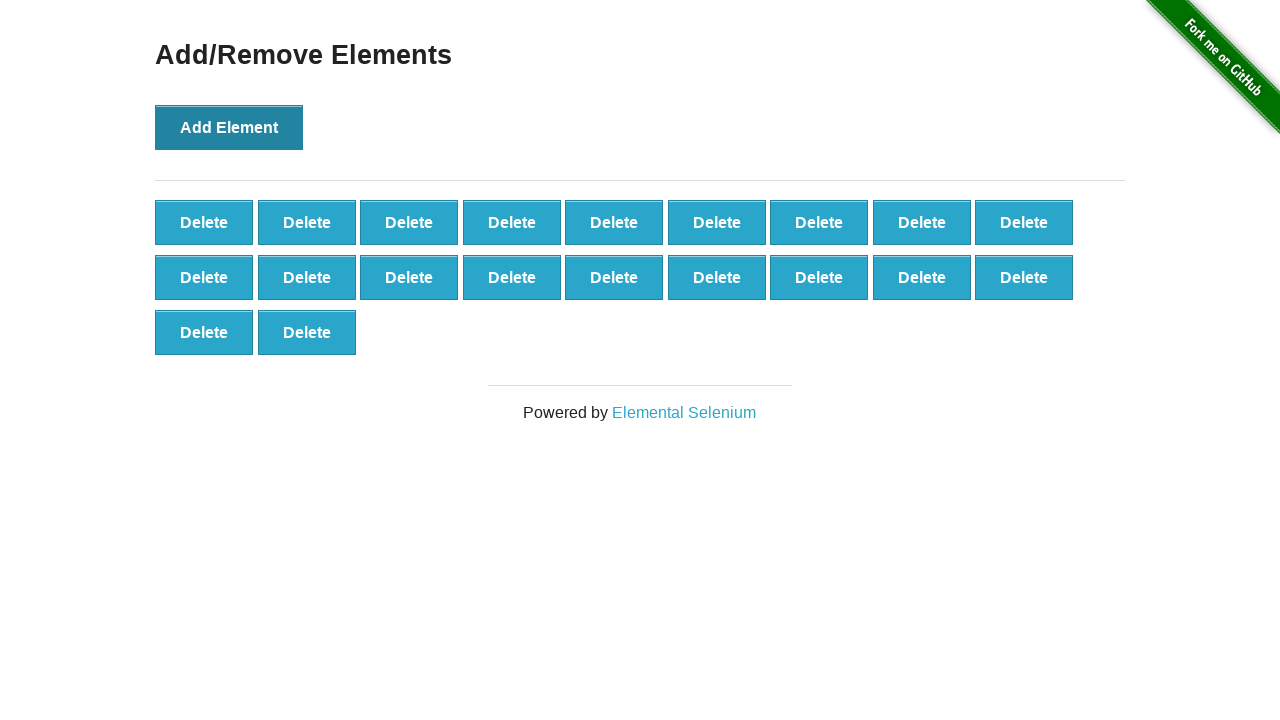

Clicked 'Add Element' button (iteration 21/100) at (229, 127) on button[onclick='addElement()']
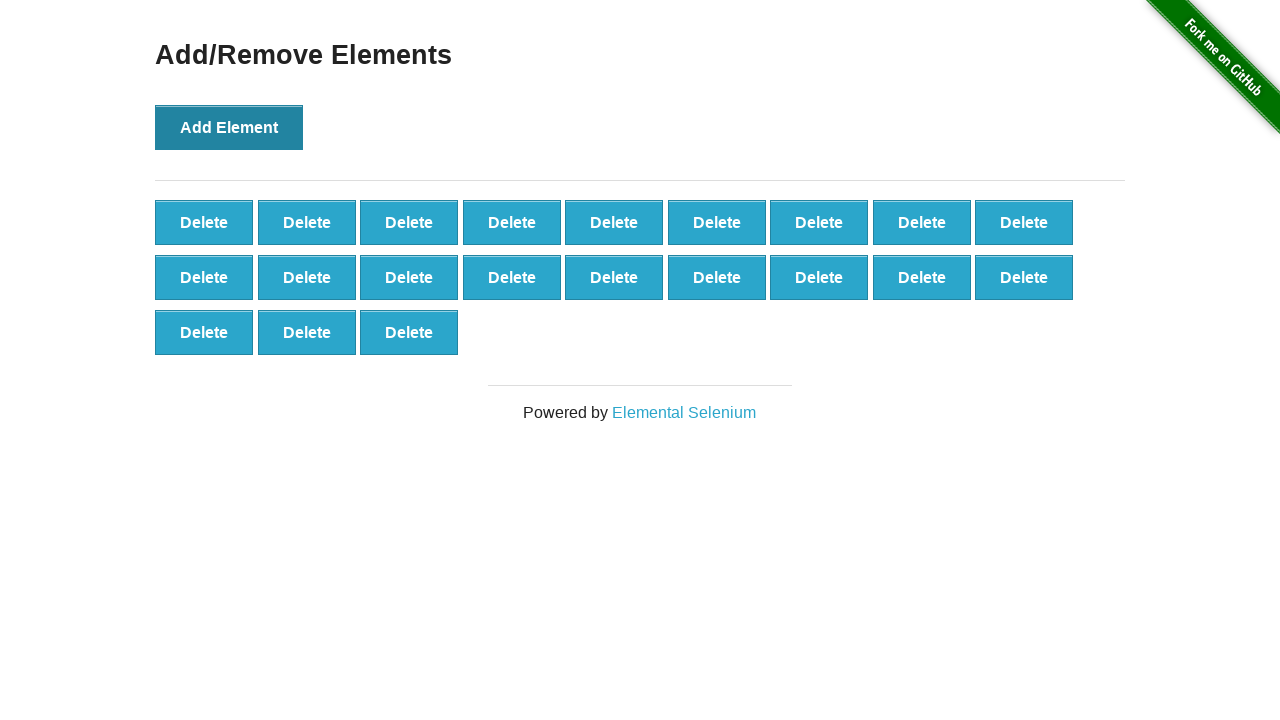

Clicked 'Add Element' button (iteration 22/100) at (229, 127) on button[onclick='addElement()']
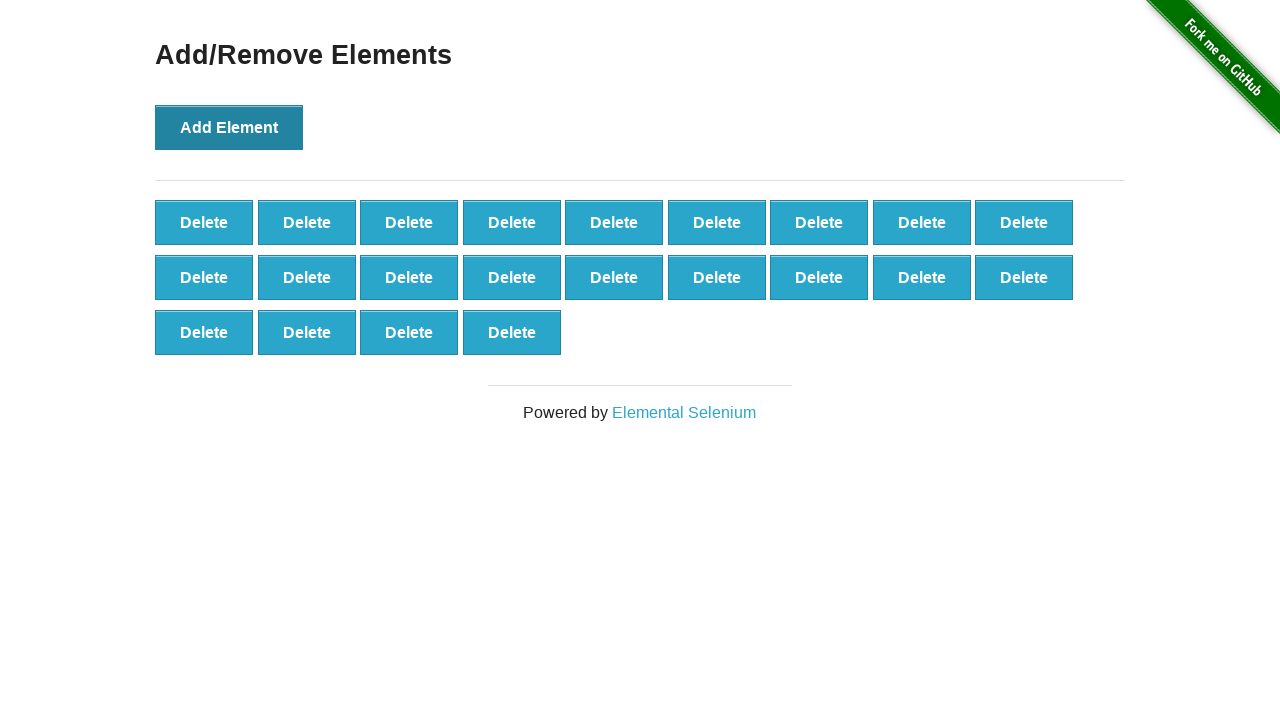

Clicked 'Add Element' button (iteration 23/100) at (229, 127) on button[onclick='addElement()']
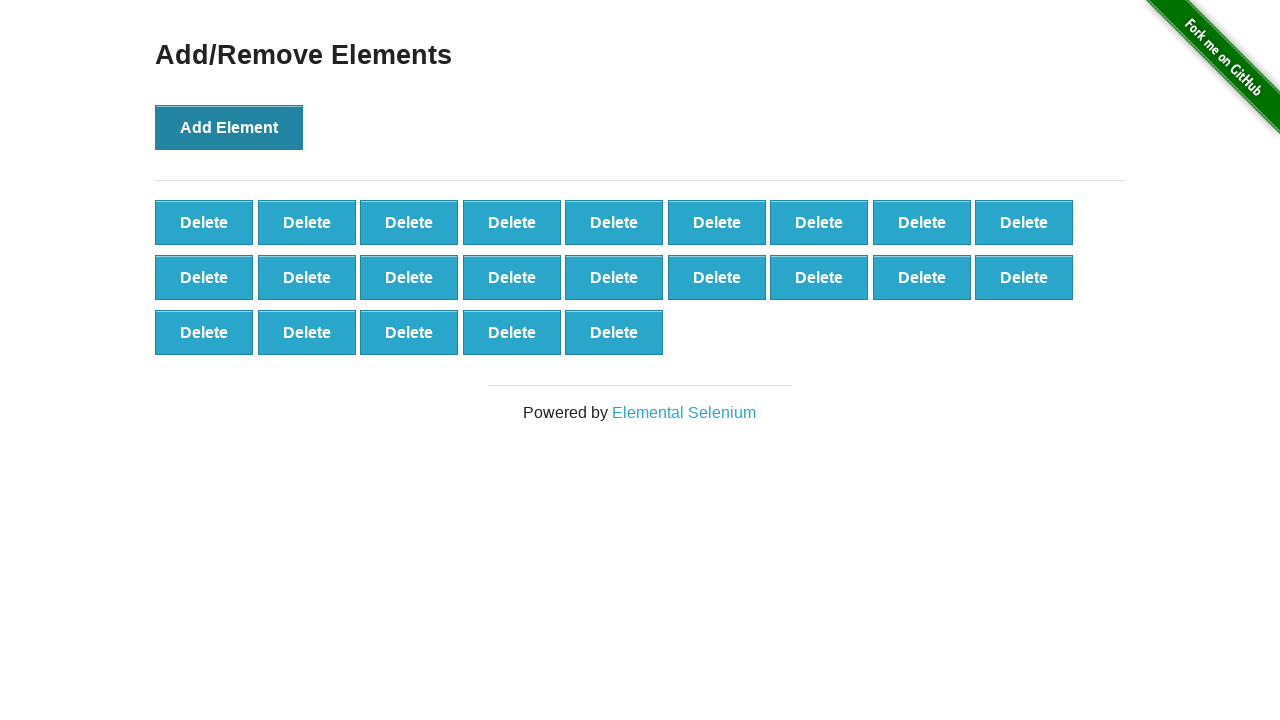

Clicked 'Add Element' button (iteration 24/100) at (229, 127) on button[onclick='addElement()']
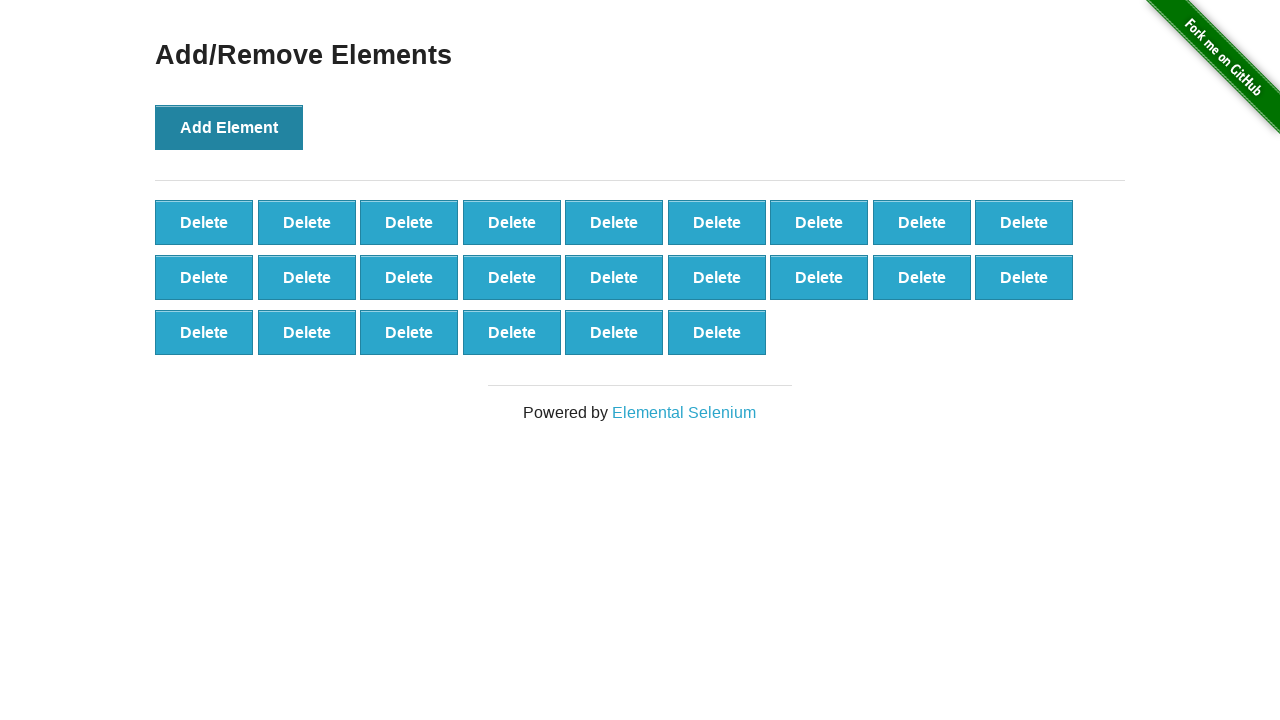

Clicked 'Add Element' button (iteration 25/100) at (229, 127) on button[onclick='addElement()']
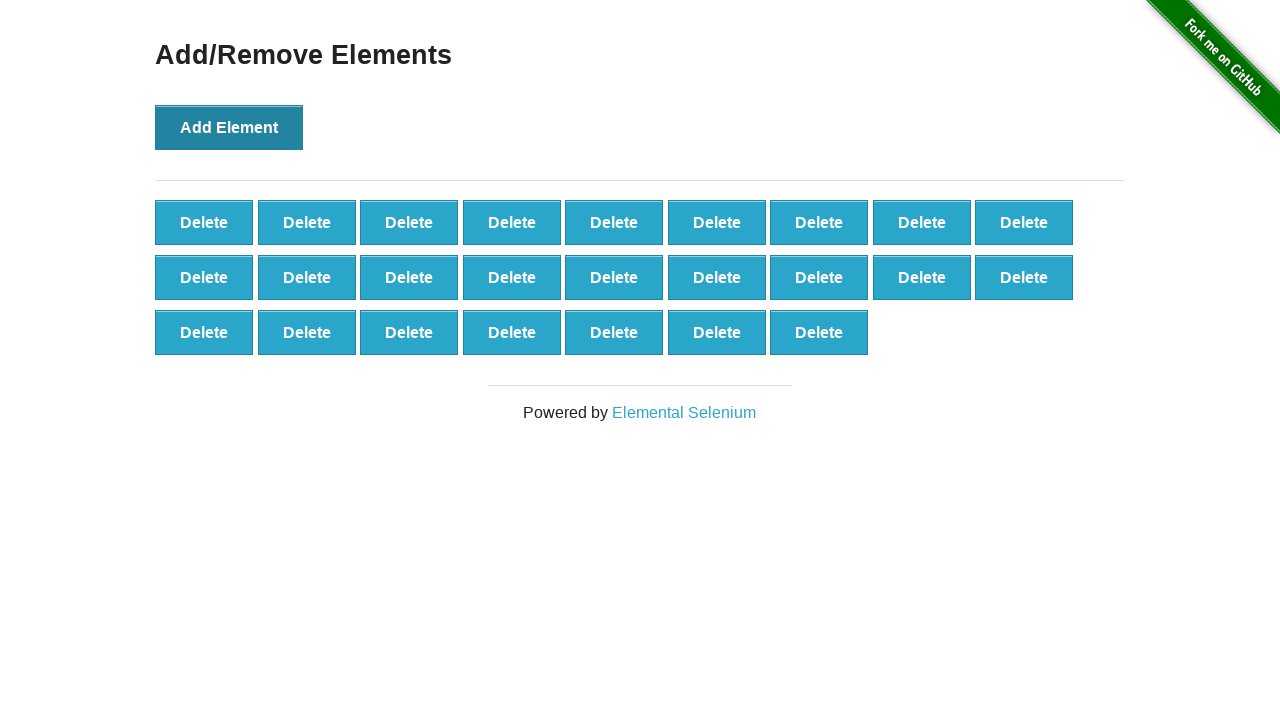

Clicked 'Add Element' button (iteration 26/100) at (229, 127) on button[onclick='addElement()']
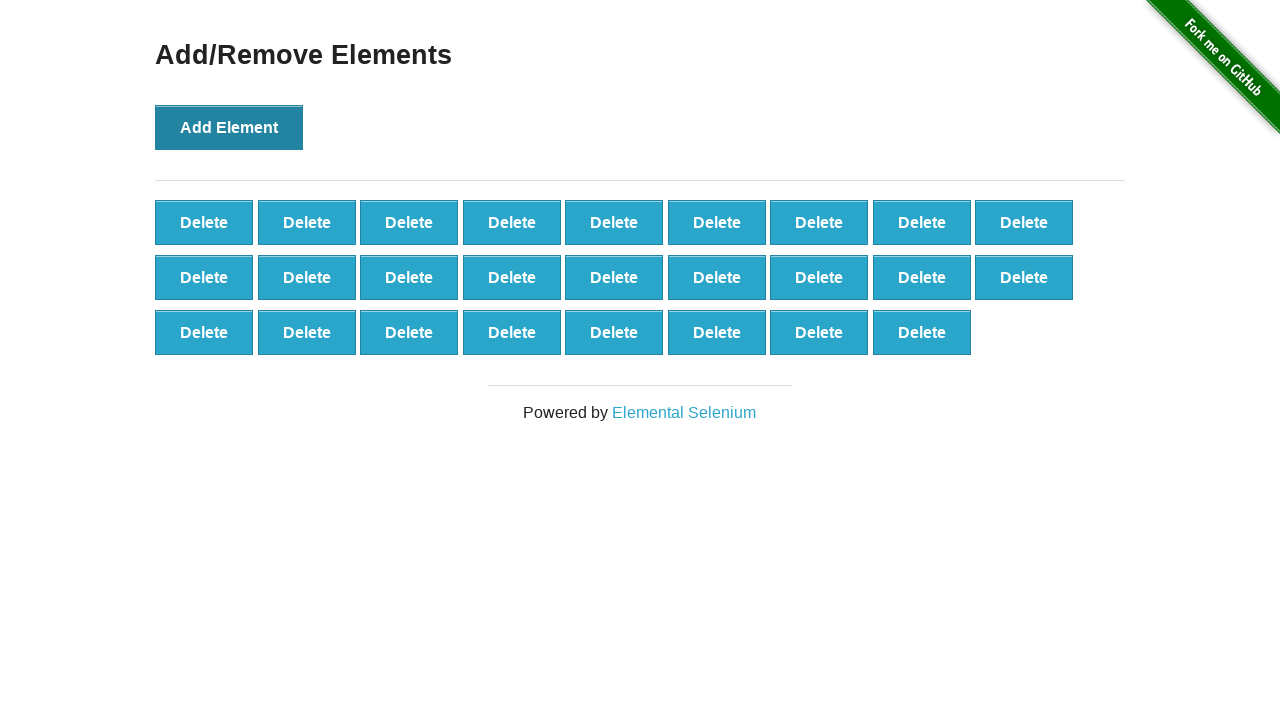

Clicked 'Add Element' button (iteration 27/100) at (229, 127) on button[onclick='addElement()']
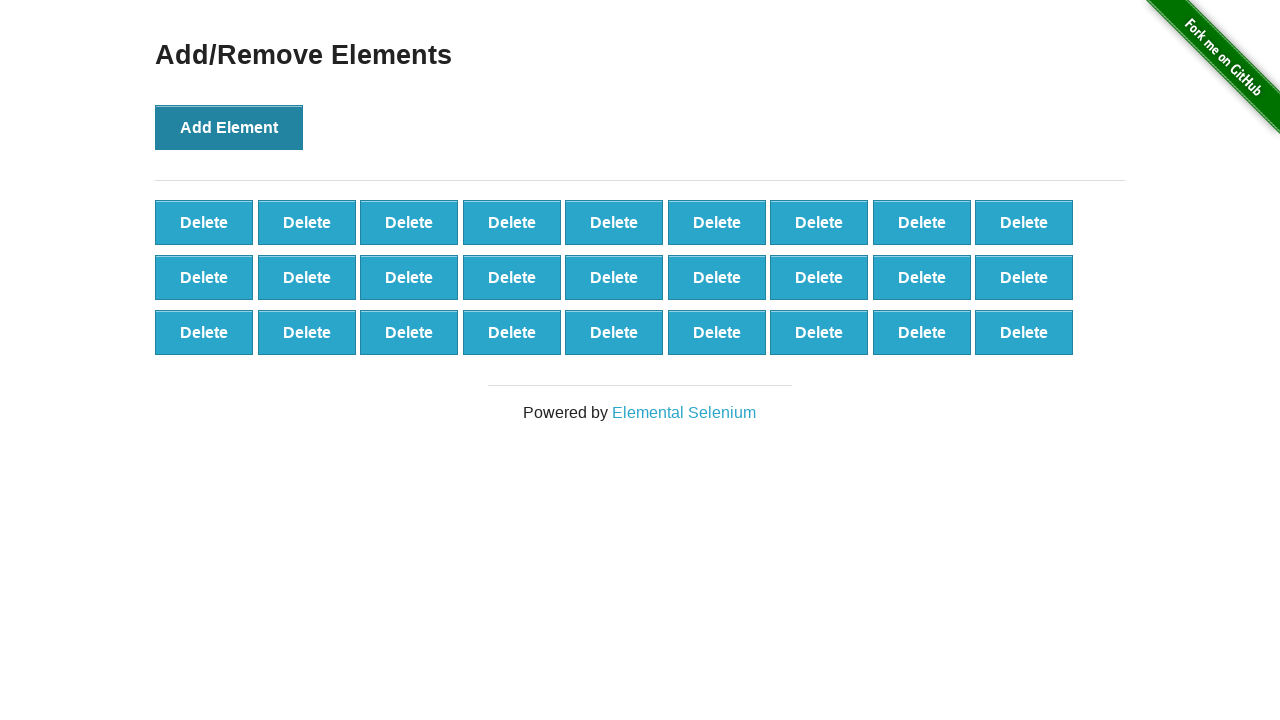

Clicked 'Add Element' button (iteration 28/100) at (229, 127) on button[onclick='addElement()']
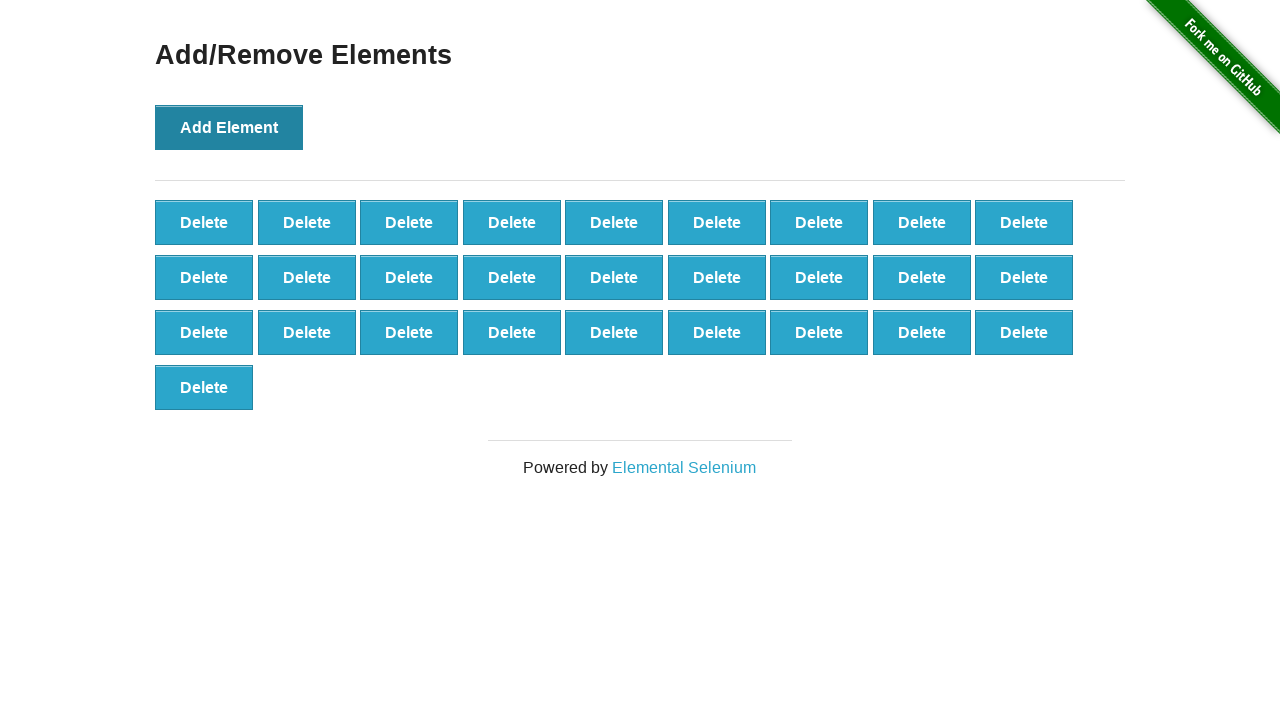

Clicked 'Add Element' button (iteration 29/100) at (229, 127) on button[onclick='addElement()']
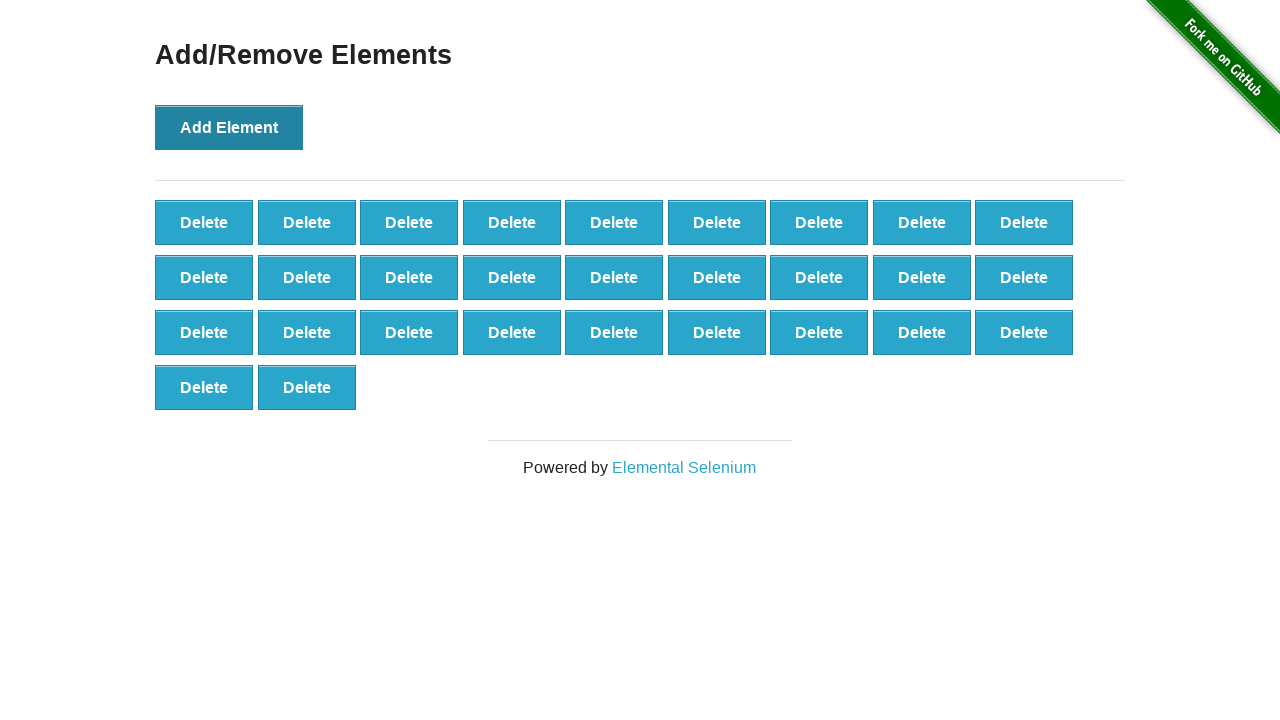

Clicked 'Add Element' button (iteration 30/100) at (229, 127) on button[onclick='addElement()']
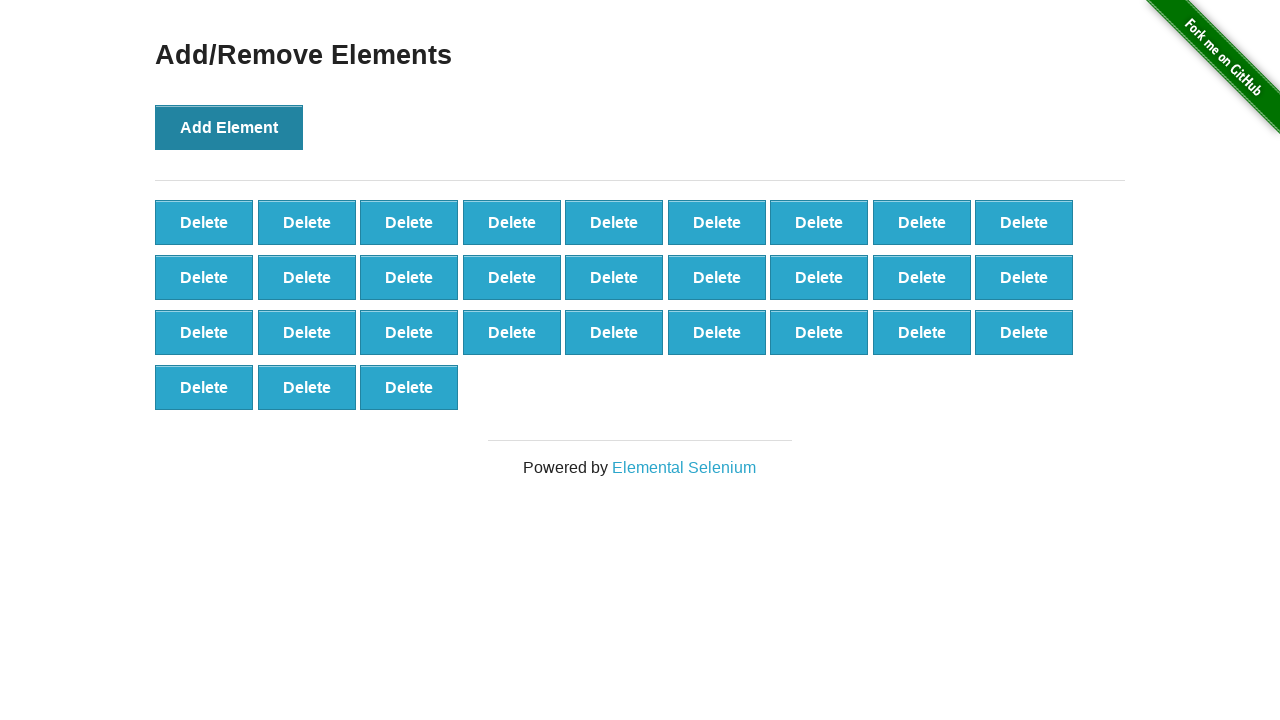

Clicked 'Add Element' button (iteration 31/100) at (229, 127) on button[onclick='addElement()']
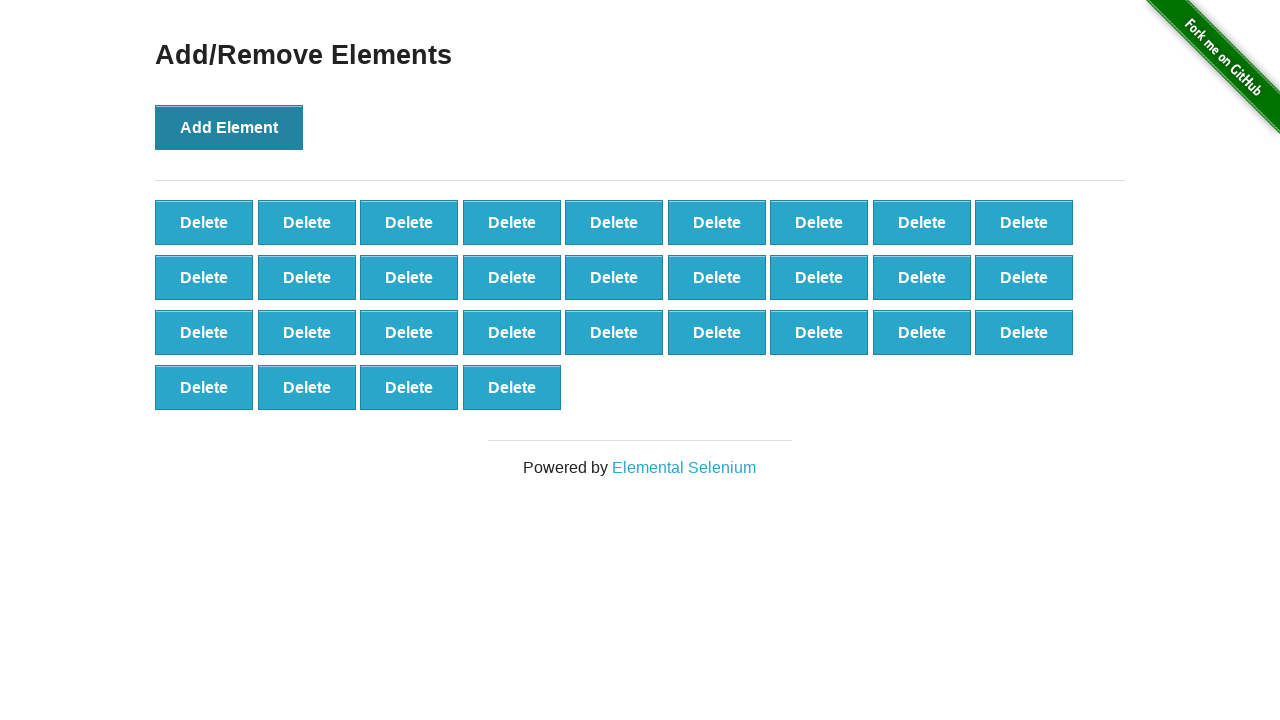

Clicked 'Add Element' button (iteration 32/100) at (229, 127) on button[onclick='addElement()']
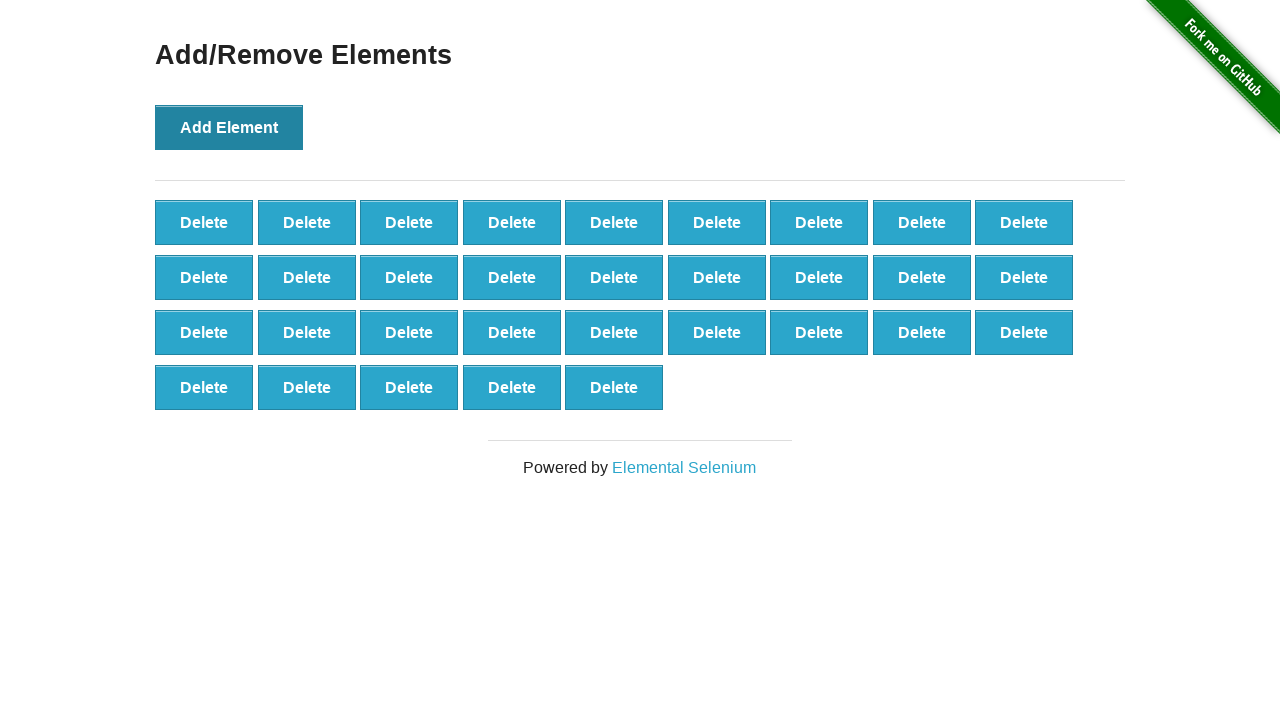

Clicked 'Add Element' button (iteration 33/100) at (229, 127) on button[onclick='addElement()']
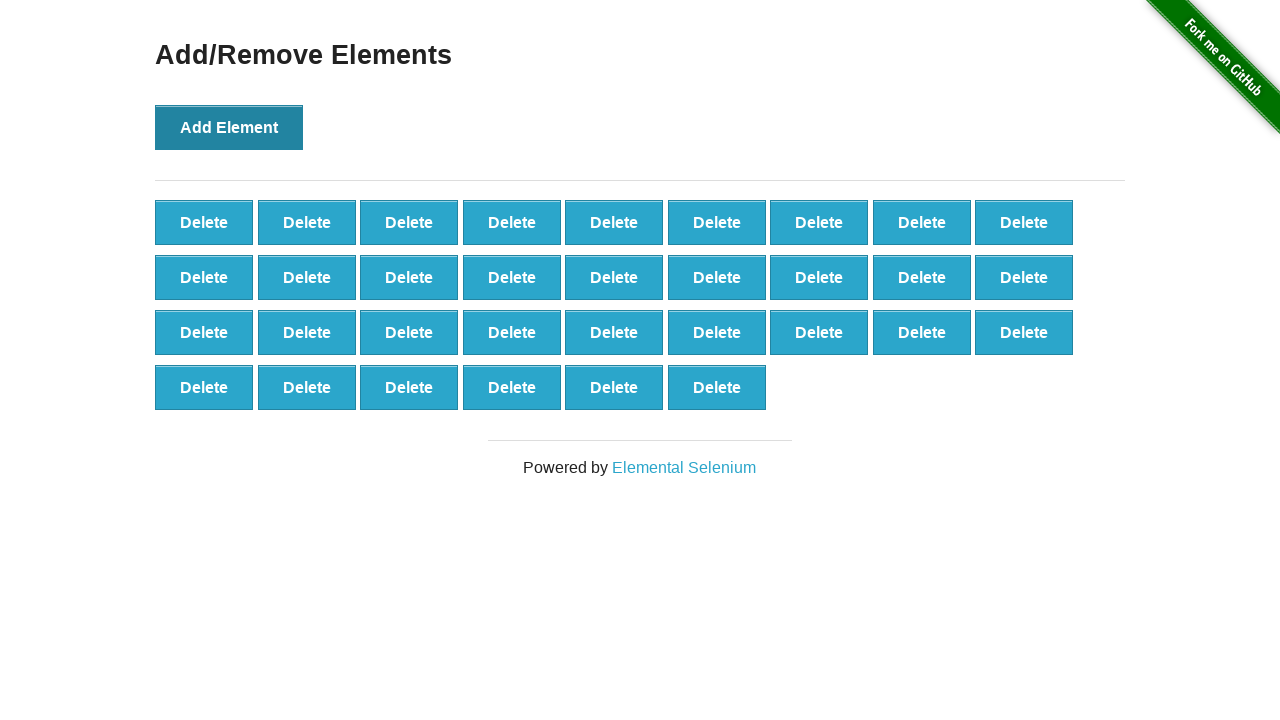

Clicked 'Add Element' button (iteration 34/100) at (229, 127) on button[onclick='addElement()']
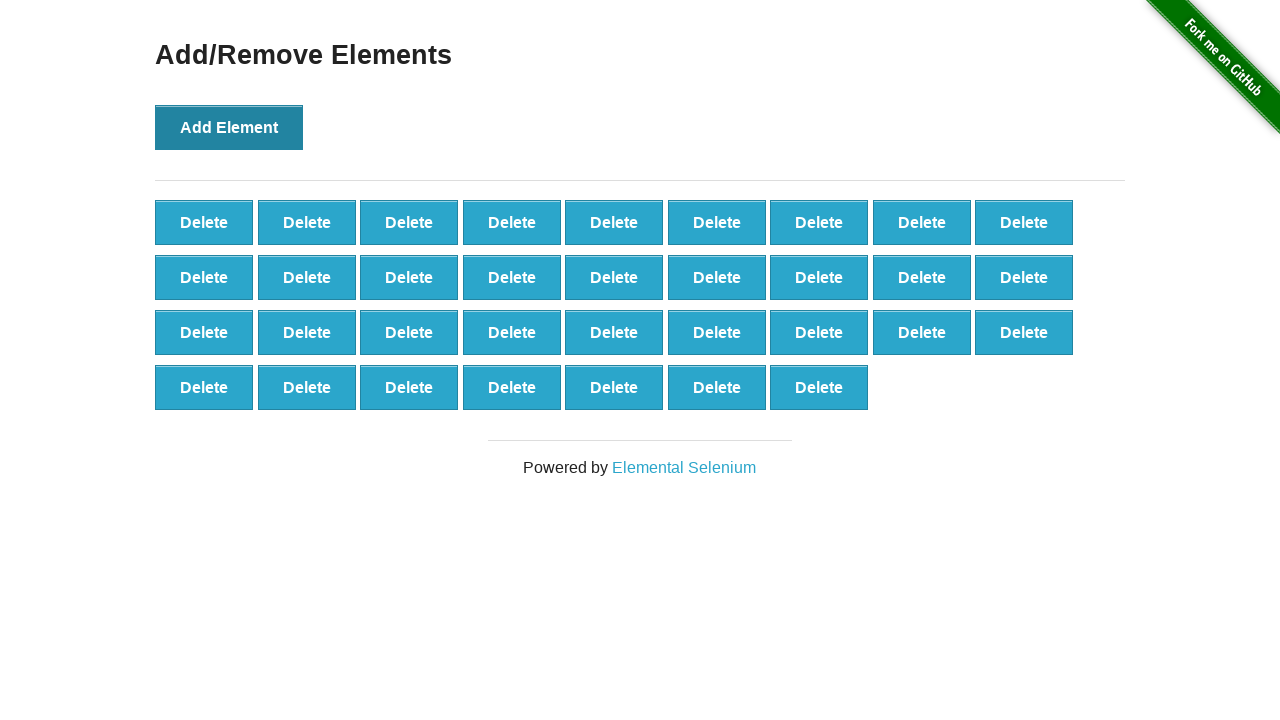

Clicked 'Add Element' button (iteration 35/100) at (229, 127) on button[onclick='addElement()']
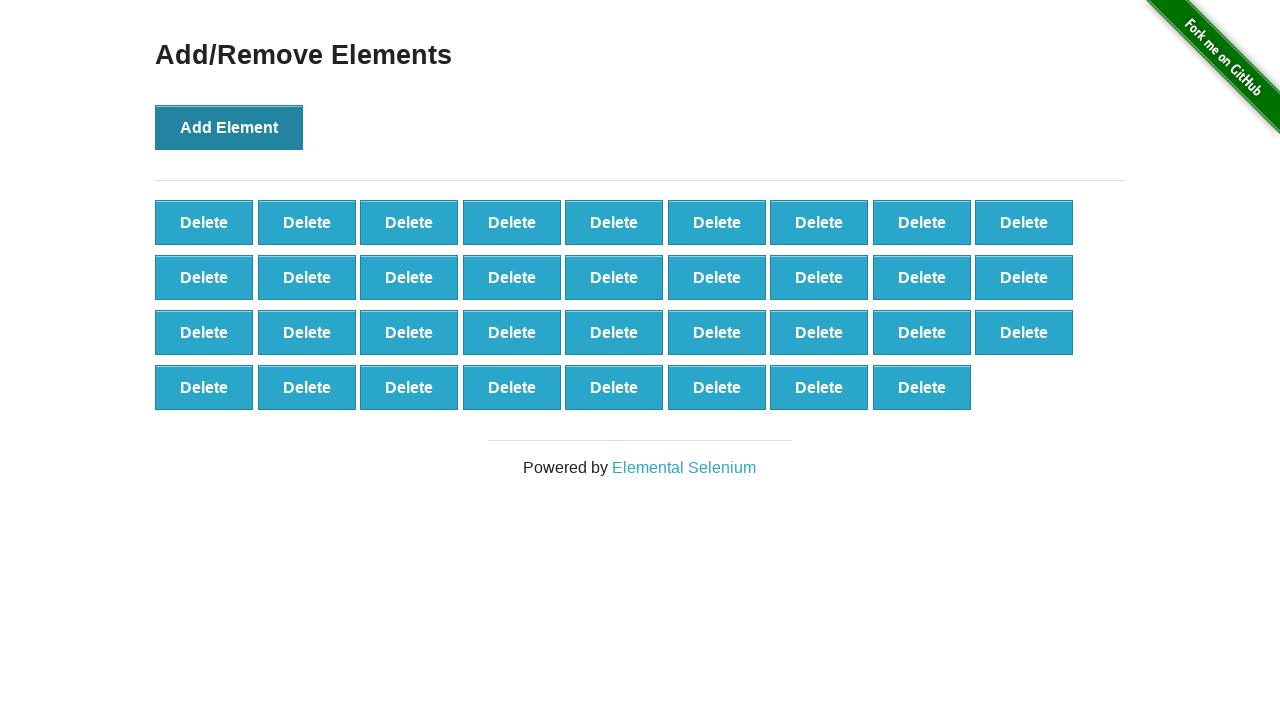

Clicked 'Add Element' button (iteration 36/100) at (229, 127) on button[onclick='addElement()']
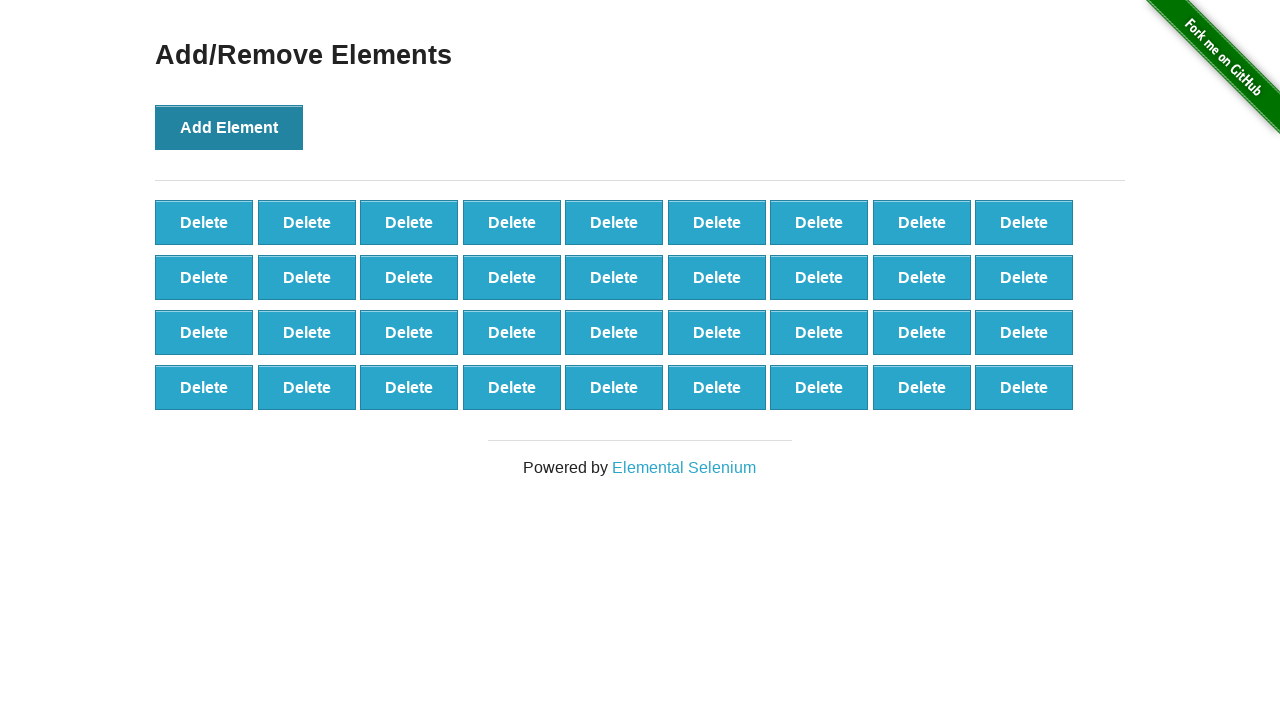

Clicked 'Add Element' button (iteration 37/100) at (229, 127) on button[onclick='addElement()']
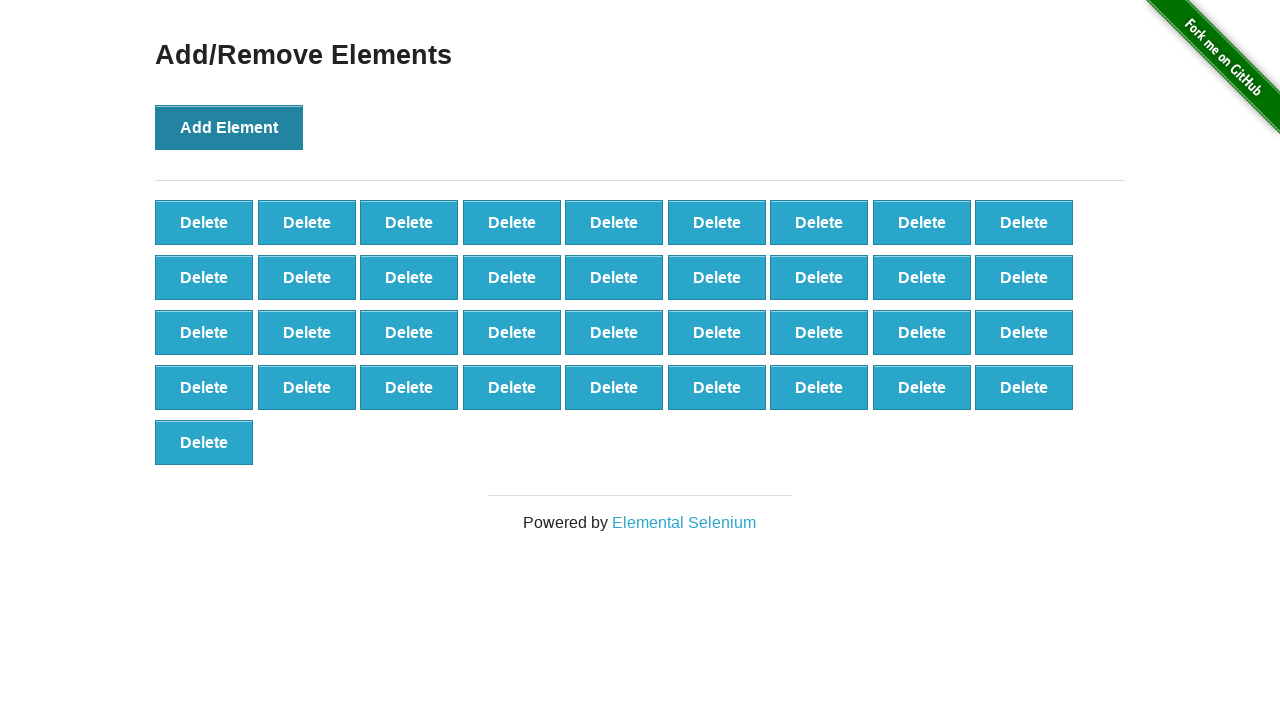

Clicked 'Add Element' button (iteration 38/100) at (229, 127) on button[onclick='addElement()']
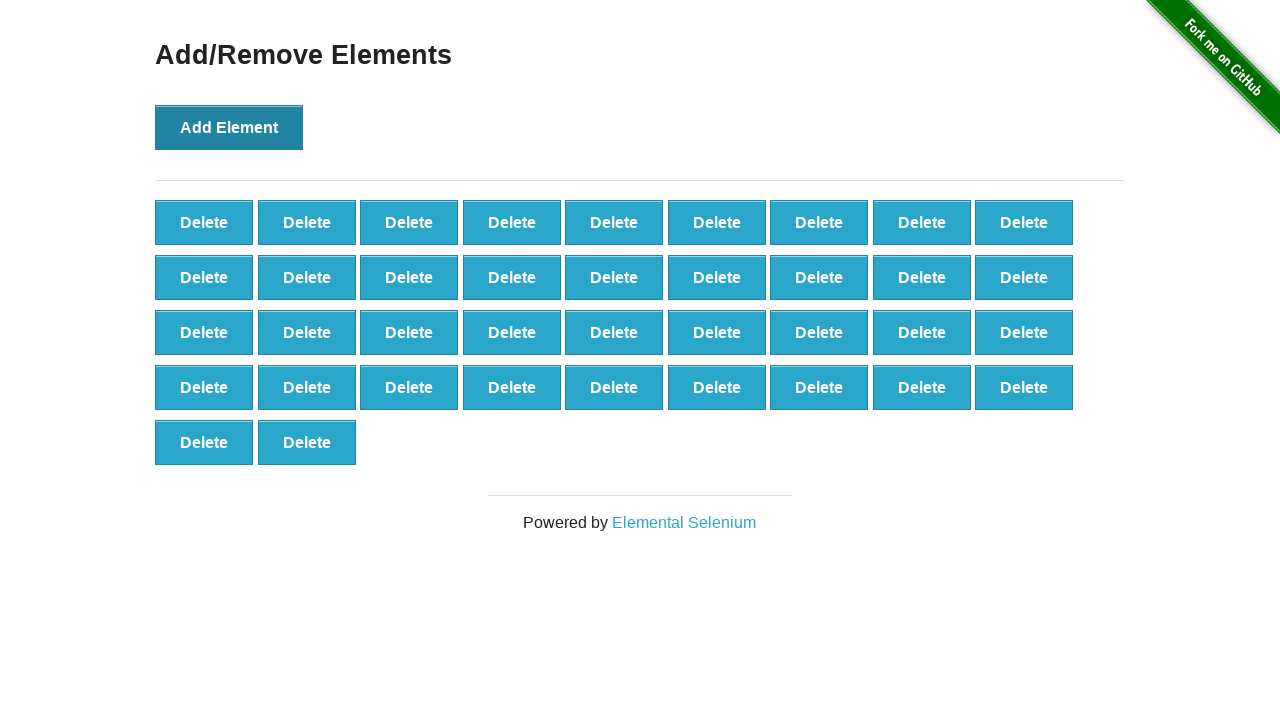

Clicked 'Add Element' button (iteration 39/100) at (229, 127) on button[onclick='addElement()']
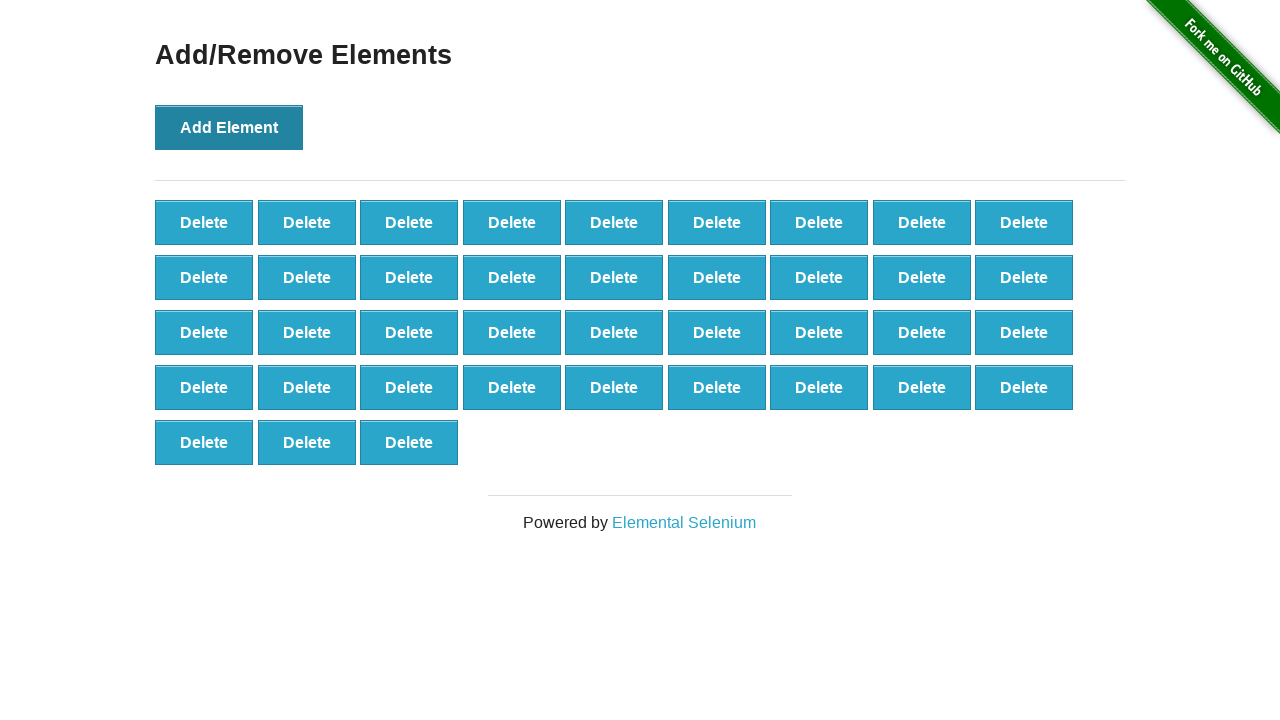

Clicked 'Add Element' button (iteration 40/100) at (229, 127) on button[onclick='addElement()']
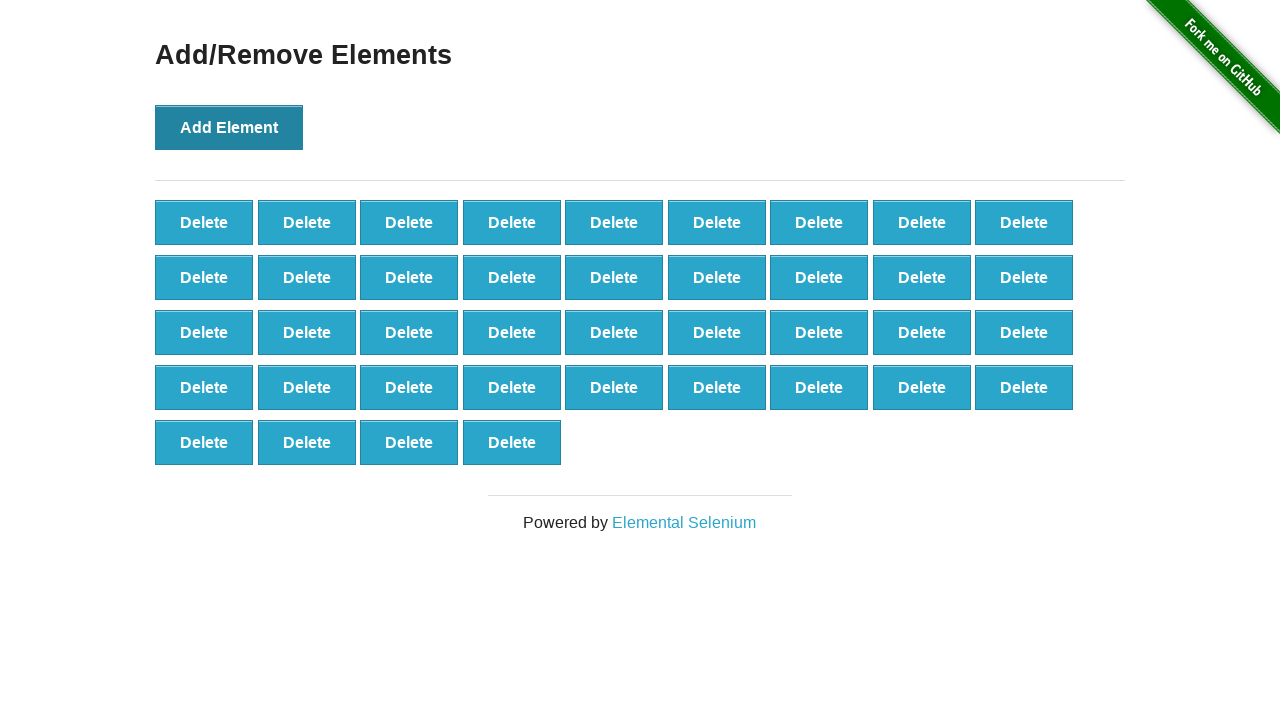

Clicked 'Add Element' button (iteration 41/100) at (229, 127) on button[onclick='addElement()']
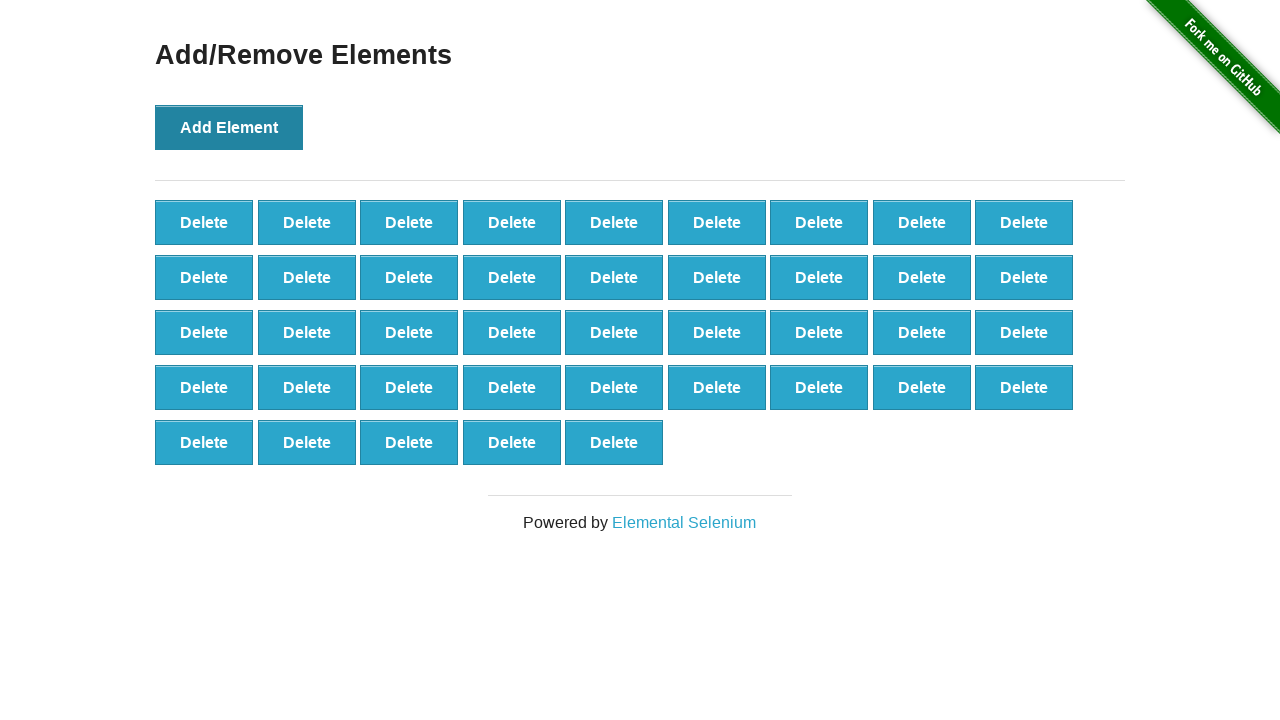

Clicked 'Add Element' button (iteration 42/100) at (229, 127) on button[onclick='addElement()']
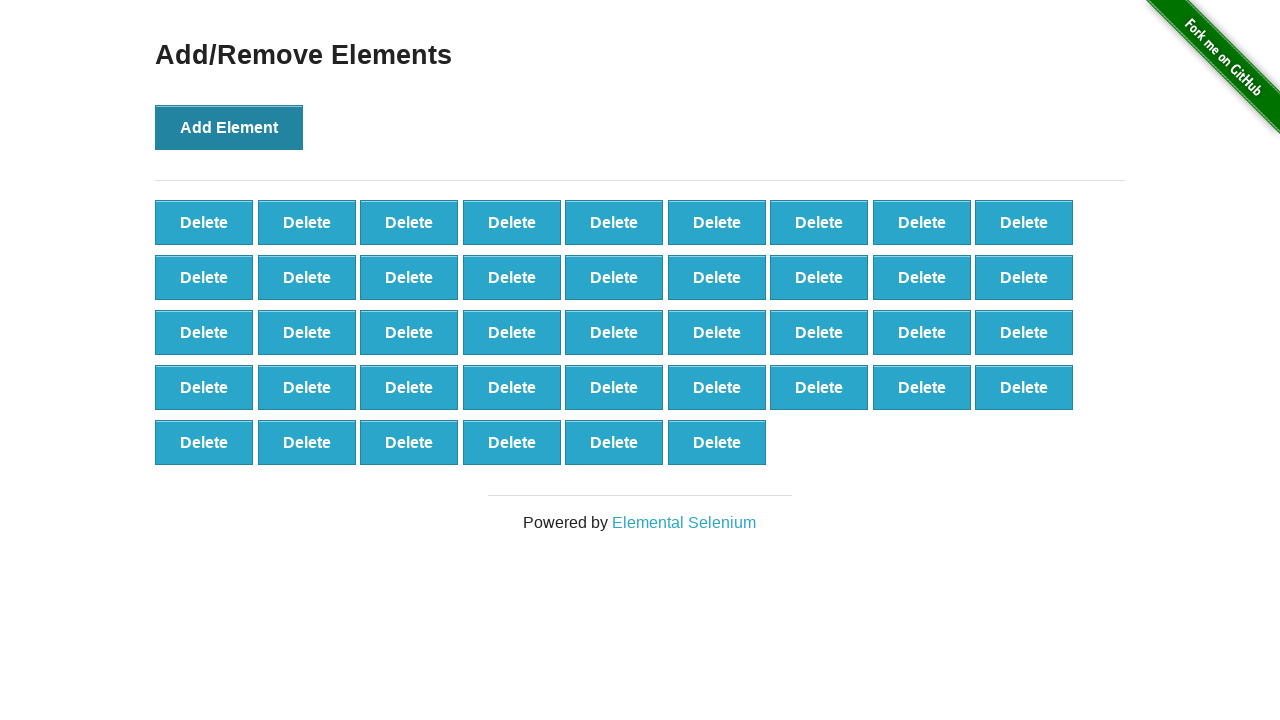

Clicked 'Add Element' button (iteration 43/100) at (229, 127) on button[onclick='addElement()']
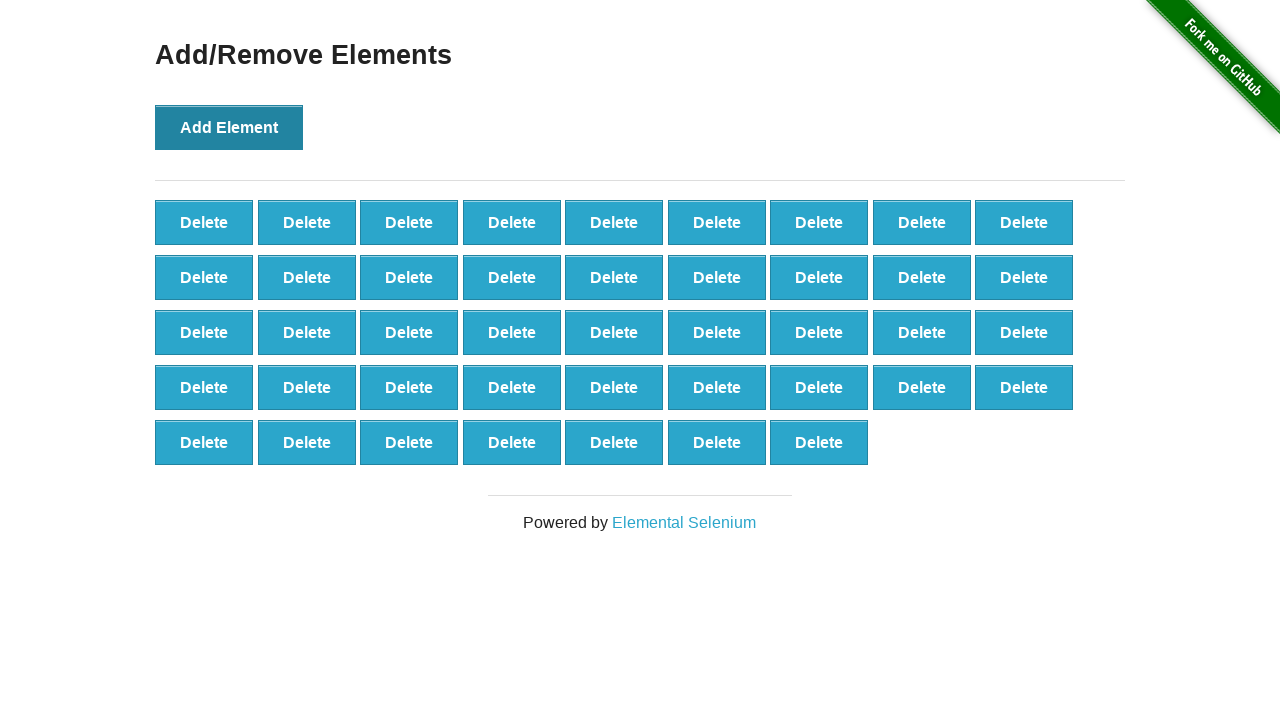

Clicked 'Add Element' button (iteration 44/100) at (229, 127) on button[onclick='addElement()']
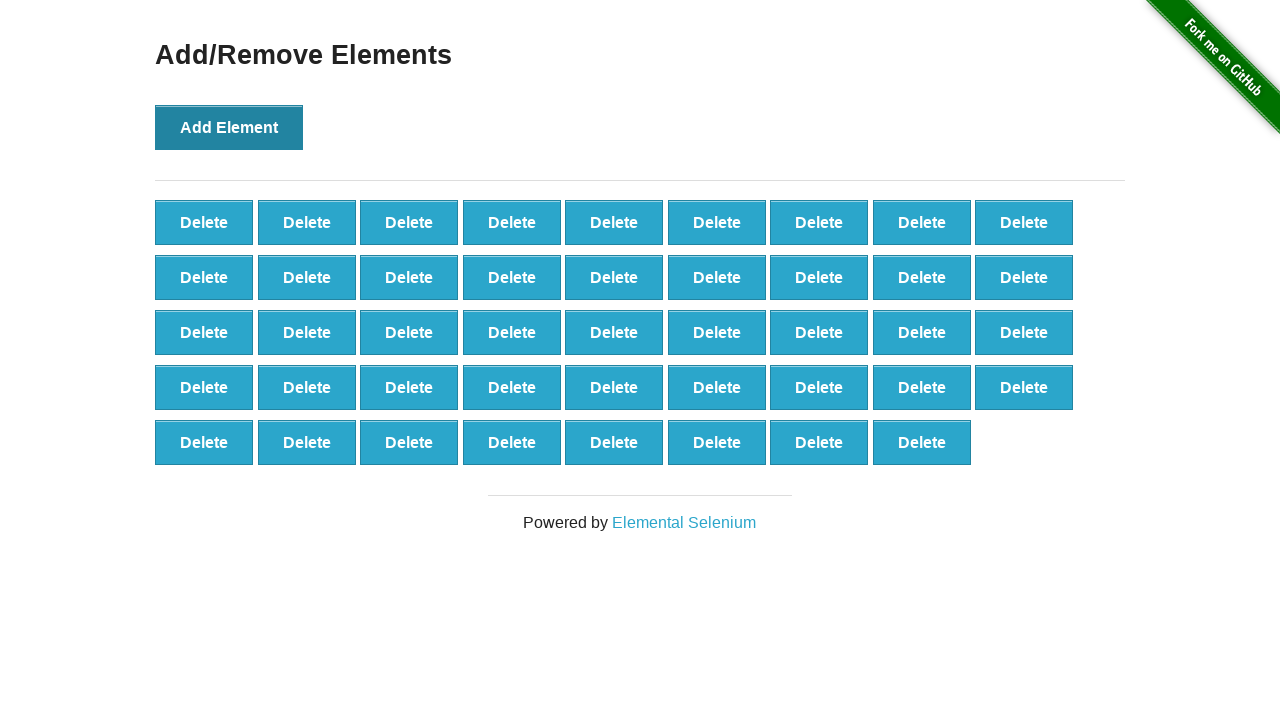

Clicked 'Add Element' button (iteration 45/100) at (229, 127) on button[onclick='addElement()']
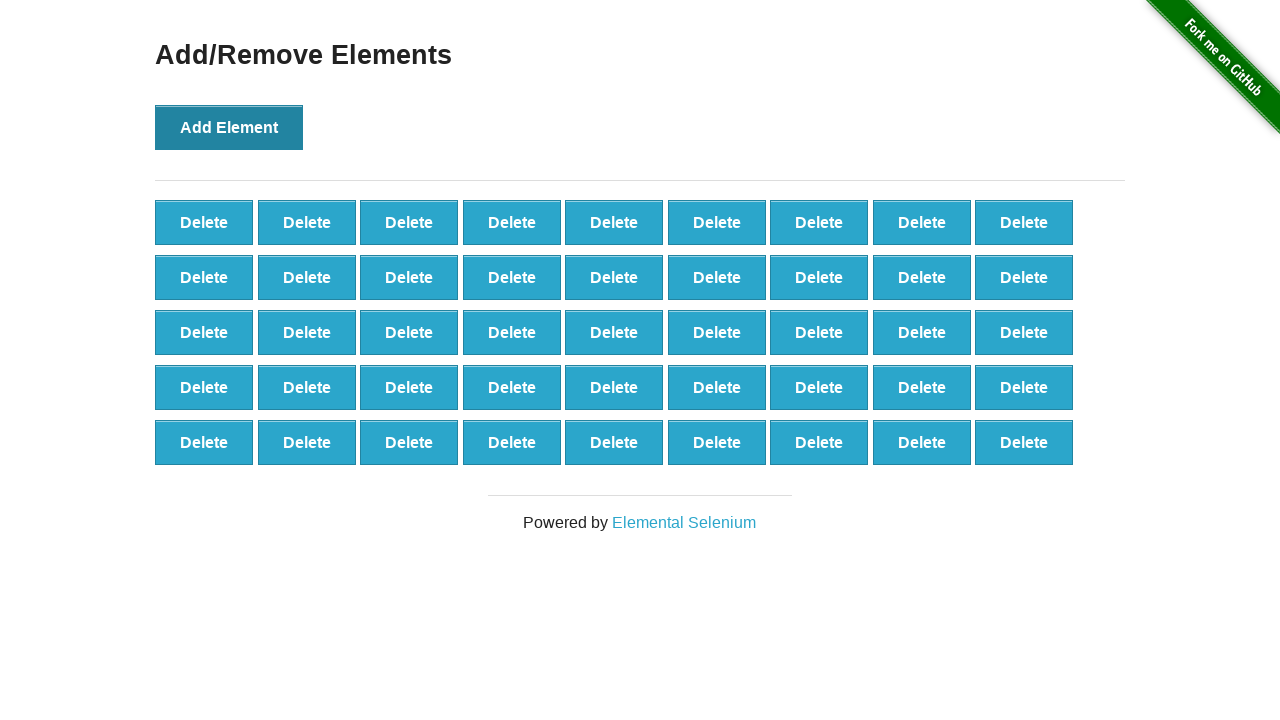

Clicked 'Add Element' button (iteration 46/100) at (229, 127) on button[onclick='addElement()']
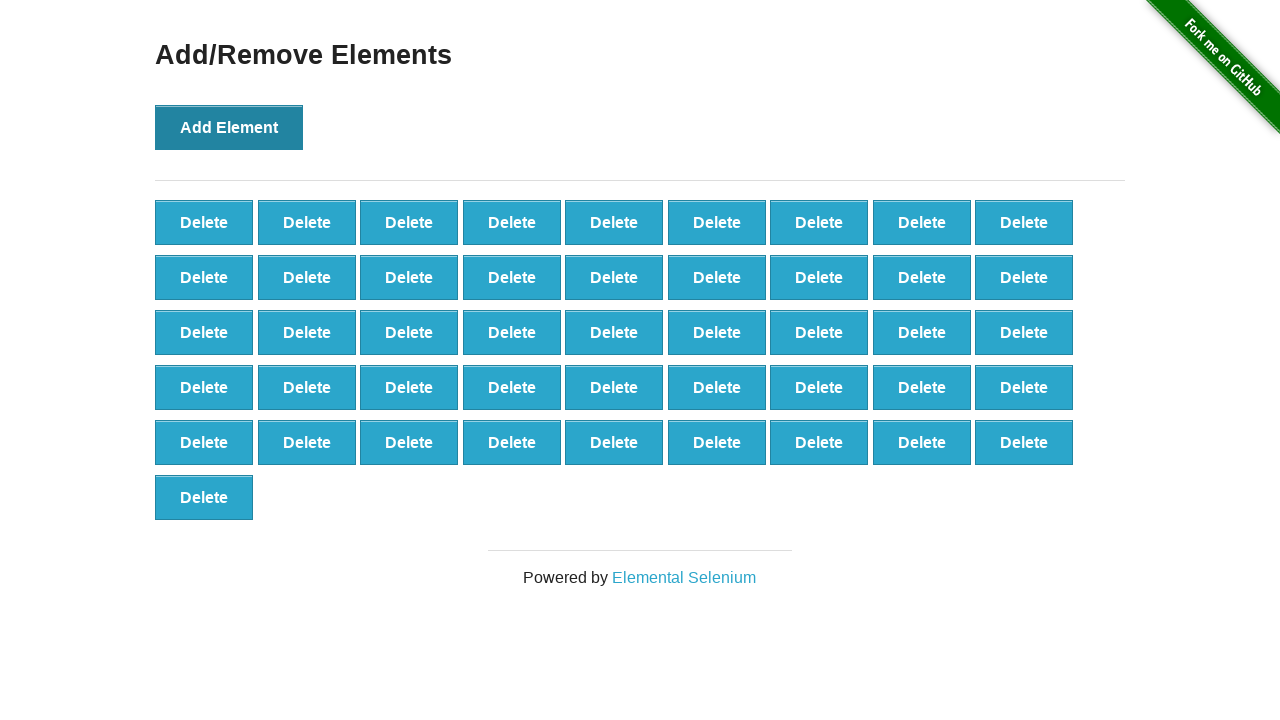

Clicked 'Add Element' button (iteration 47/100) at (229, 127) on button[onclick='addElement()']
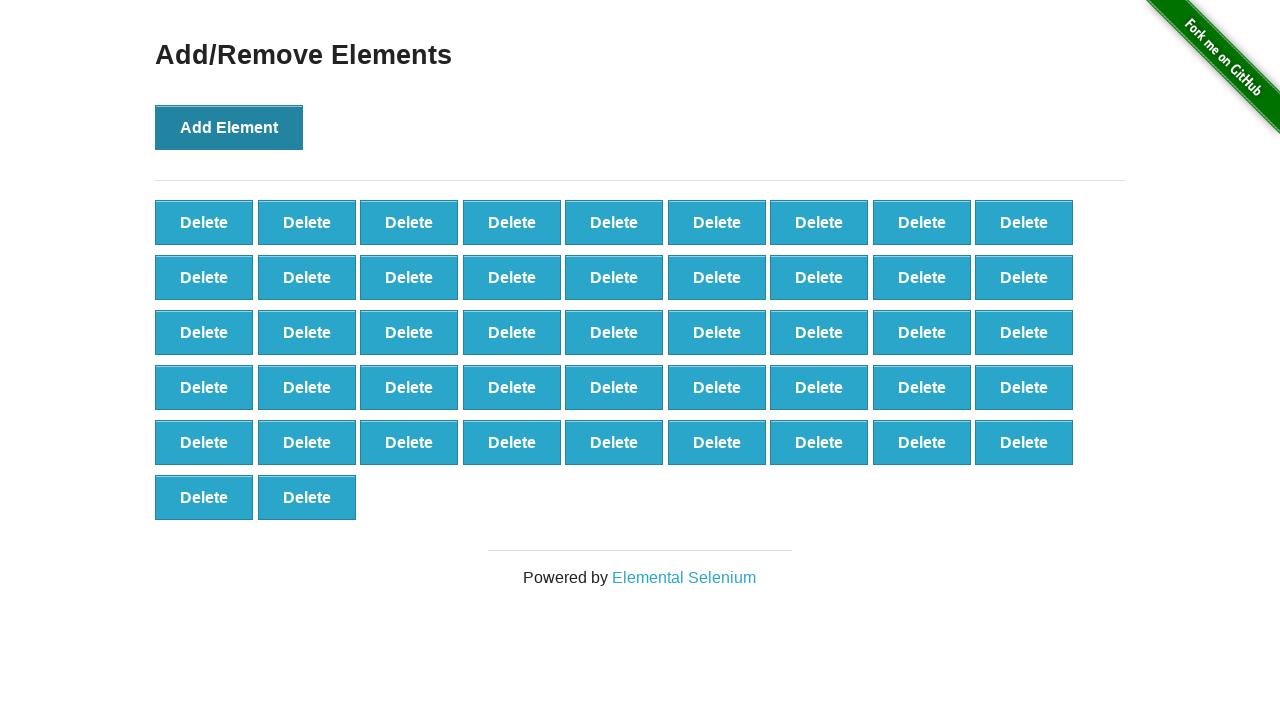

Clicked 'Add Element' button (iteration 48/100) at (229, 127) on button[onclick='addElement()']
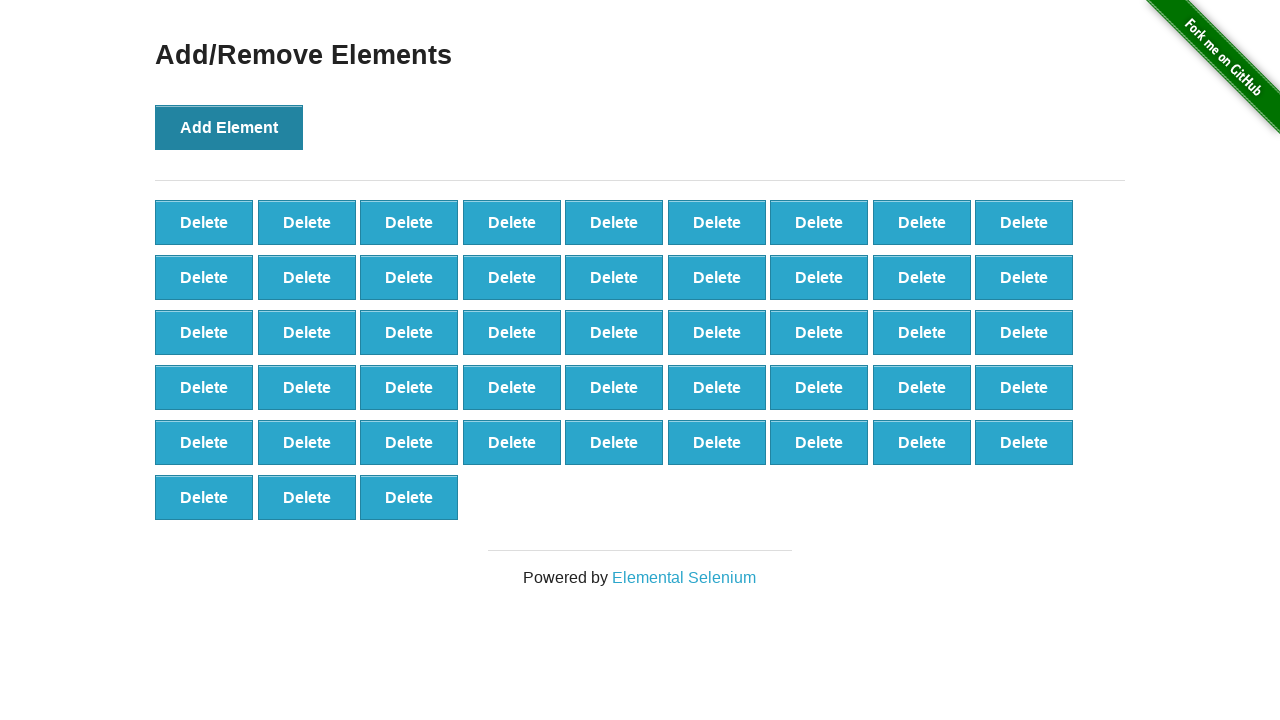

Clicked 'Add Element' button (iteration 49/100) at (229, 127) on button[onclick='addElement()']
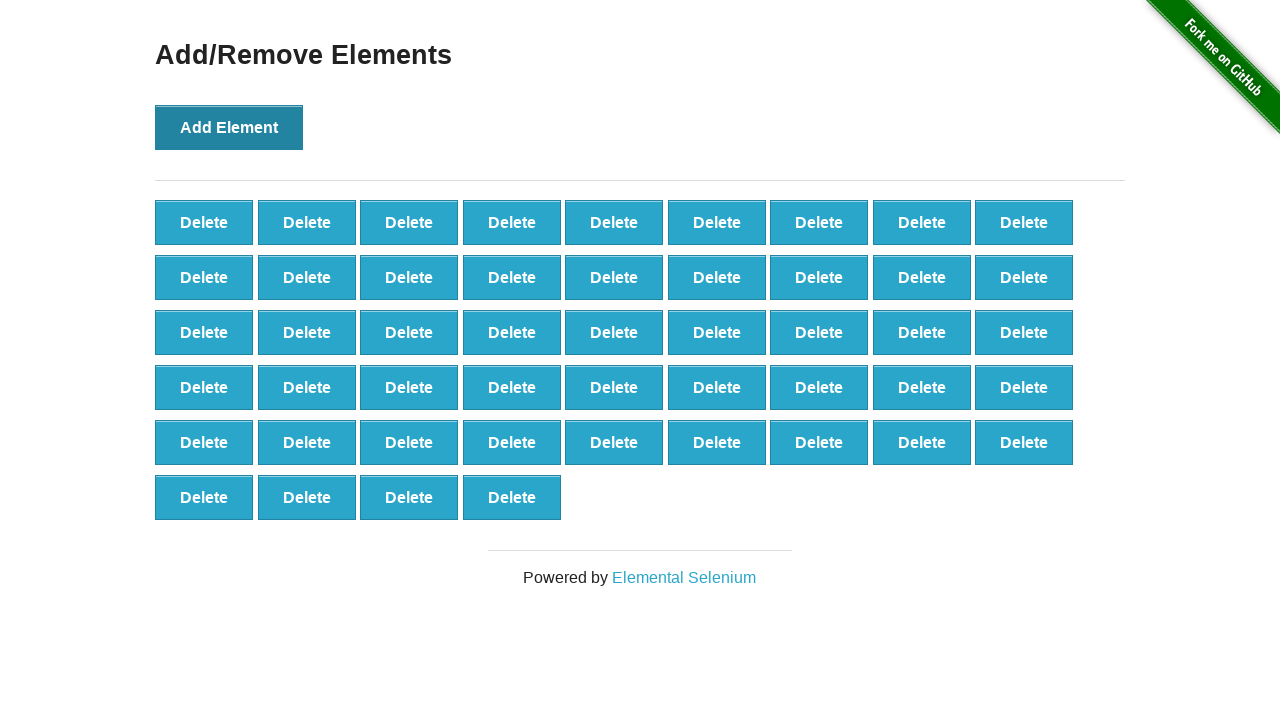

Clicked 'Add Element' button (iteration 50/100) at (229, 127) on button[onclick='addElement()']
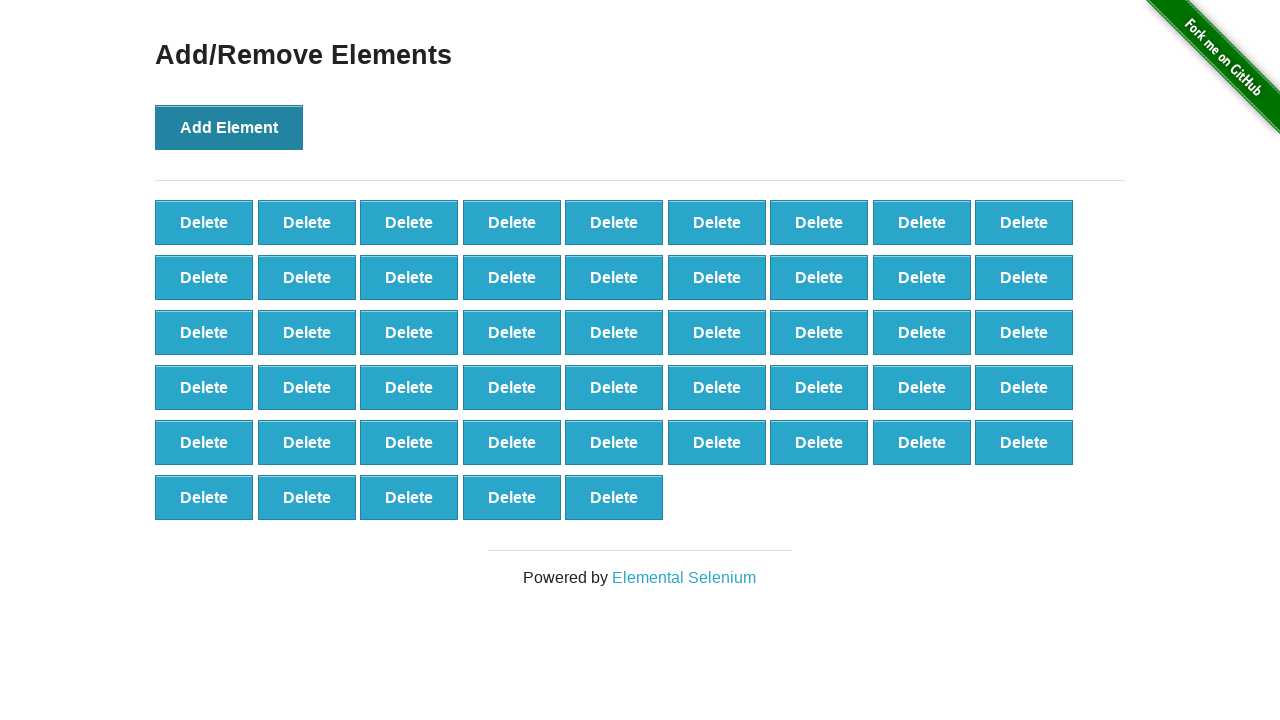

Clicked 'Add Element' button (iteration 51/100) at (229, 127) on button[onclick='addElement()']
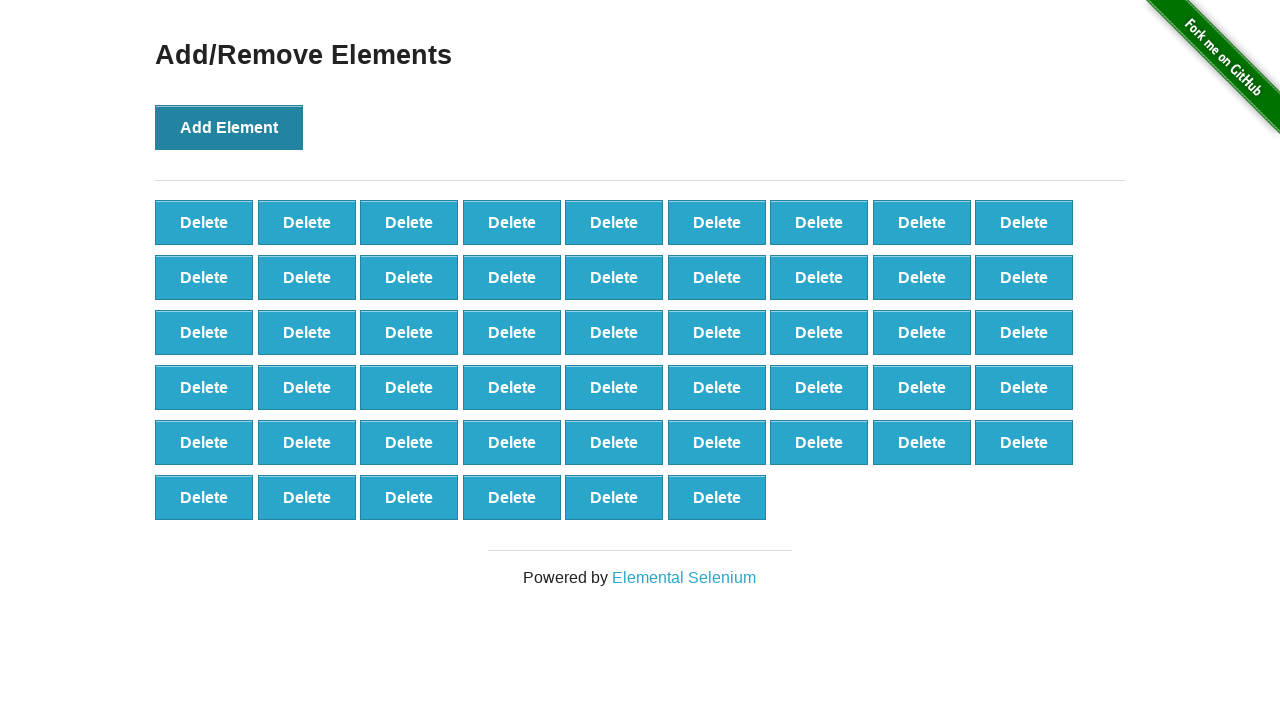

Clicked 'Add Element' button (iteration 52/100) at (229, 127) on button[onclick='addElement()']
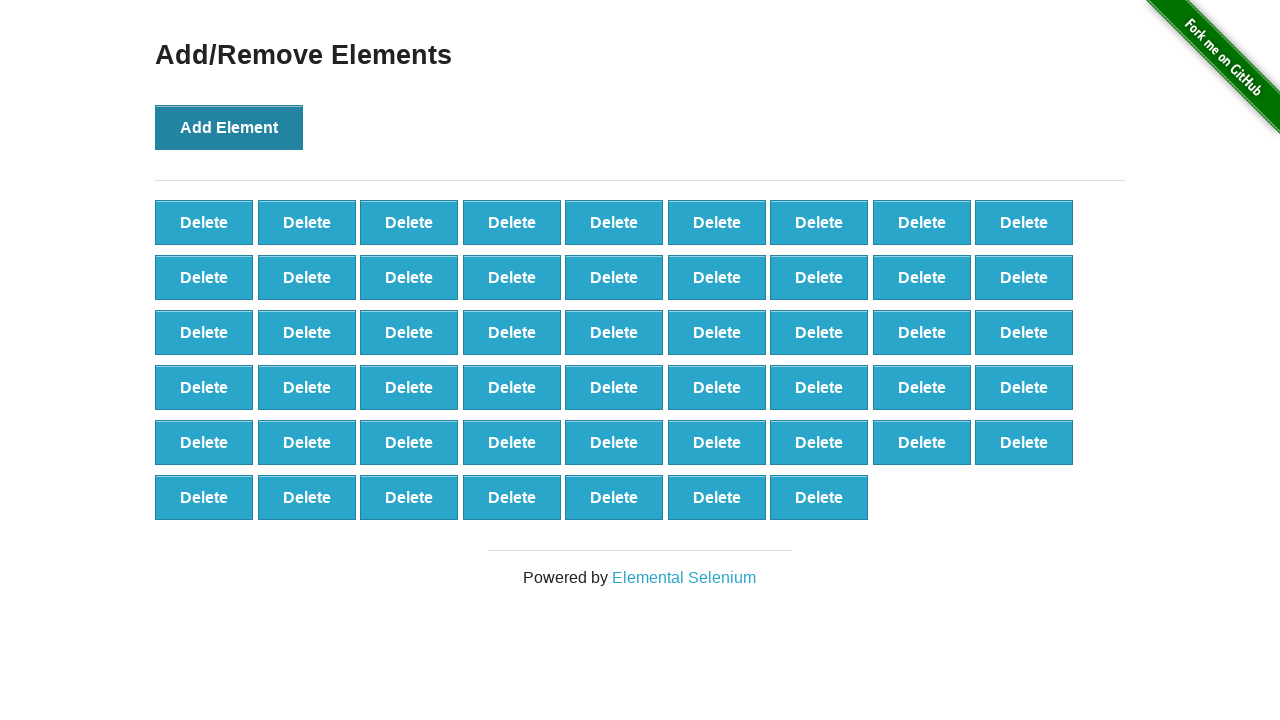

Clicked 'Add Element' button (iteration 53/100) at (229, 127) on button[onclick='addElement()']
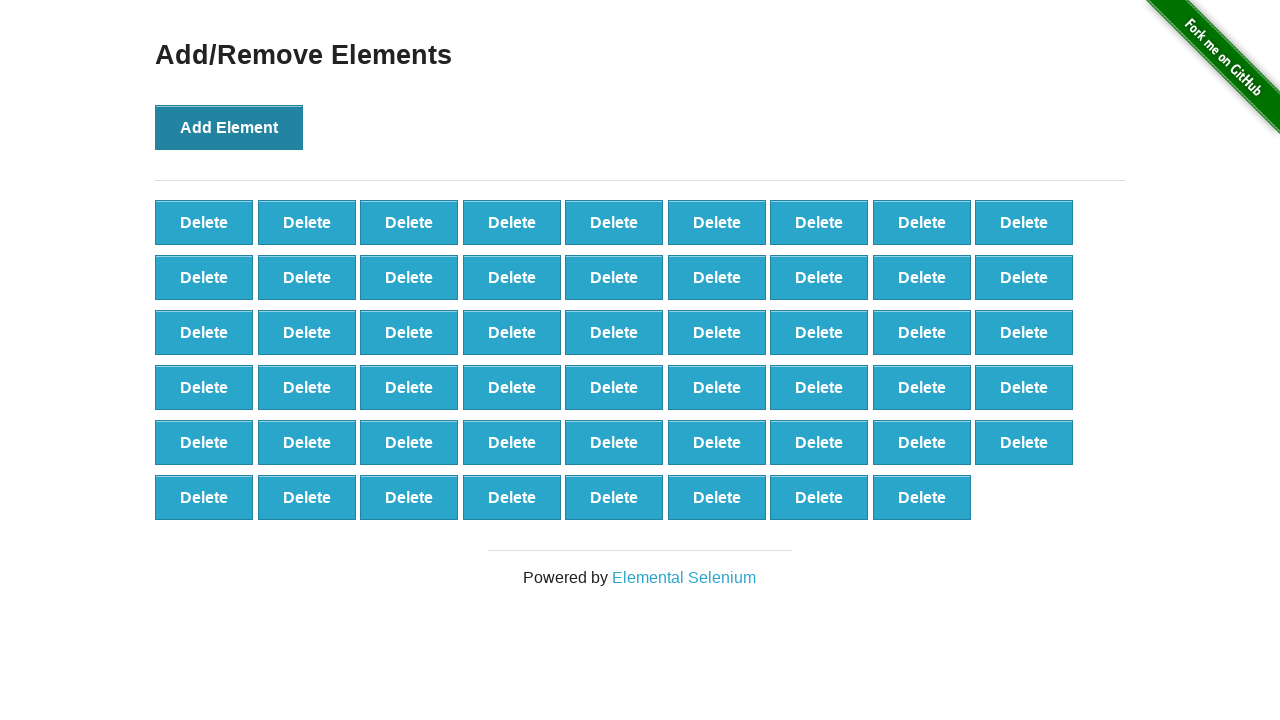

Clicked 'Add Element' button (iteration 54/100) at (229, 127) on button[onclick='addElement()']
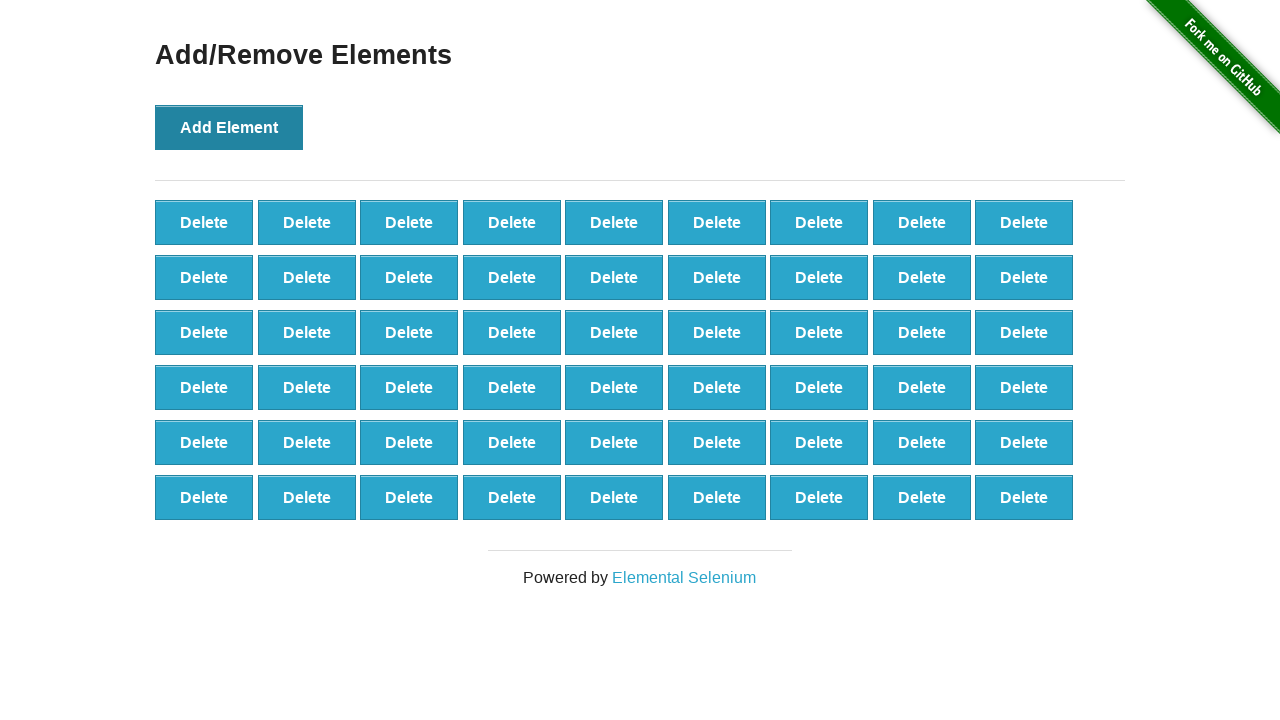

Clicked 'Add Element' button (iteration 55/100) at (229, 127) on button[onclick='addElement()']
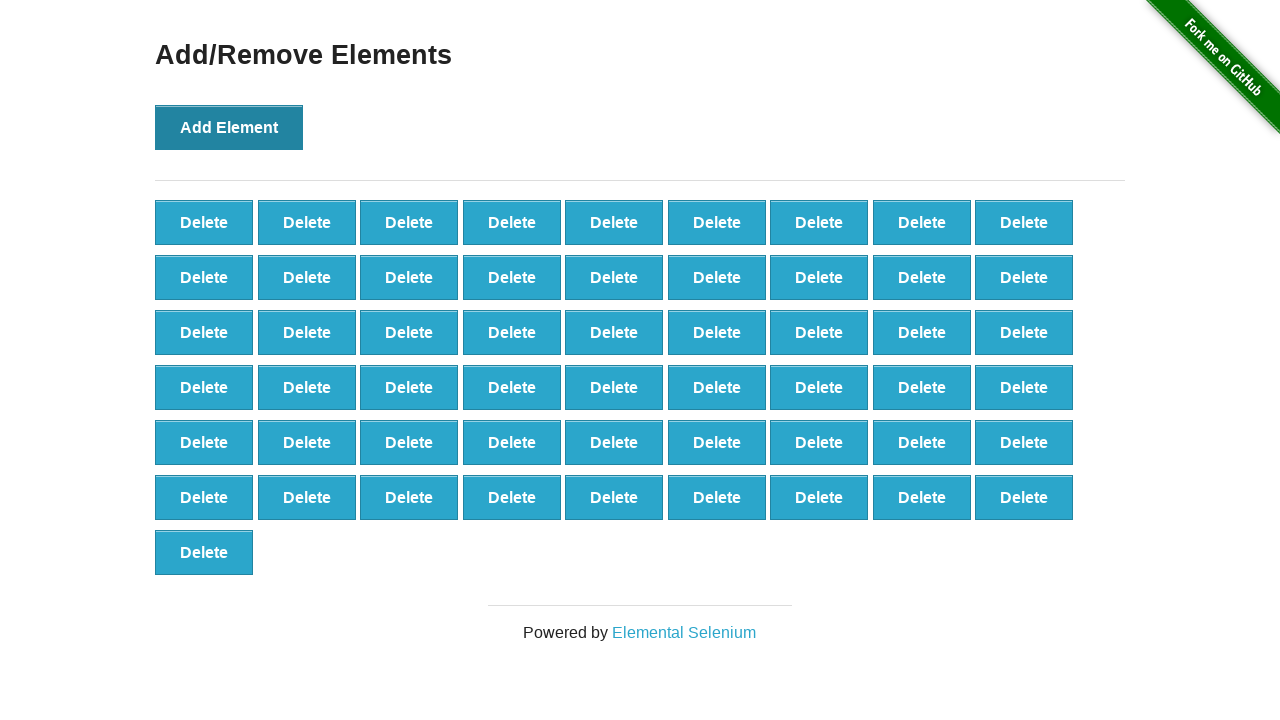

Clicked 'Add Element' button (iteration 56/100) at (229, 127) on button[onclick='addElement()']
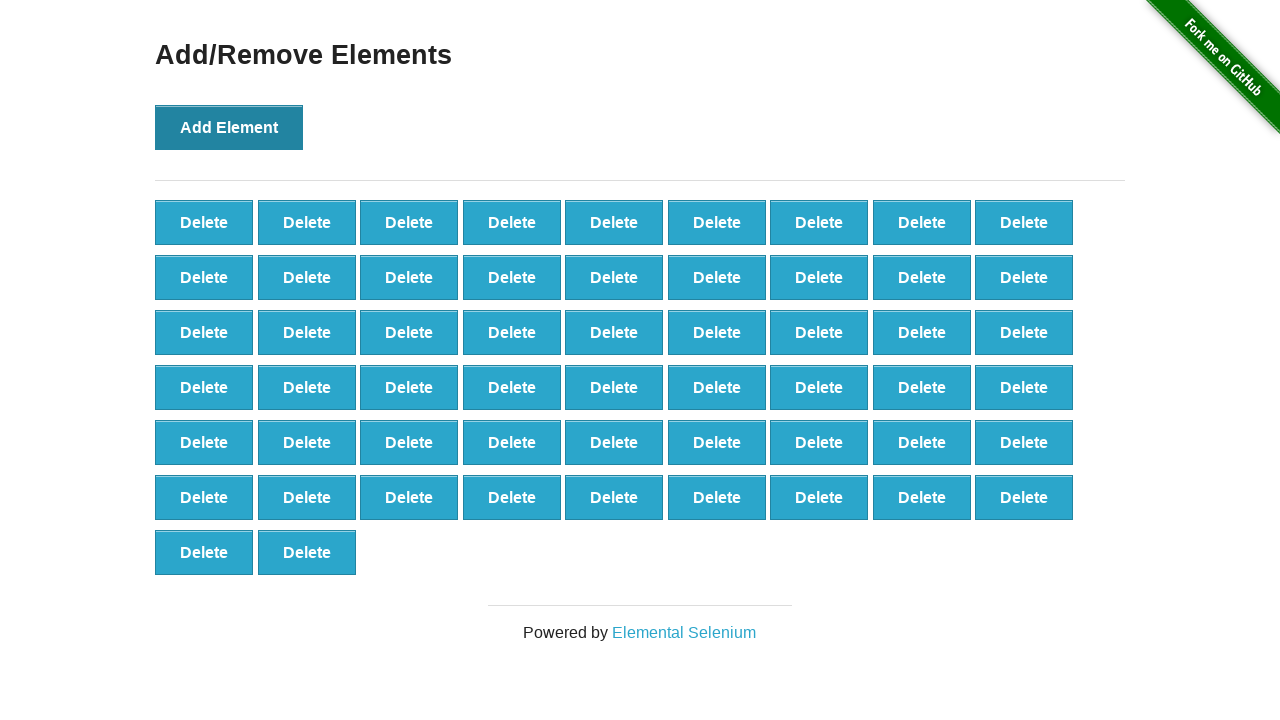

Clicked 'Add Element' button (iteration 57/100) at (229, 127) on button[onclick='addElement()']
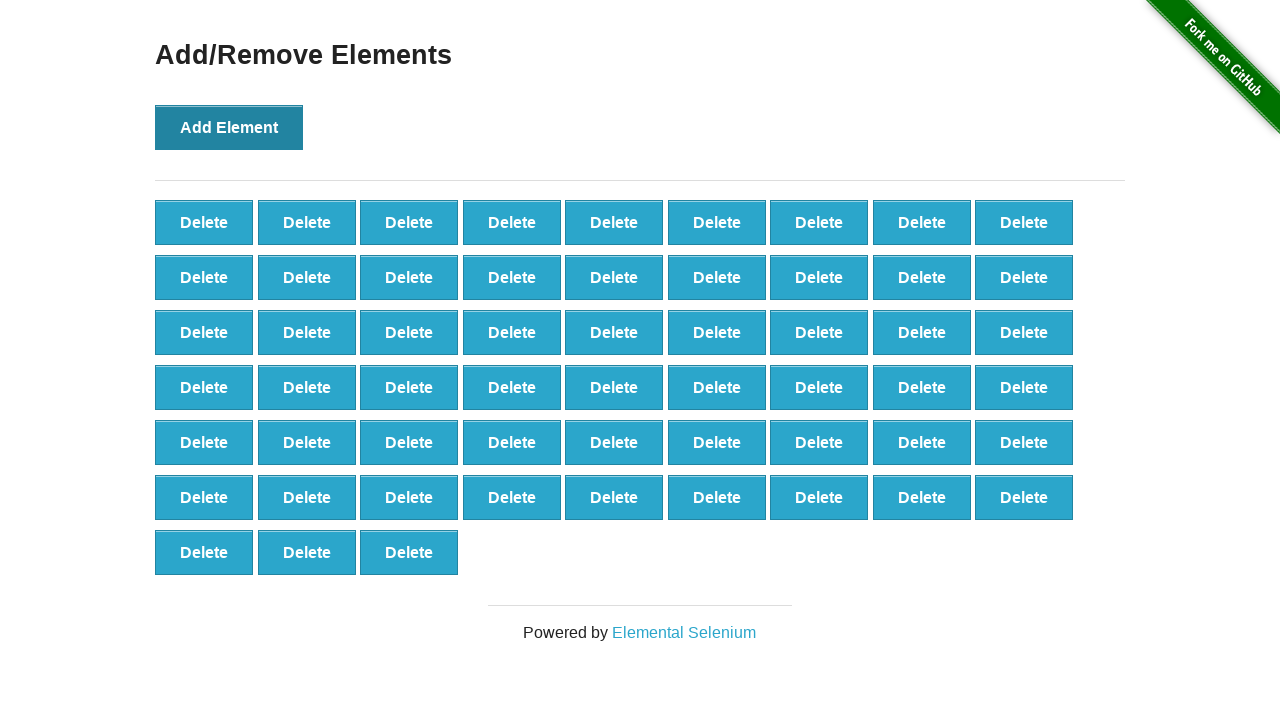

Clicked 'Add Element' button (iteration 58/100) at (229, 127) on button[onclick='addElement()']
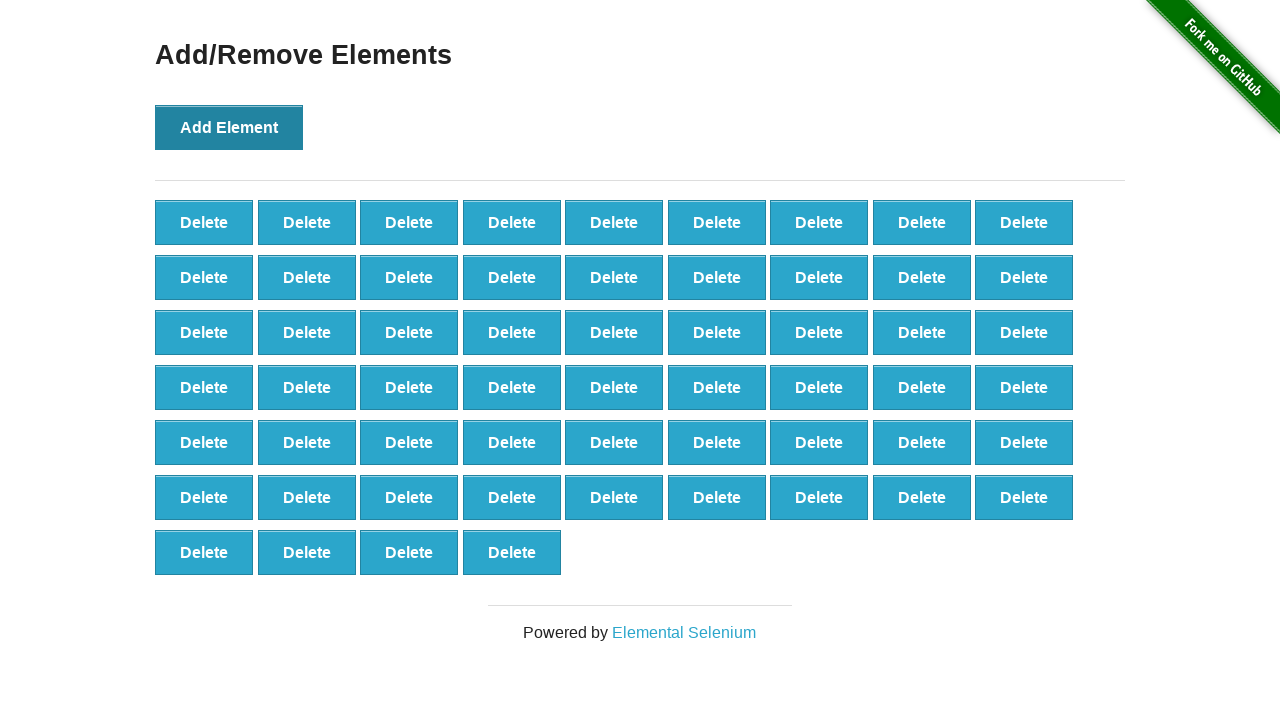

Clicked 'Add Element' button (iteration 59/100) at (229, 127) on button[onclick='addElement()']
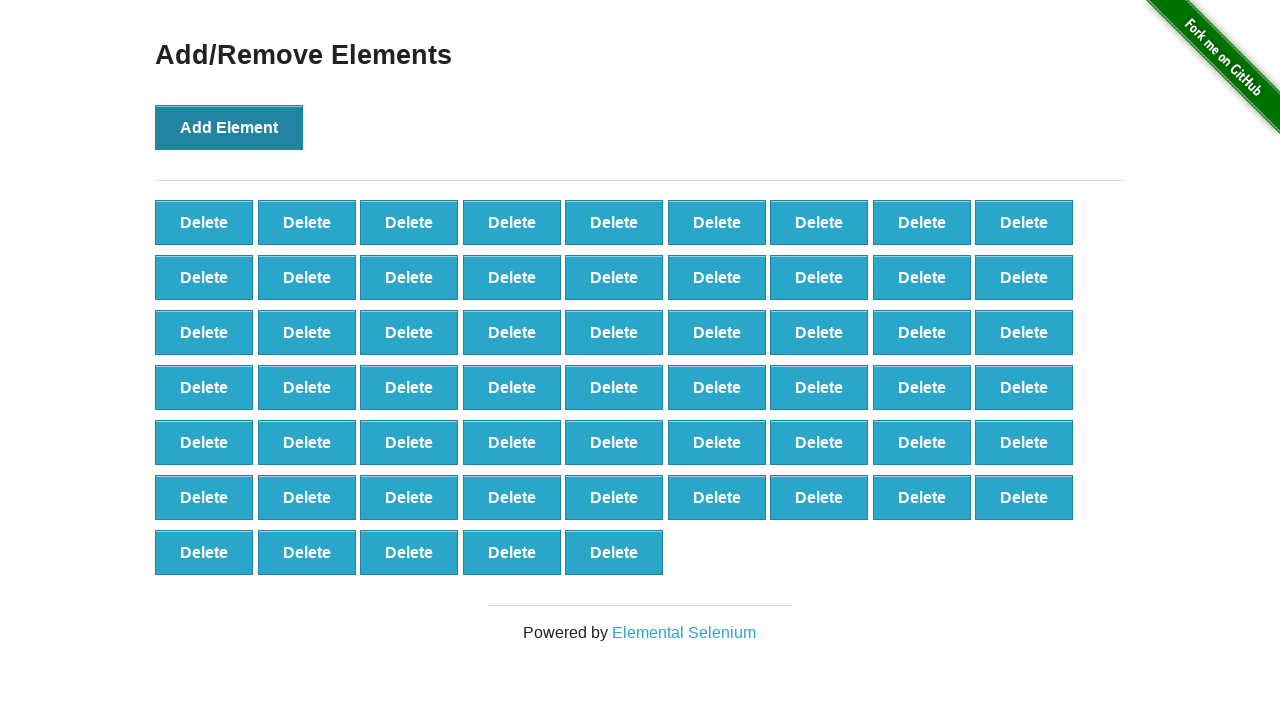

Clicked 'Add Element' button (iteration 60/100) at (229, 127) on button[onclick='addElement()']
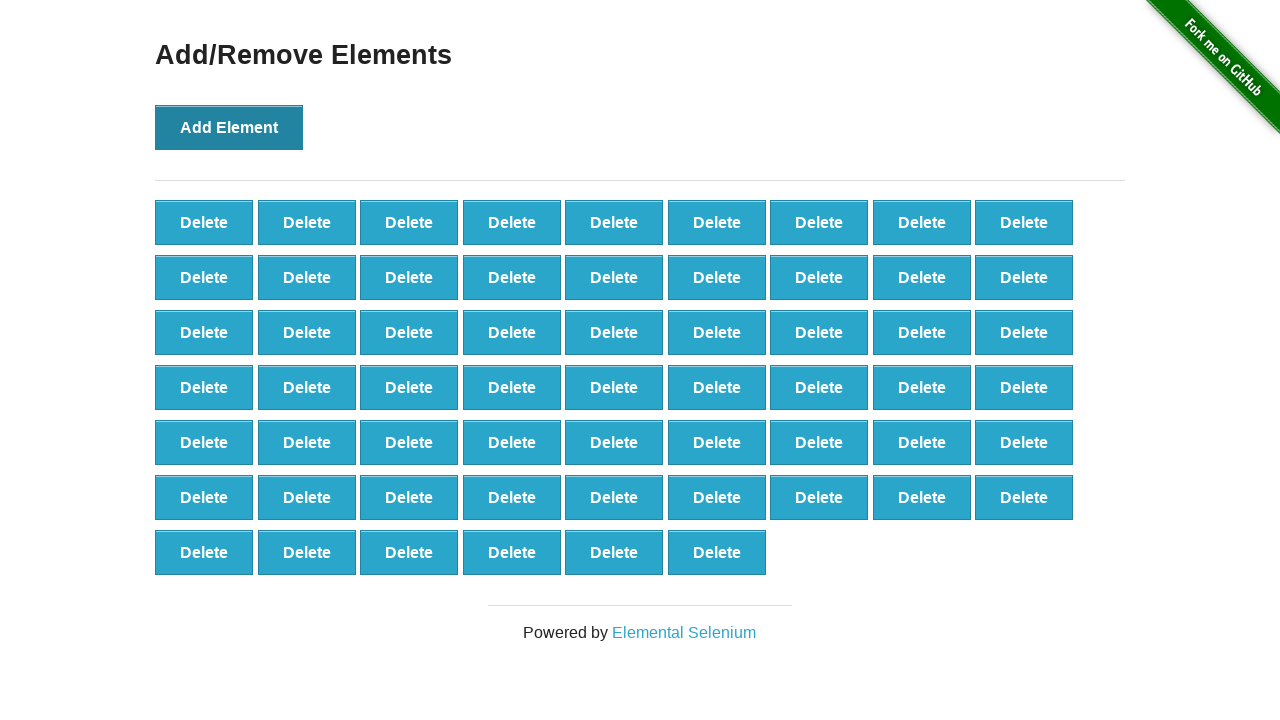

Clicked 'Add Element' button (iteration 61/100) at (229, 127) on button[onclick='addElement()']
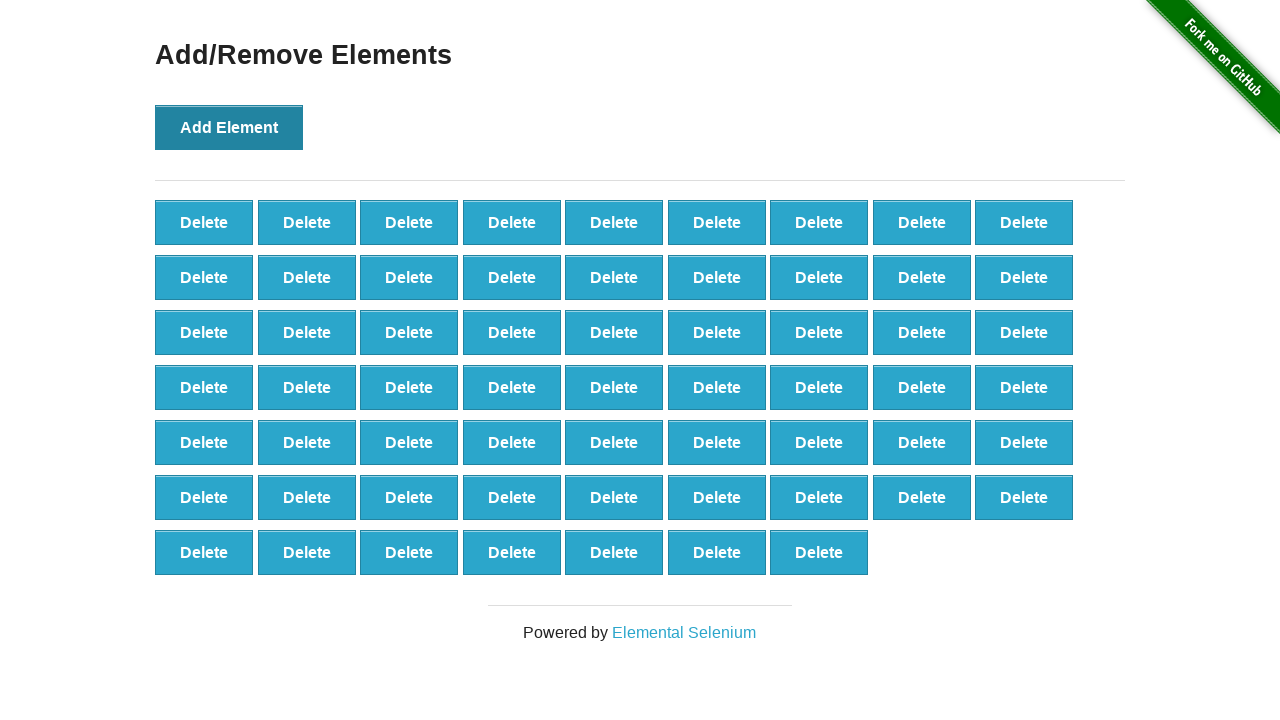

Clicked 'Add Element' button (iteration 62/100) at (229, 127) on button[onclick='addElement()']
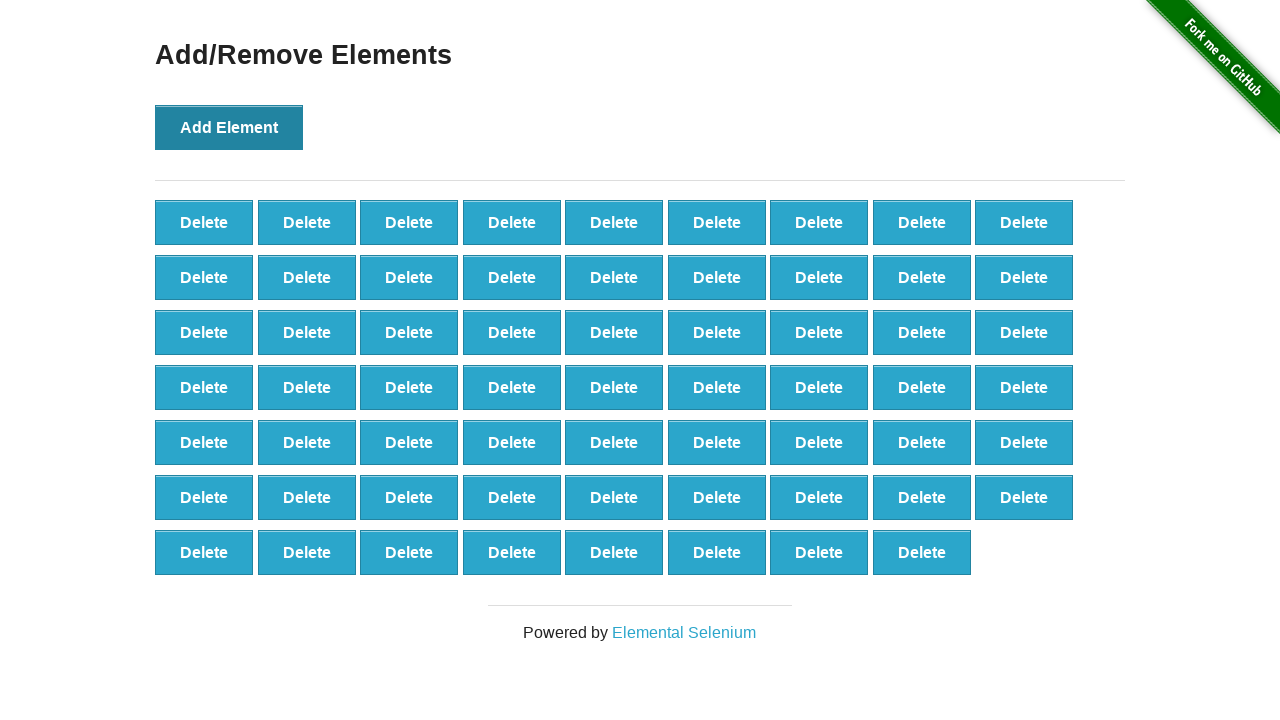

Clicked 'Add Element' button (iteration 63/100) at (229, 127) on button[onclick='addElement()']
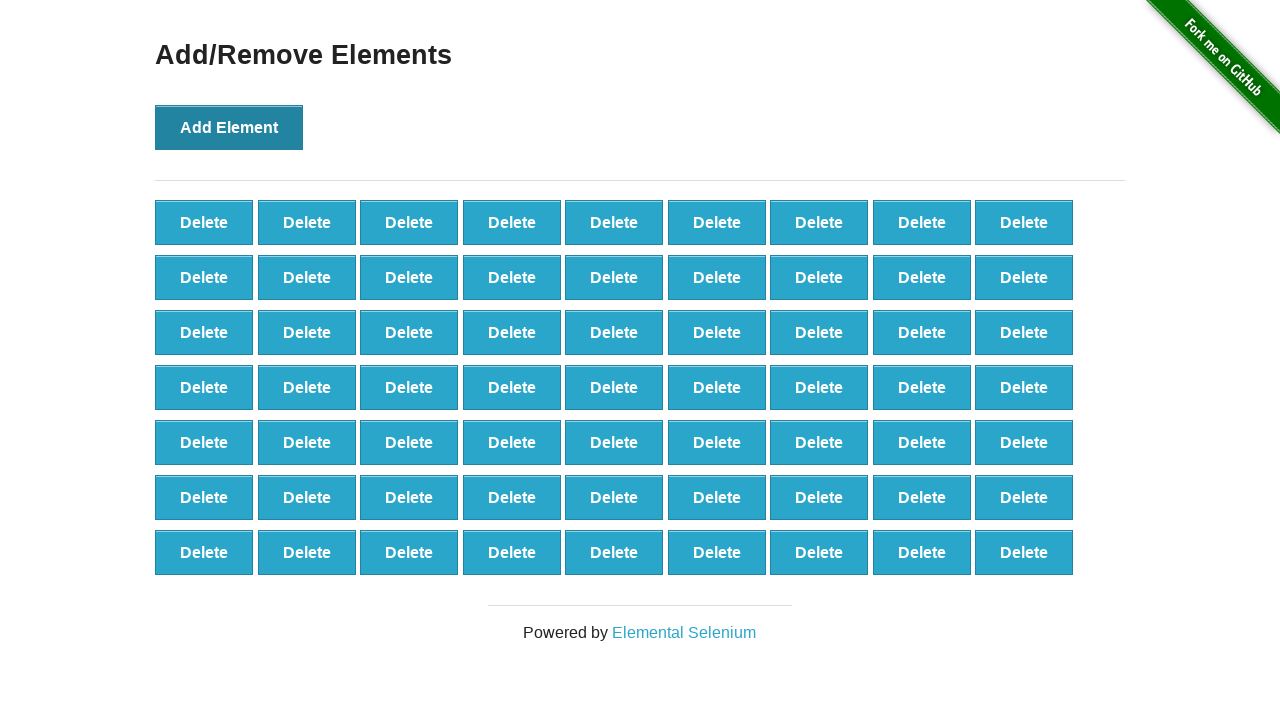

Clicked 'Add Element' button (iteration 64/100) at (229, 127) on button[onclick='addElement()']
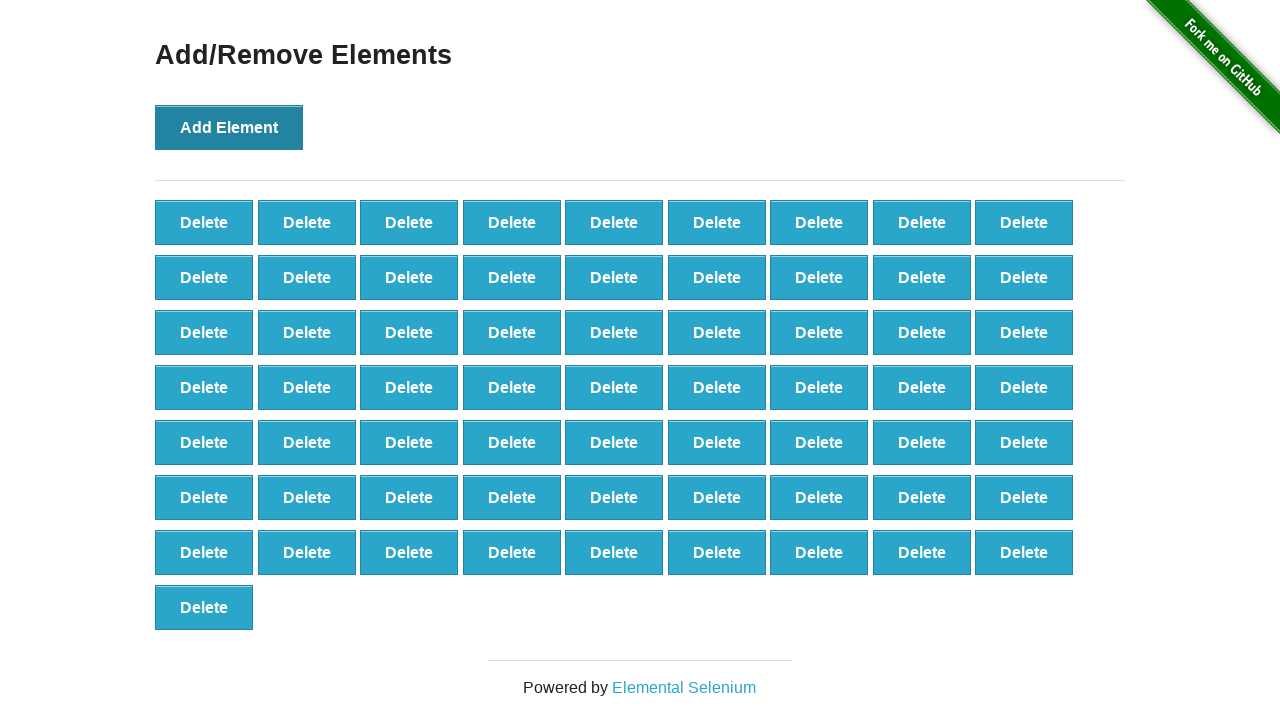

Clicked 'Add Element' button (iteration 65/100) at (229, 127) on button[onclick='addElement()']
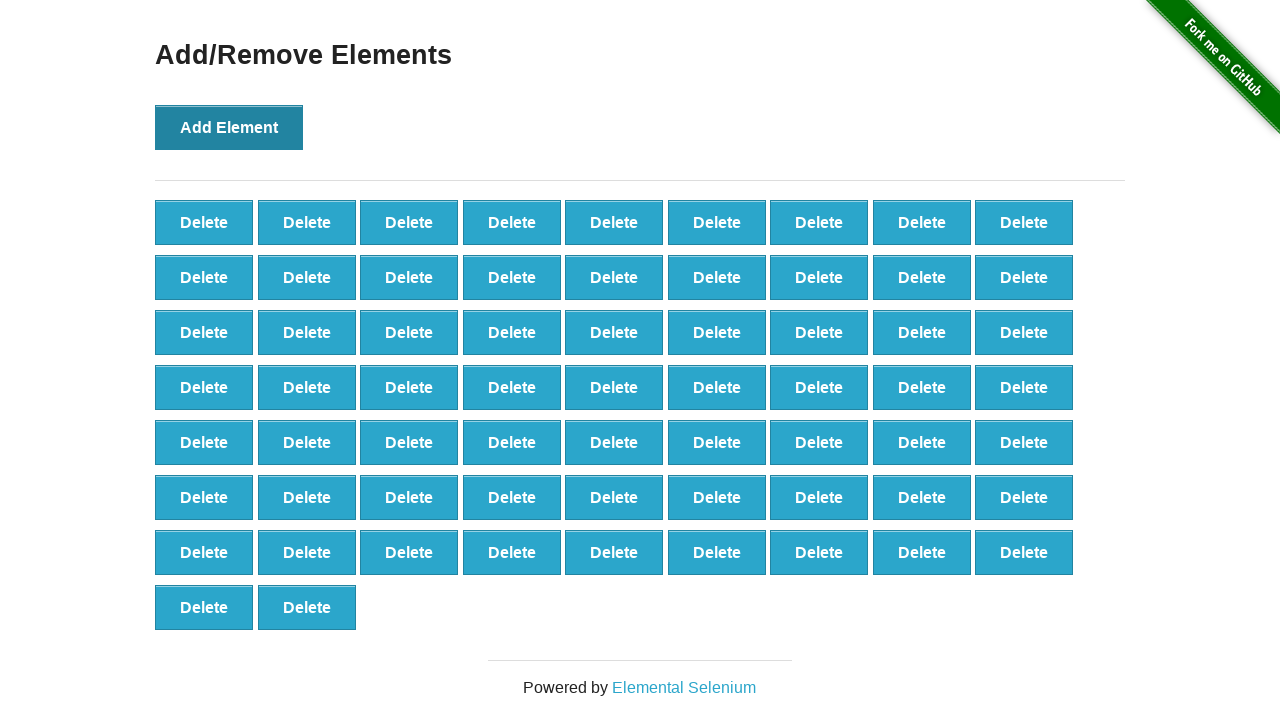

Clicked 'Add Element' button (iteration 66/100) at (229, 127) on button[onclick='addElement()']
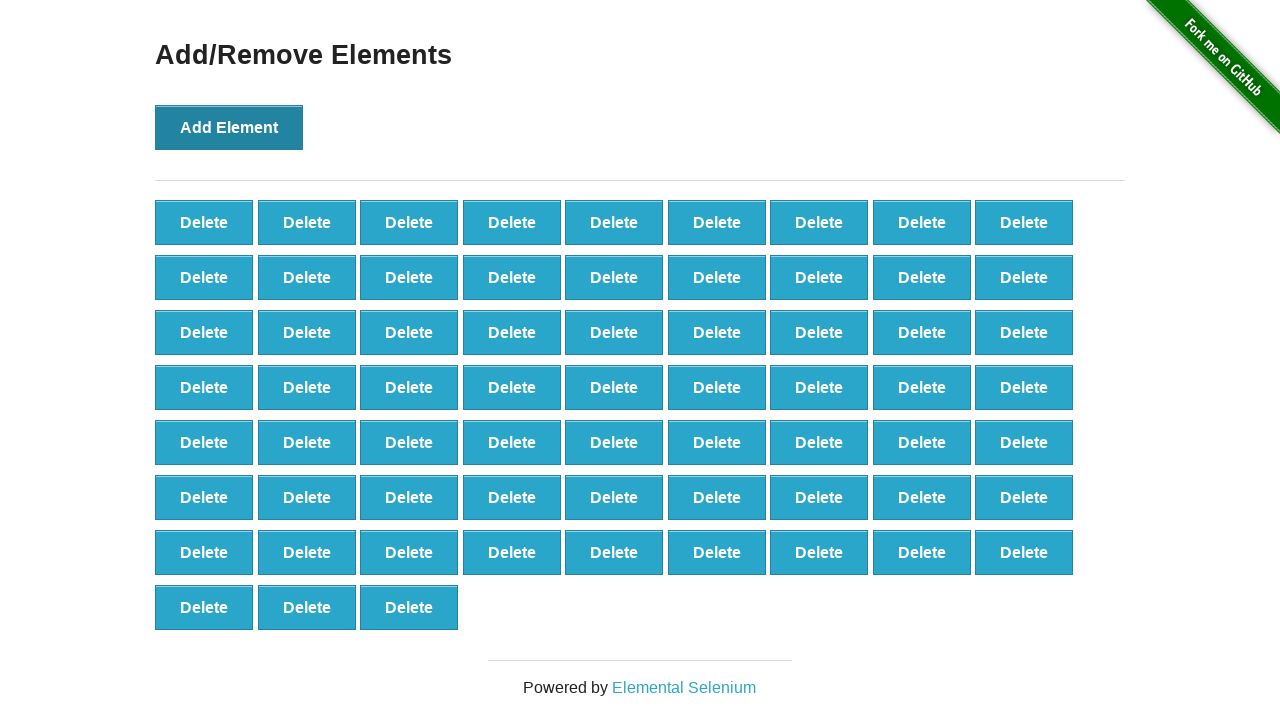

Clicked 'Add Element' button (iteration 67/100) at (229, 127) on button[onclick='addElement()']
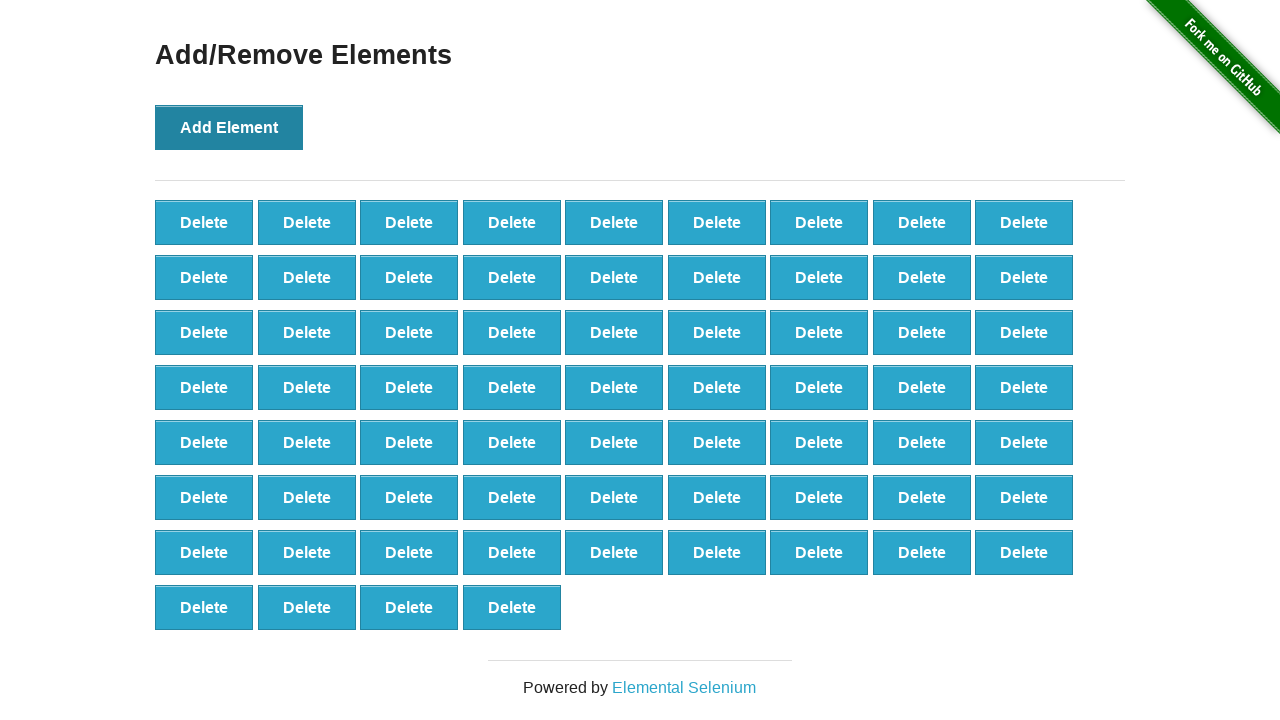

Clicked 'Add Element' button (iteration 68/100) at (229, 127) on button[onclick='addElement()']
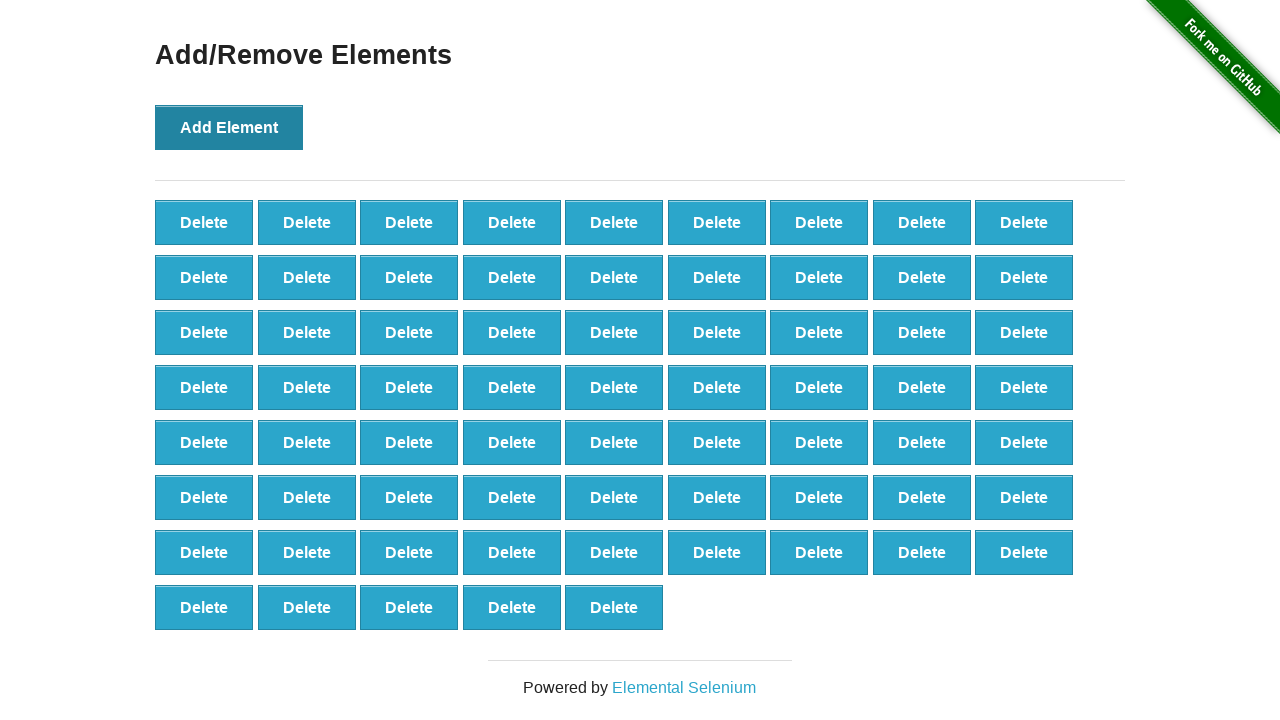

Clicked 'Add Element' button (iteration 69/100) at (229, 127) on button[onclick='addElement()']
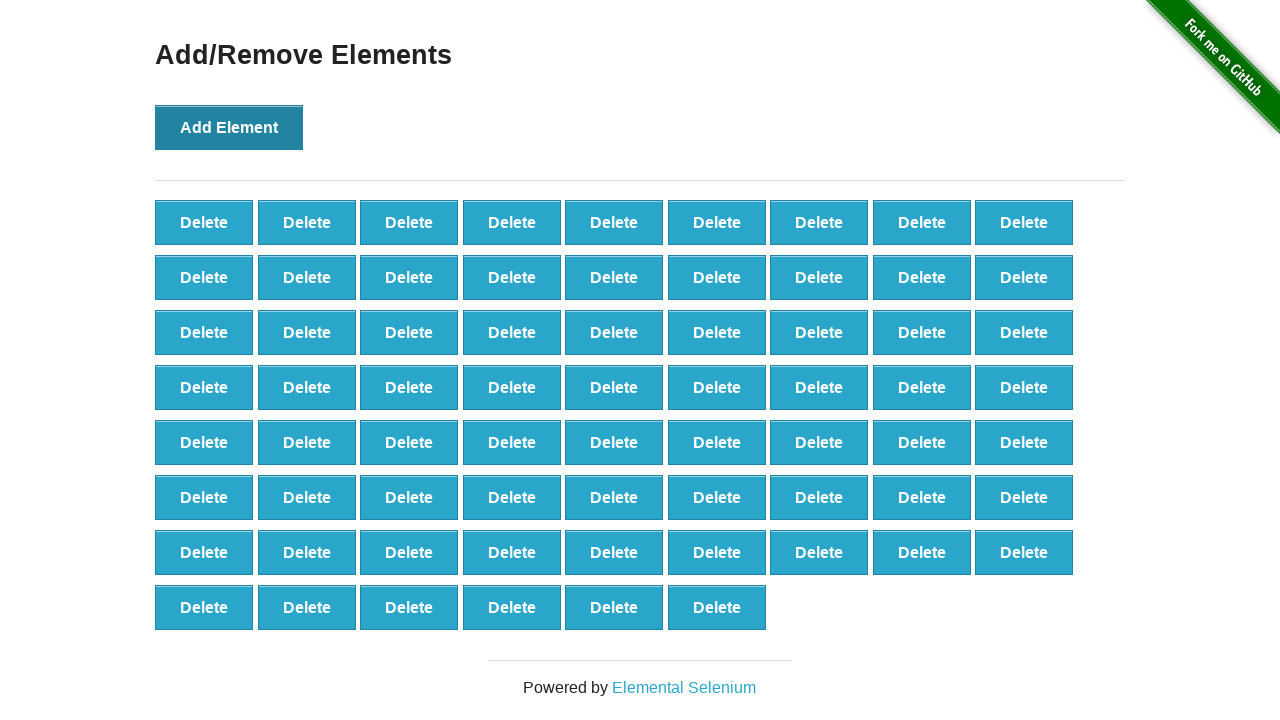

Clicked 'Add Element' button (iteration 70/100) at (229, 127) on button[onclick='addElement()']
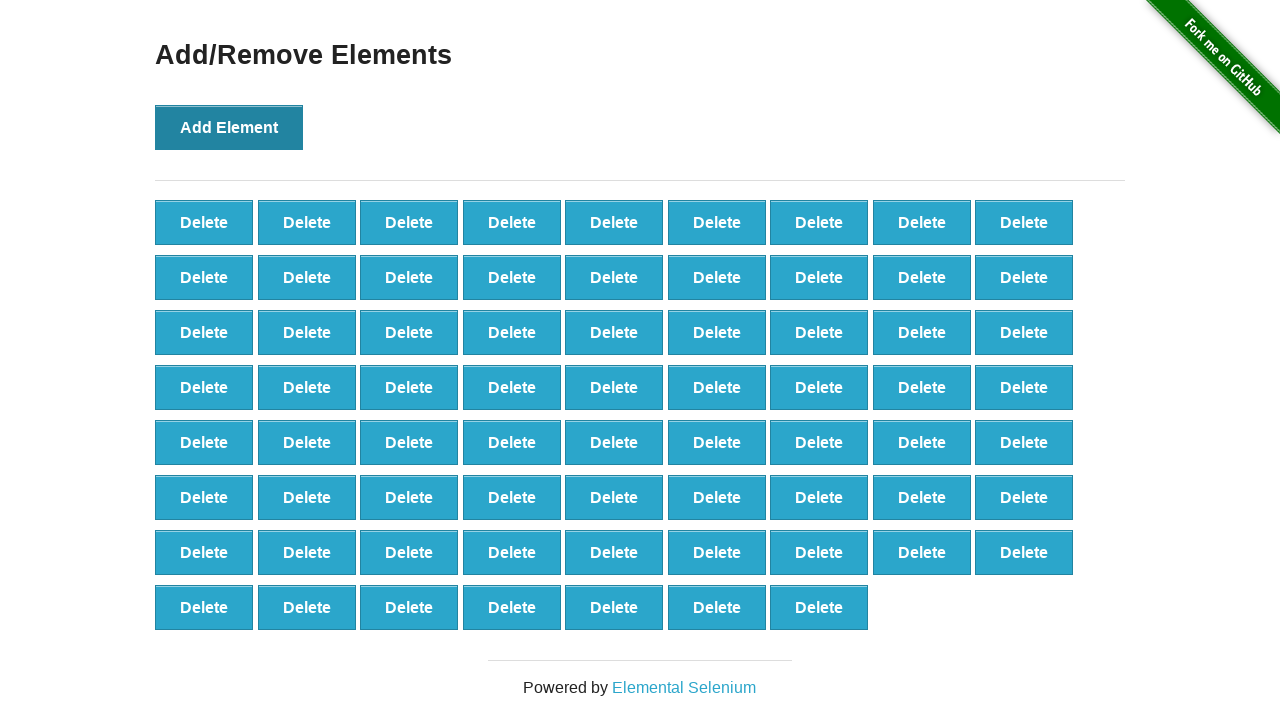

Clicked 'Add Element' button (iteration 71/100) at (229, 127) on button[onclick='addElement()']
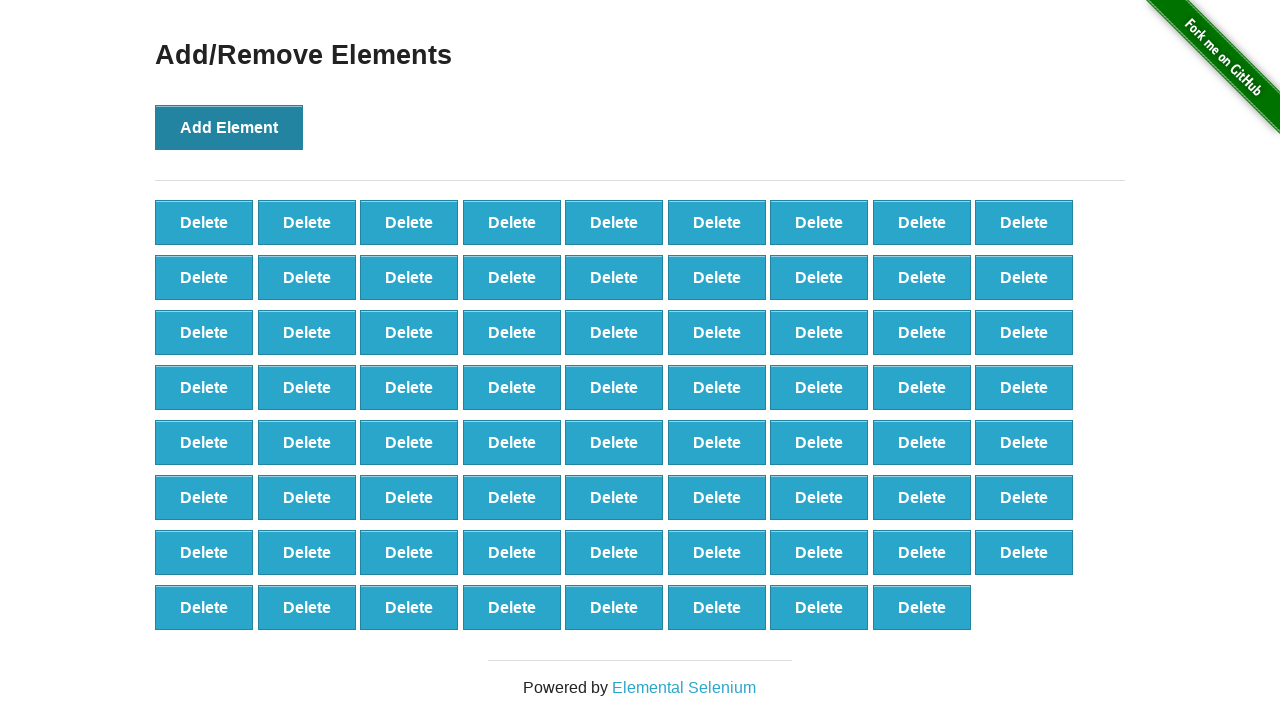

Clicked 'Add Element' button (iteration 72/100) at (229, 127) on button[onclick='addElement()']
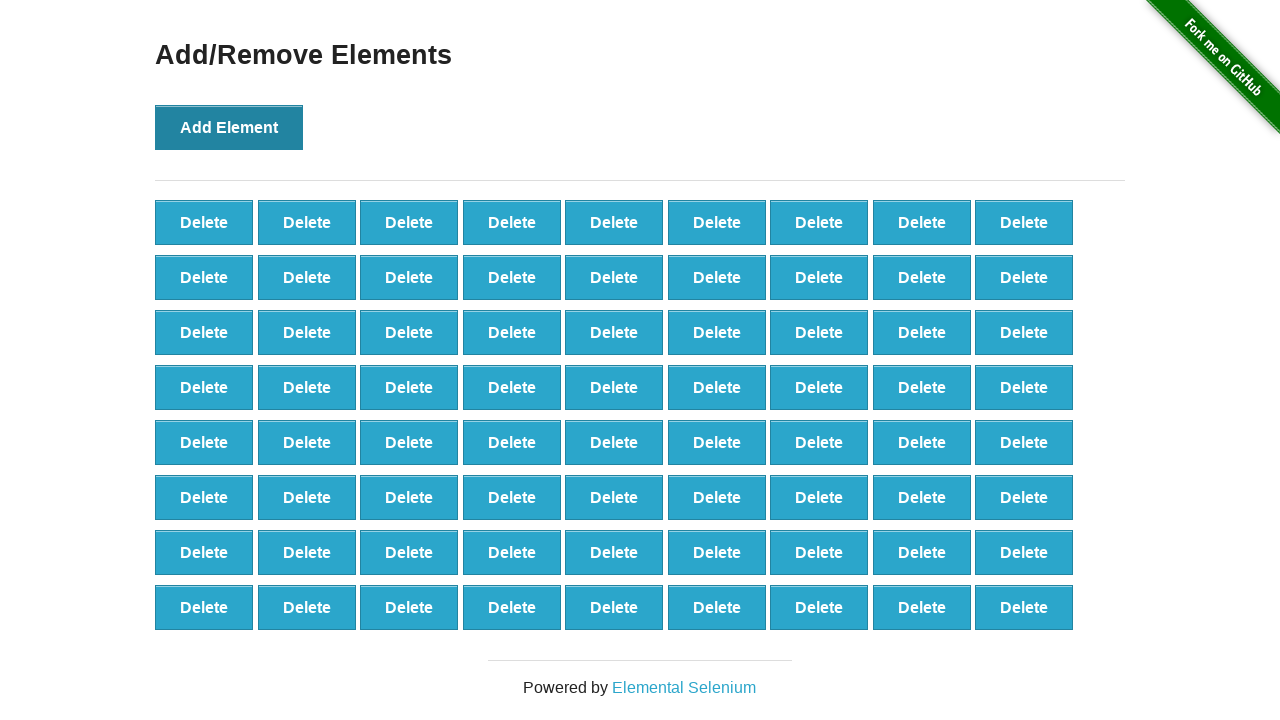

Clicked 'Add Element' button (iteration 73/100) at (229, 127) on button[onclick='addElement()']
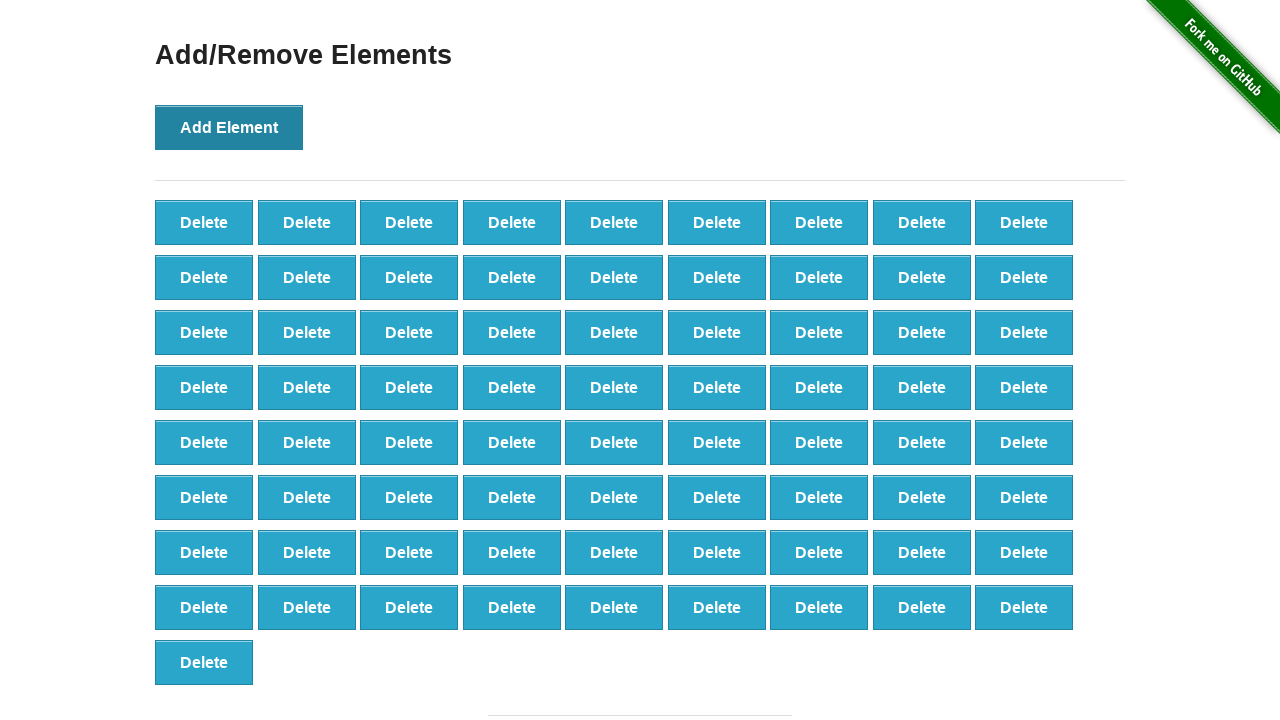

Clicked 'Add Element' button (iteration 74/100) at (229, 127) on button[onclick='addElement()']
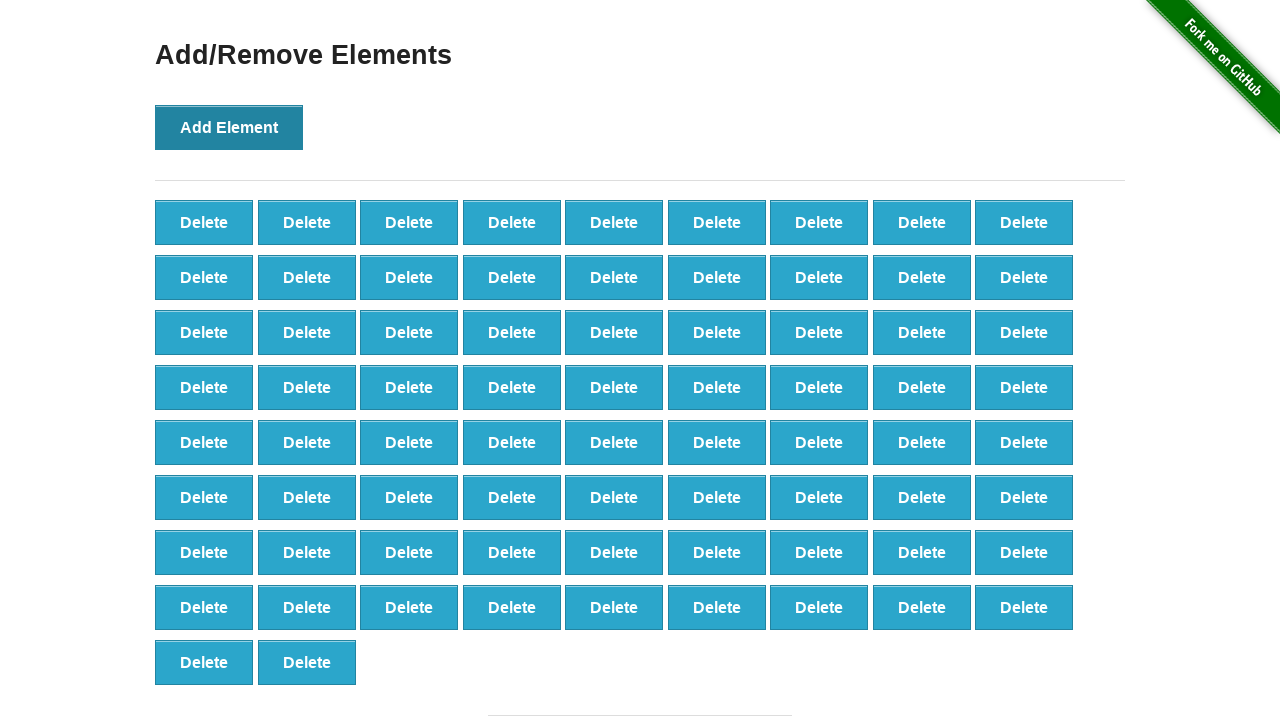

Clicked 'Add Element' button (iteration 75/100) at (229, 127) on button[onclick='addElement()']
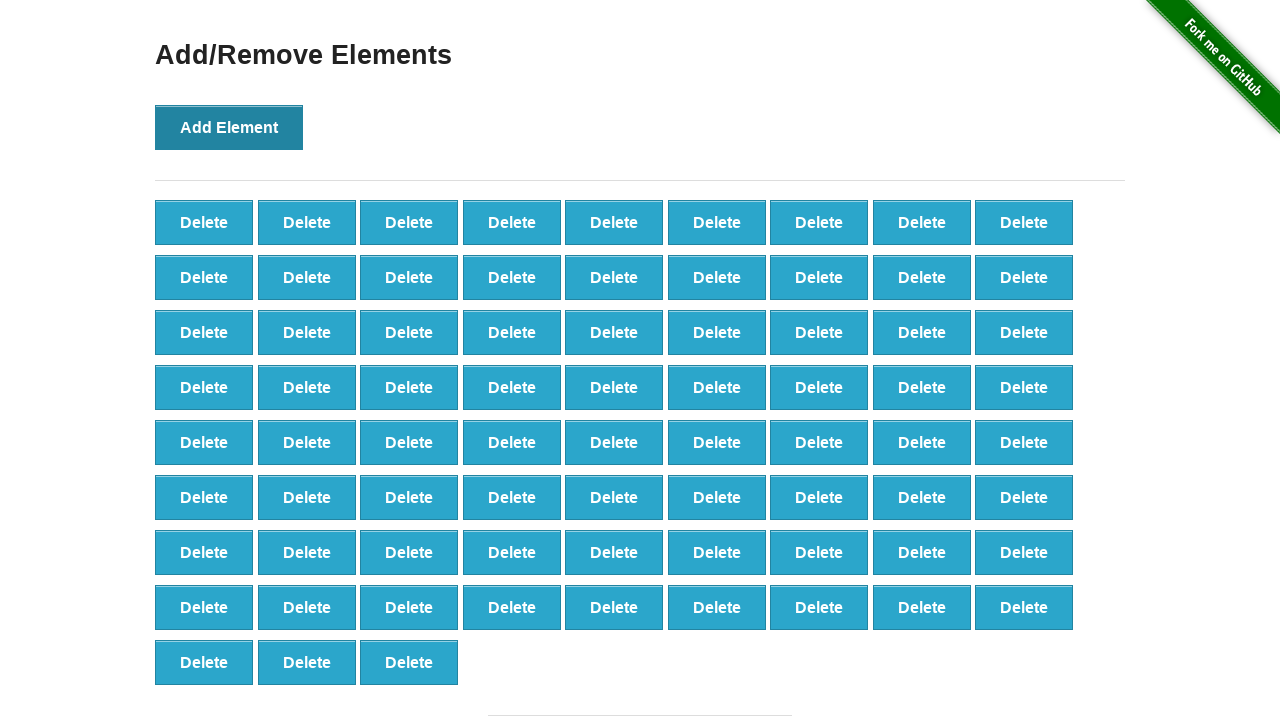

Clicked 'Add Element' button (iteration 76/100) at (229, 127) on button[onclick='addElement()']
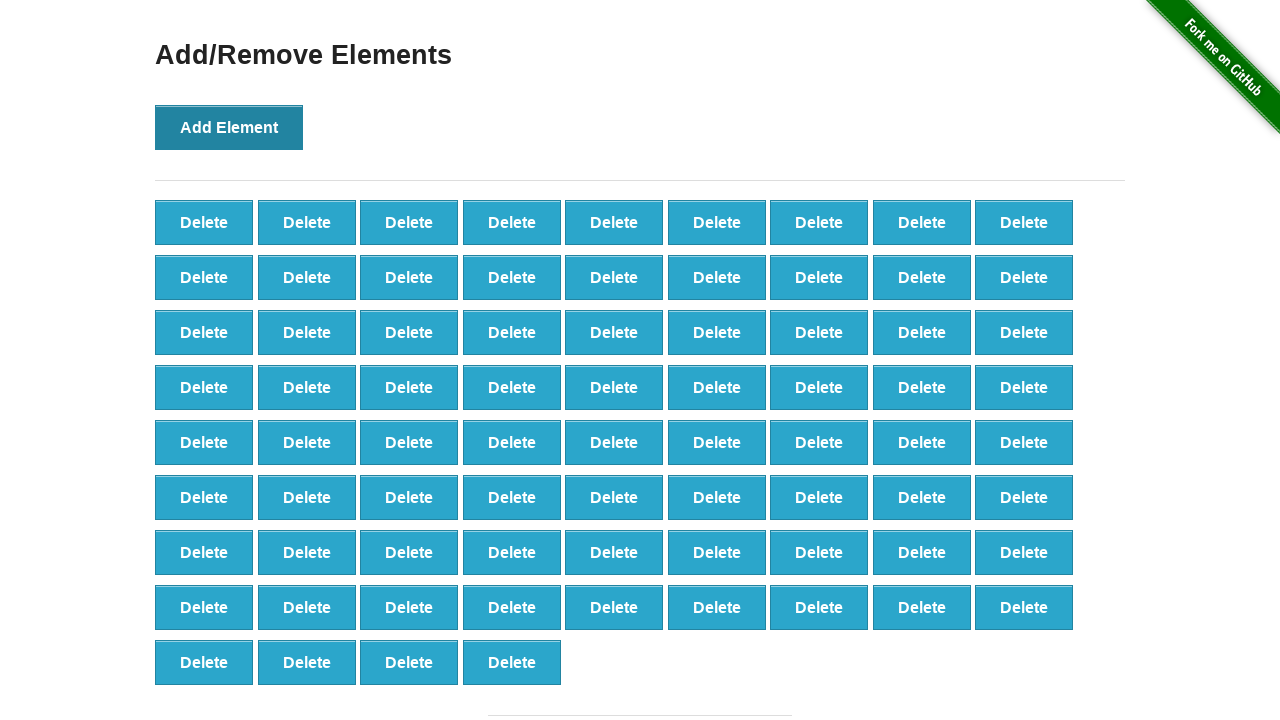

Clicked 'Add Element' button (iteration 77/100) at (229, 127) on button[onclick='addElement()']
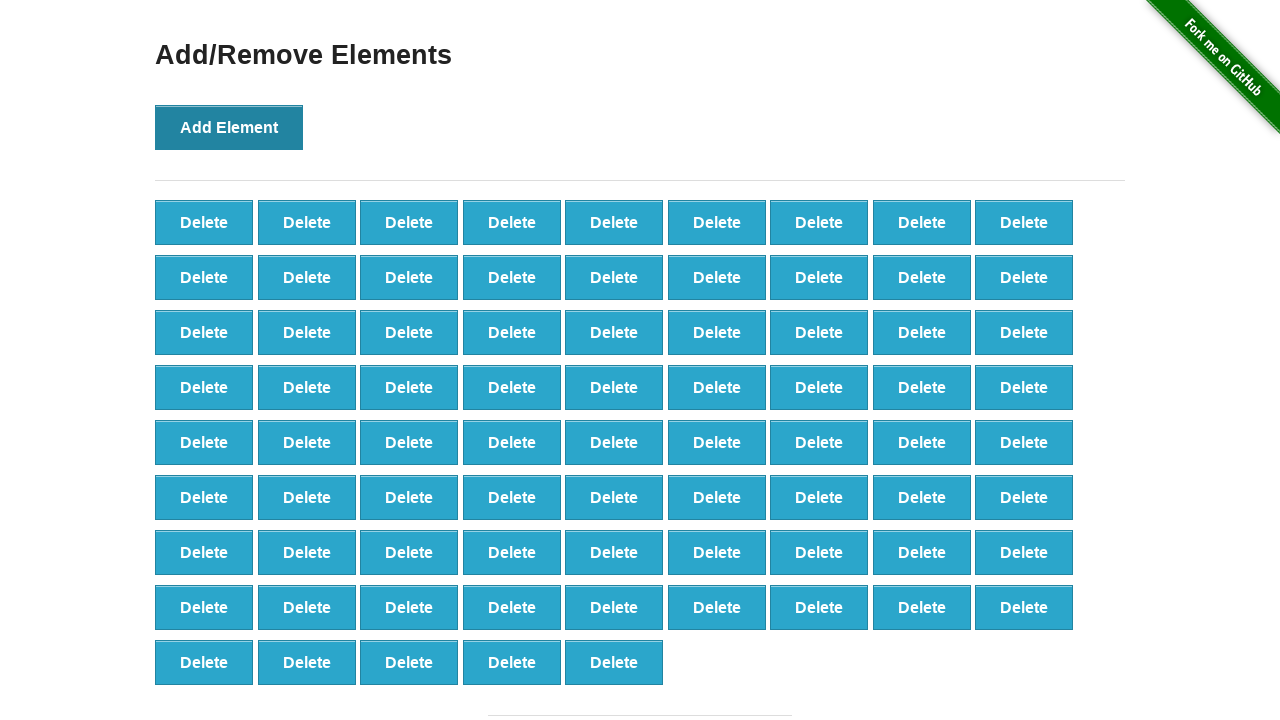

Clicked 'Add Element' button (iteration 78/100) at (229, 127) on button[onclick='addElement()']
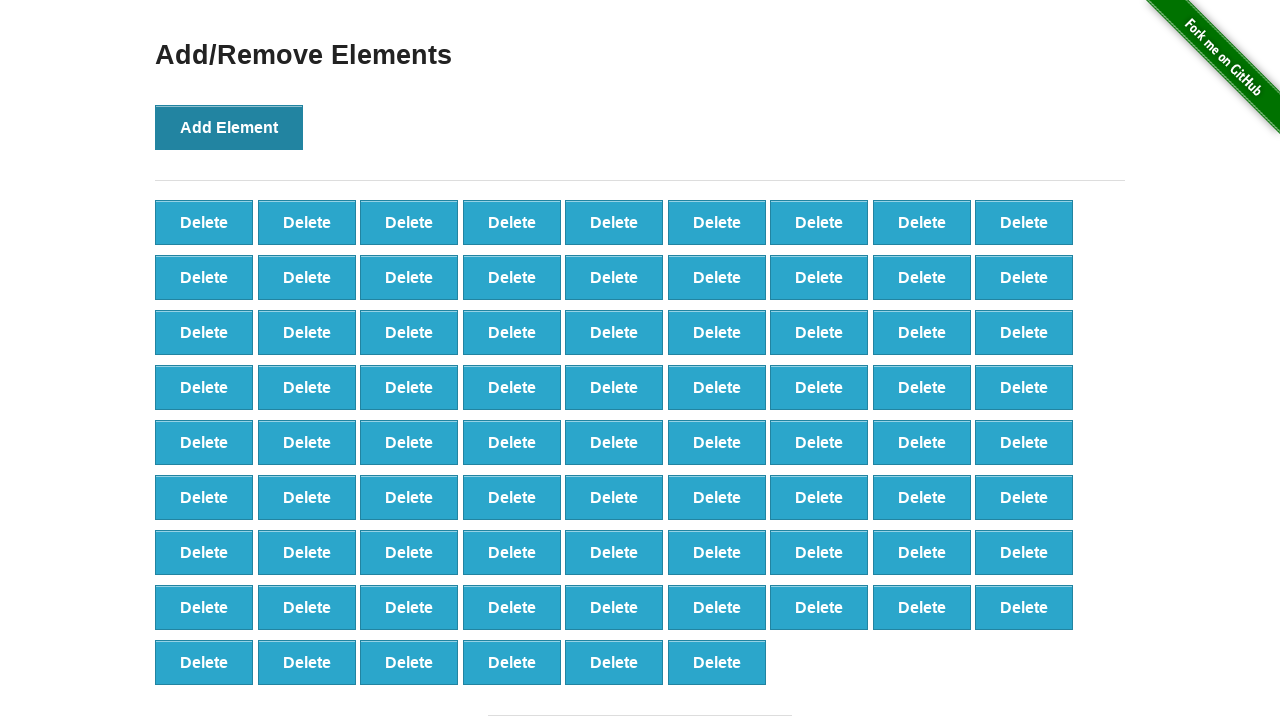

Clicked 'Add Element' button (iteration 79/100) at (229, 127) on button[onclick='addElement()']
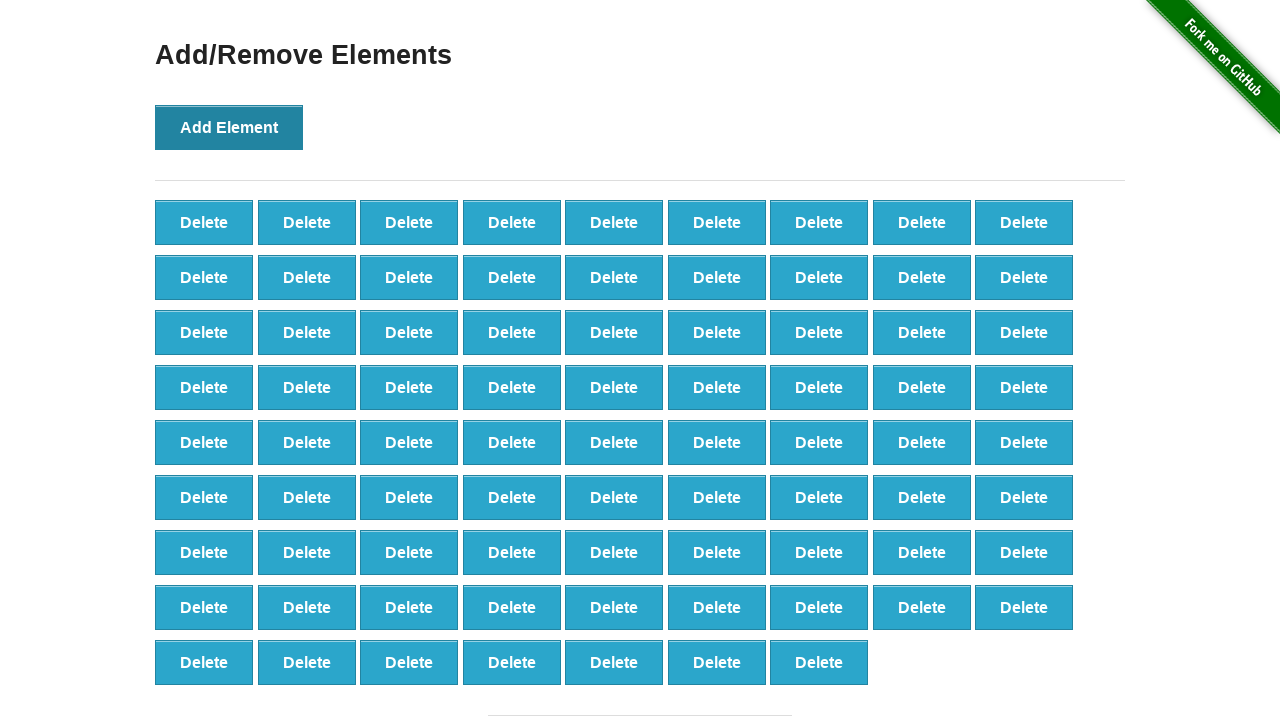

Clicked 'Add Element' button (iteration 80/100) at (229, 127) on button[onclick='addElement()']
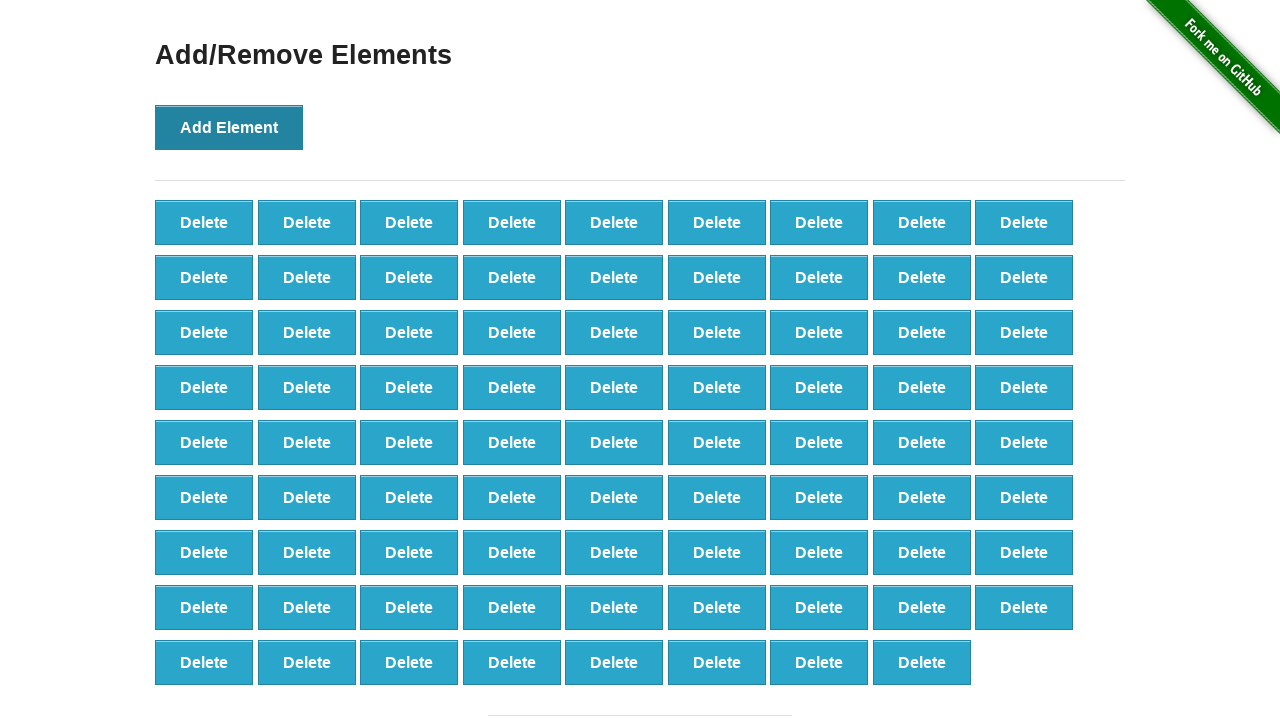

Clicked 'Add Element' button (iteration 81/100) at (229, 127) on button[onclick='addElement()']
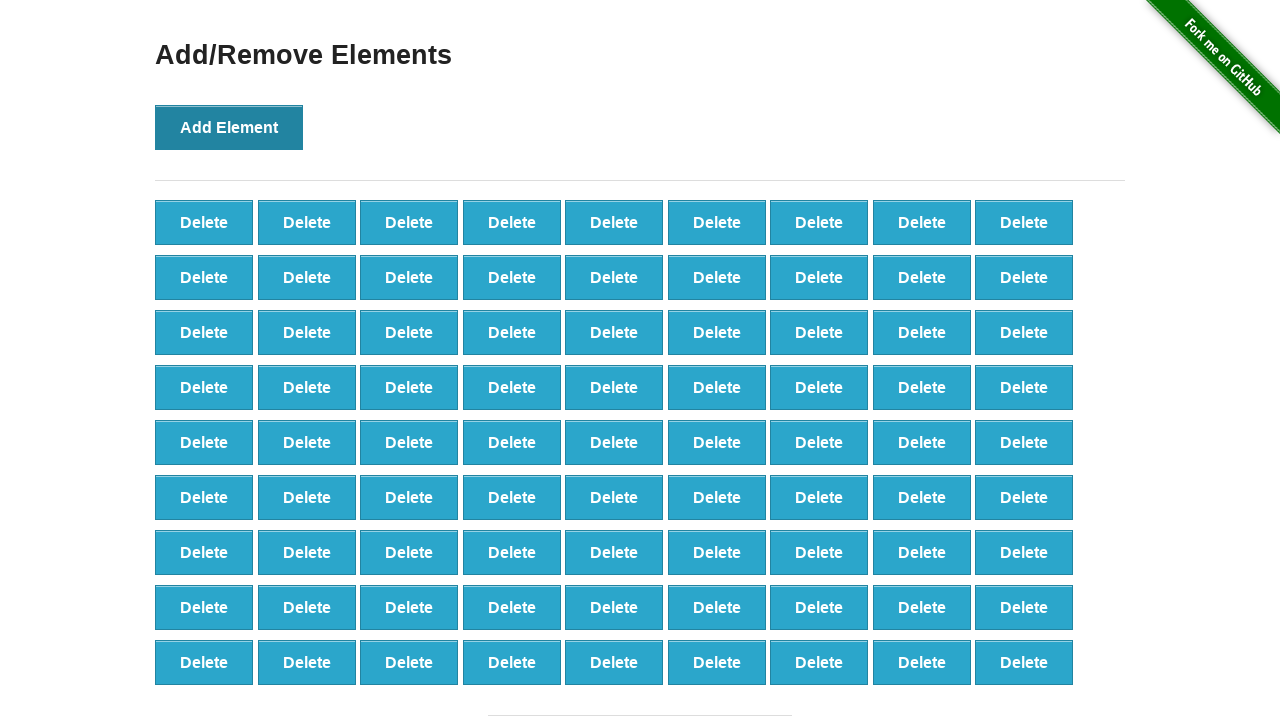

Clicked 'Add Element' button (iteration 82/100) at (229, 127) on button[onclick='addElement()']
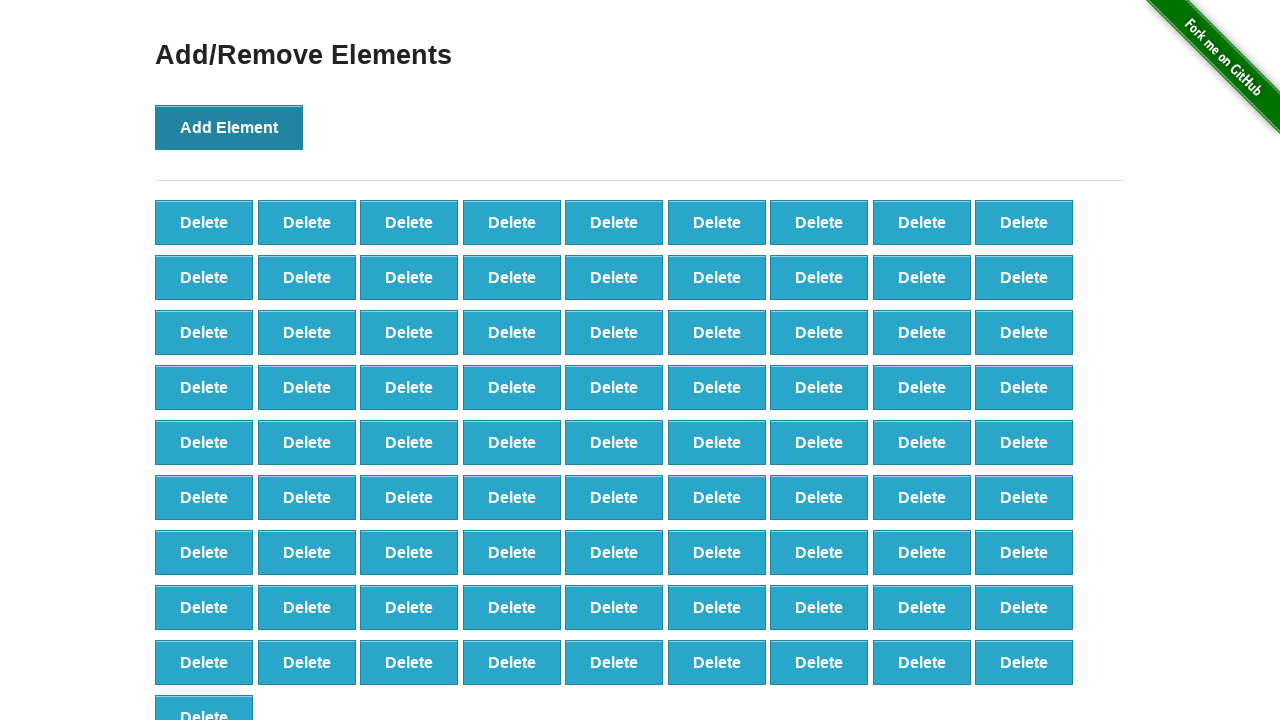

Clicked 'Add Element' button (iteration 83/100) at (229, 127) on button[onclick='addElement()']
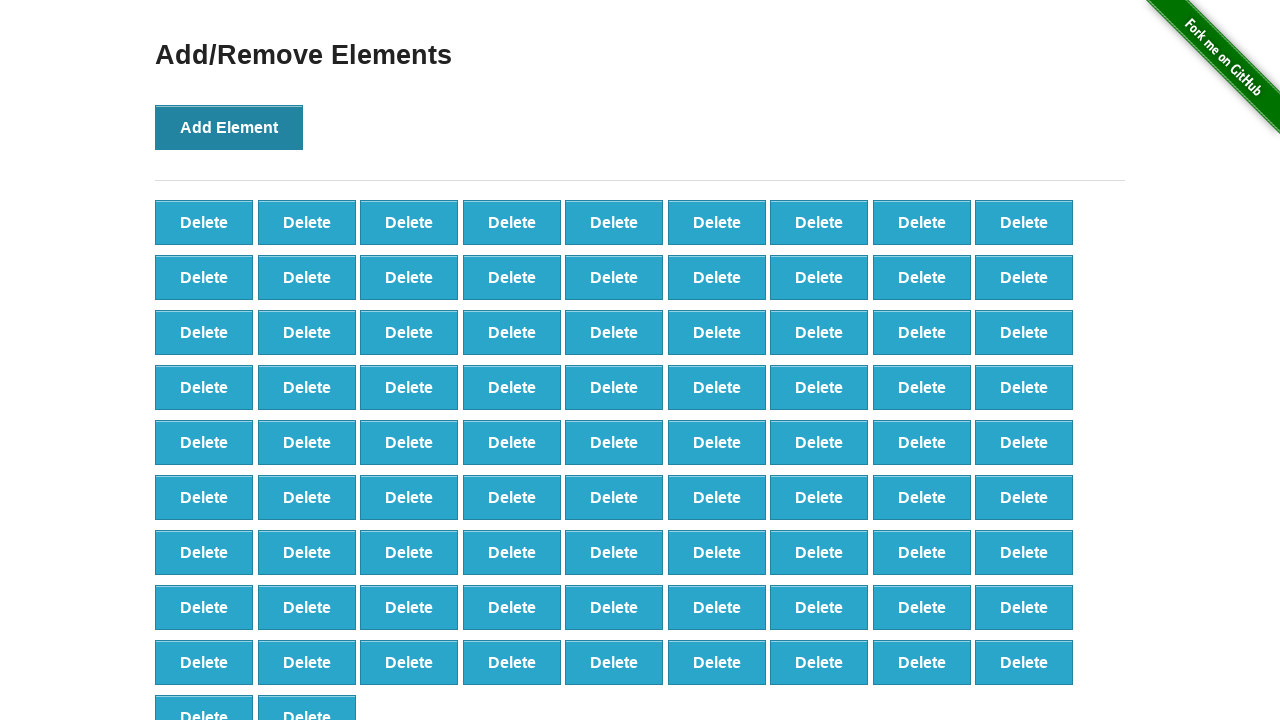

Clicked 'Add Element' button (iteration 84/100) at (229, 127) on button[onclick='addElement()']
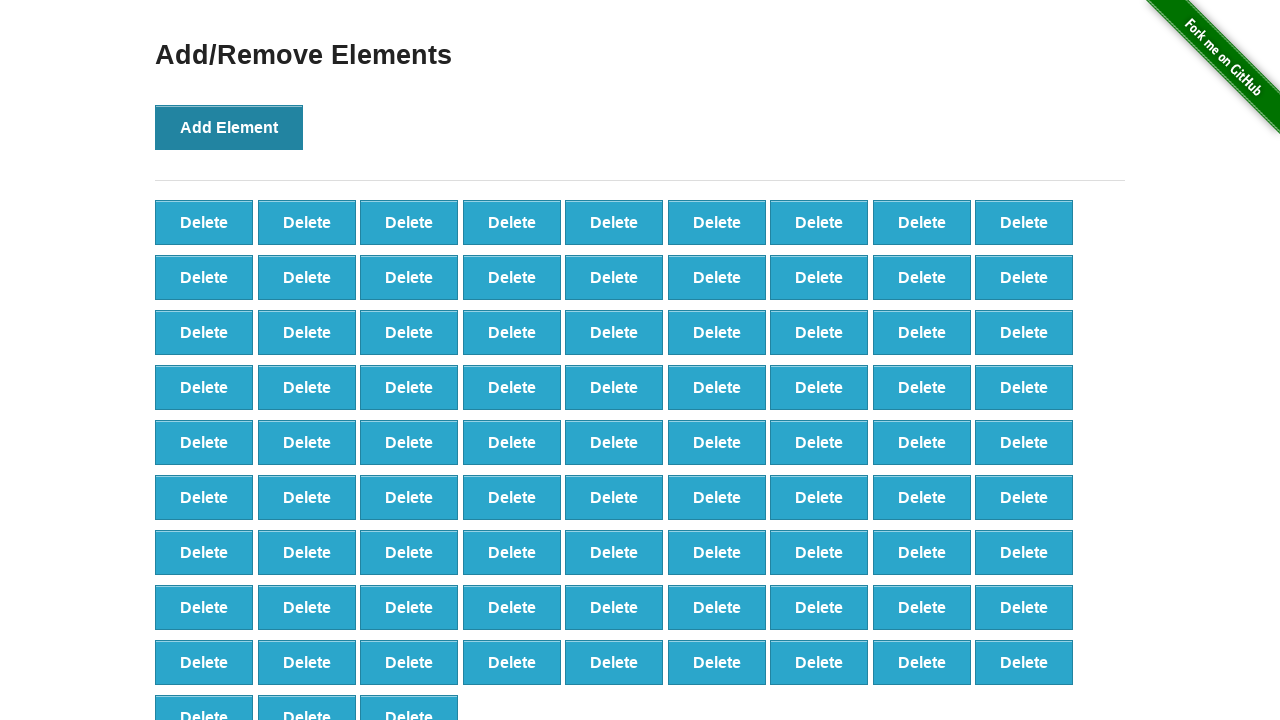

Clicked 'Add Element' button (iteration 85/100) at (229, 127) on button[onclick='addElement()']
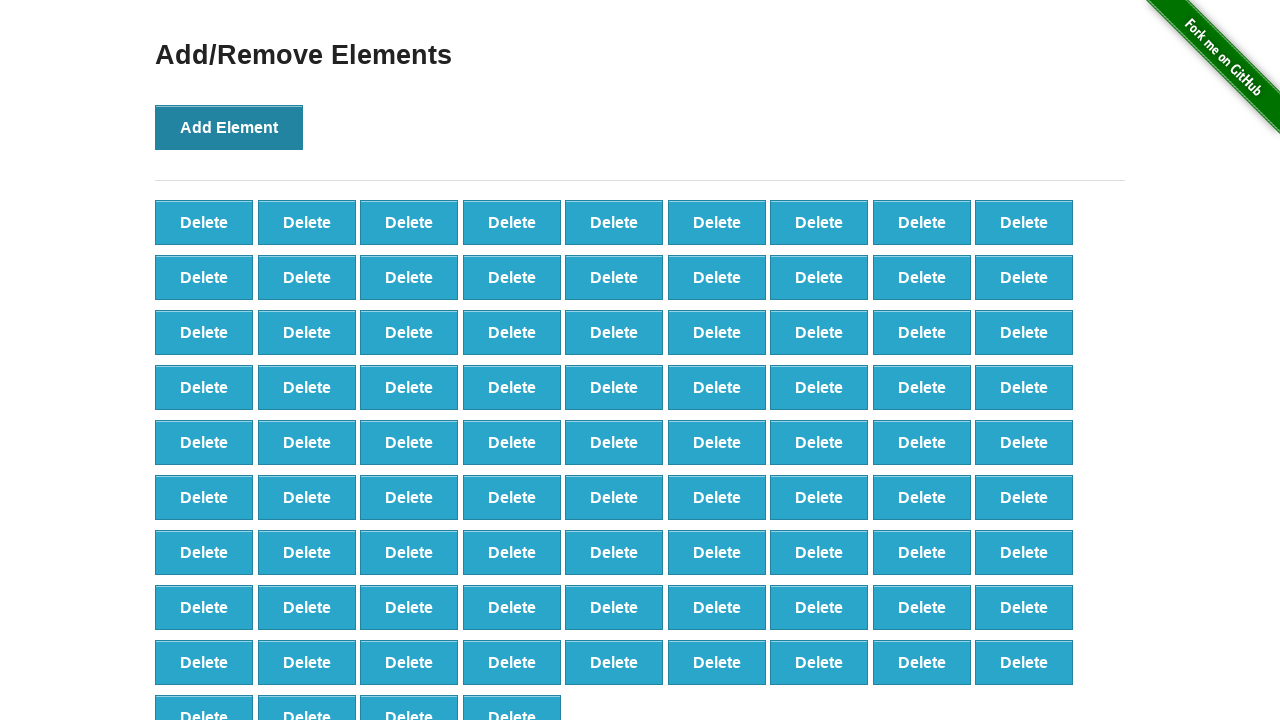

Clicked 'Add Element' button (iteration 86/100) at (229, 127) on button[onclick='addElement()']
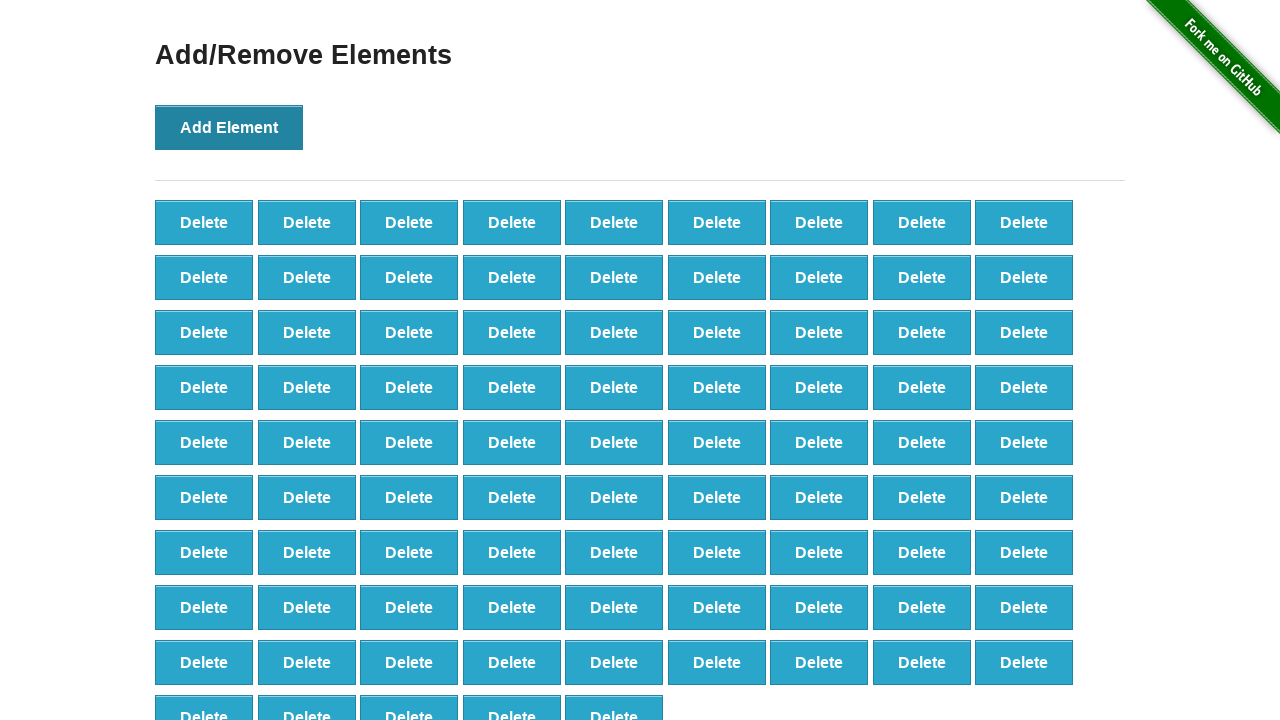

Clicked 'Add Element' button (iteration 87/100) at (229, 127) on button[onclick='addElement()']
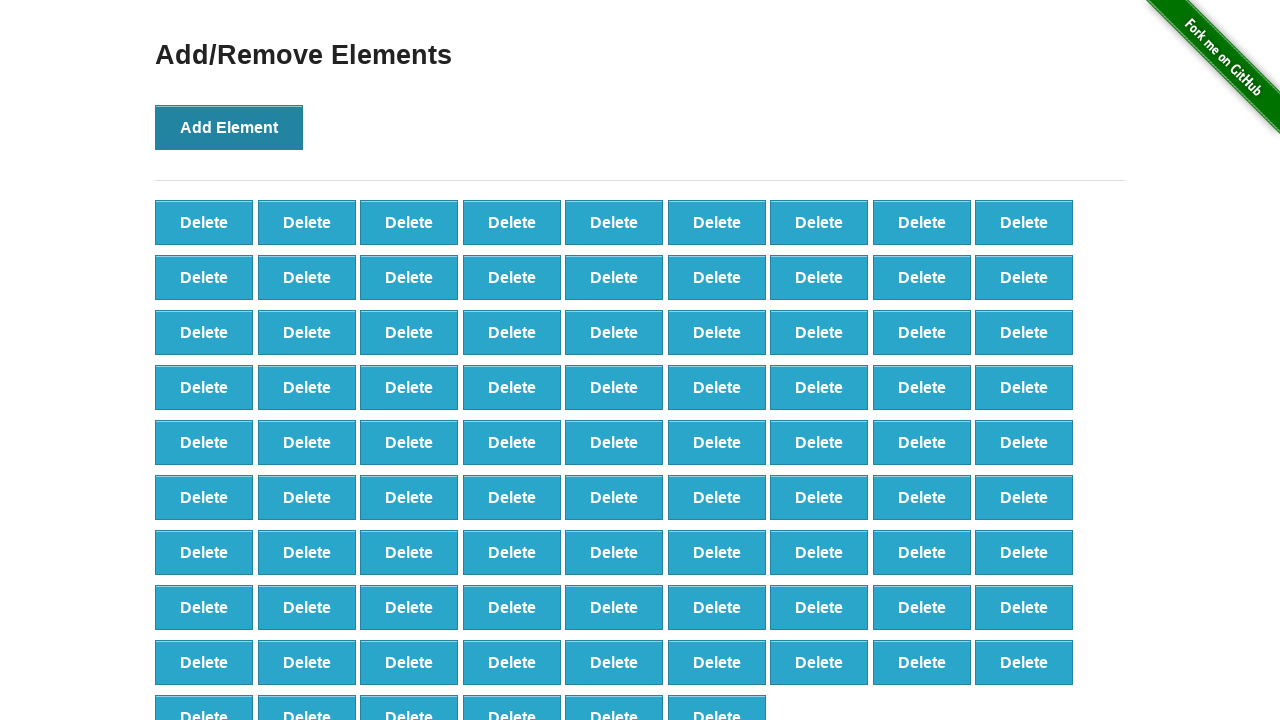

Clicked 'Add Element' button (iteration 88/100) at (229, 127) on button[onclick='addElement()']
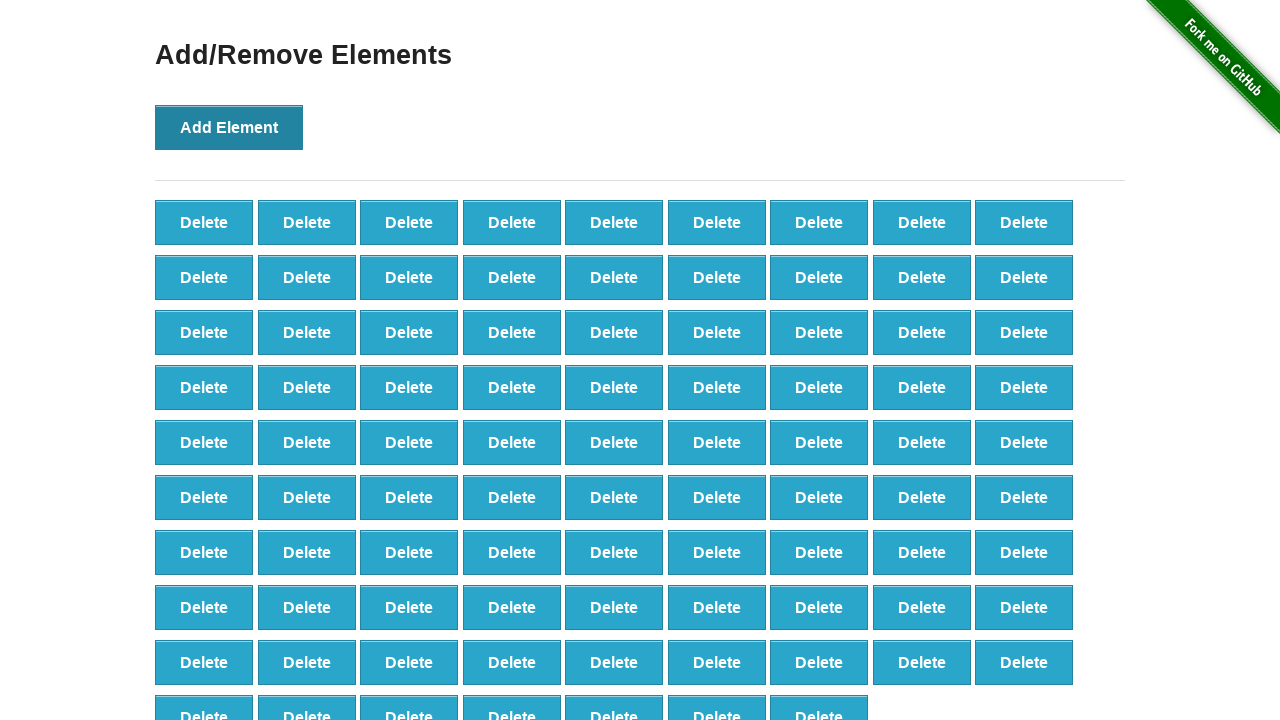

Clicked 'Add Element' button (iteration 89/100) at (229, 127) on button[onclick='addElement()']
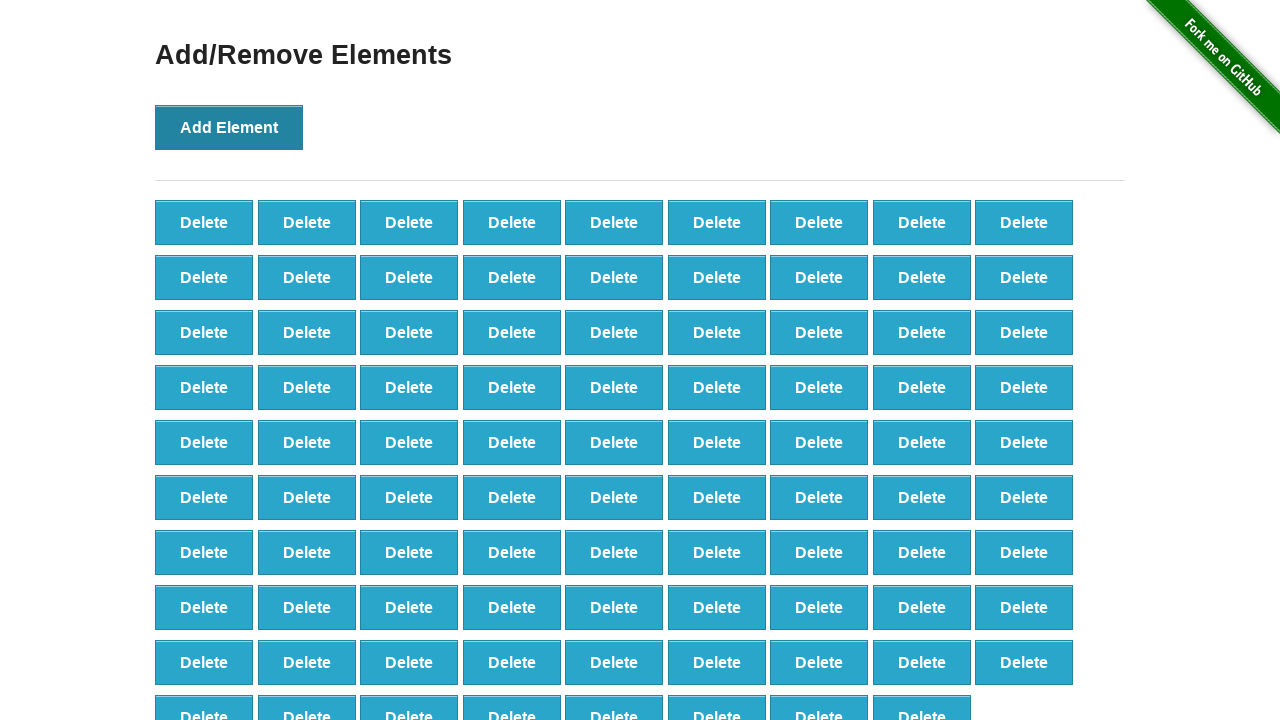

Clicked 'Add Element' button (iteration 90/100) at (229, 127) on button[onclick='addElement()']
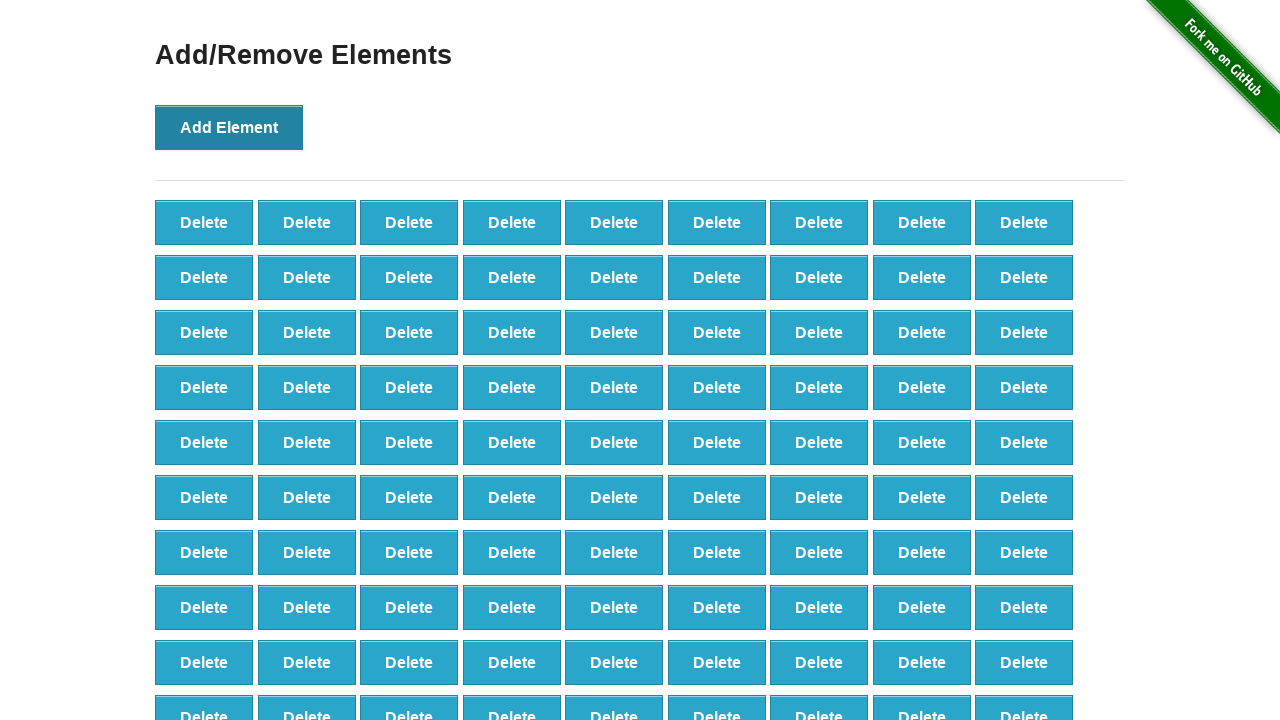

Clicked 'Add Element' button (iteration 91/100) at (229, 127) on button[onclick='addElement()']
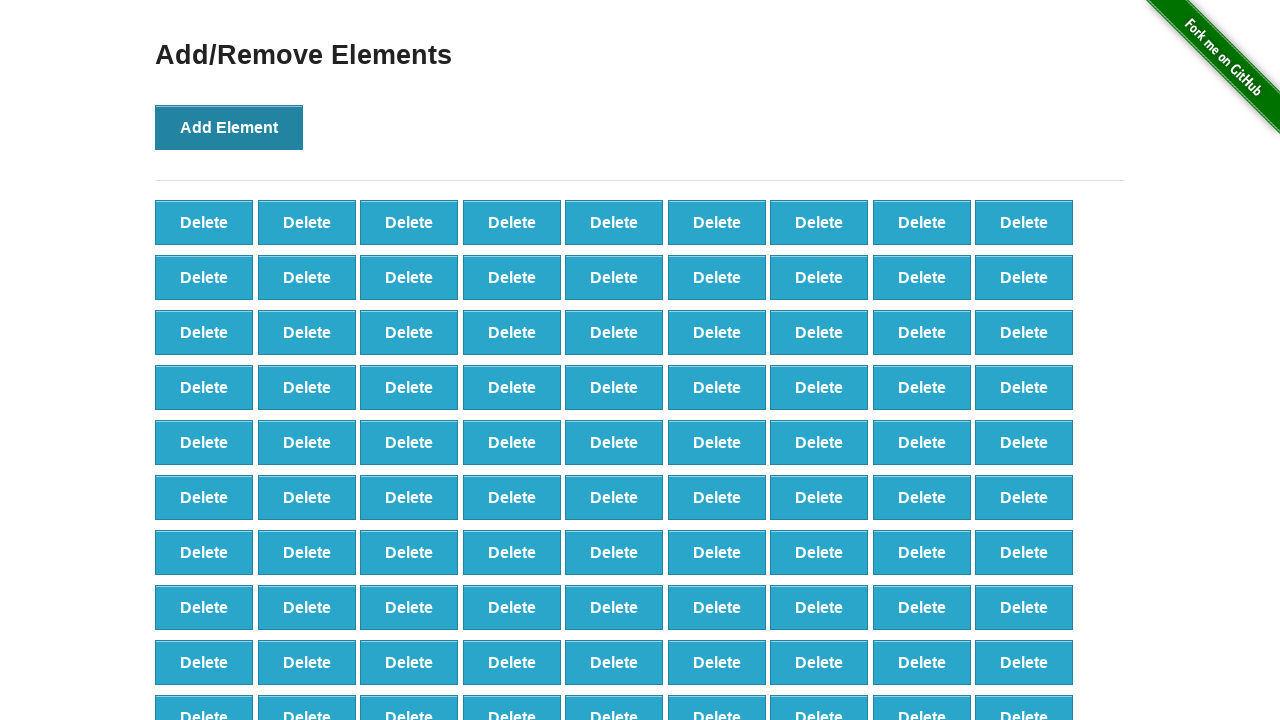

Clicked 'Add Element' button (iteration 92/100) at (229, 127) on button[onclick='addElement()']
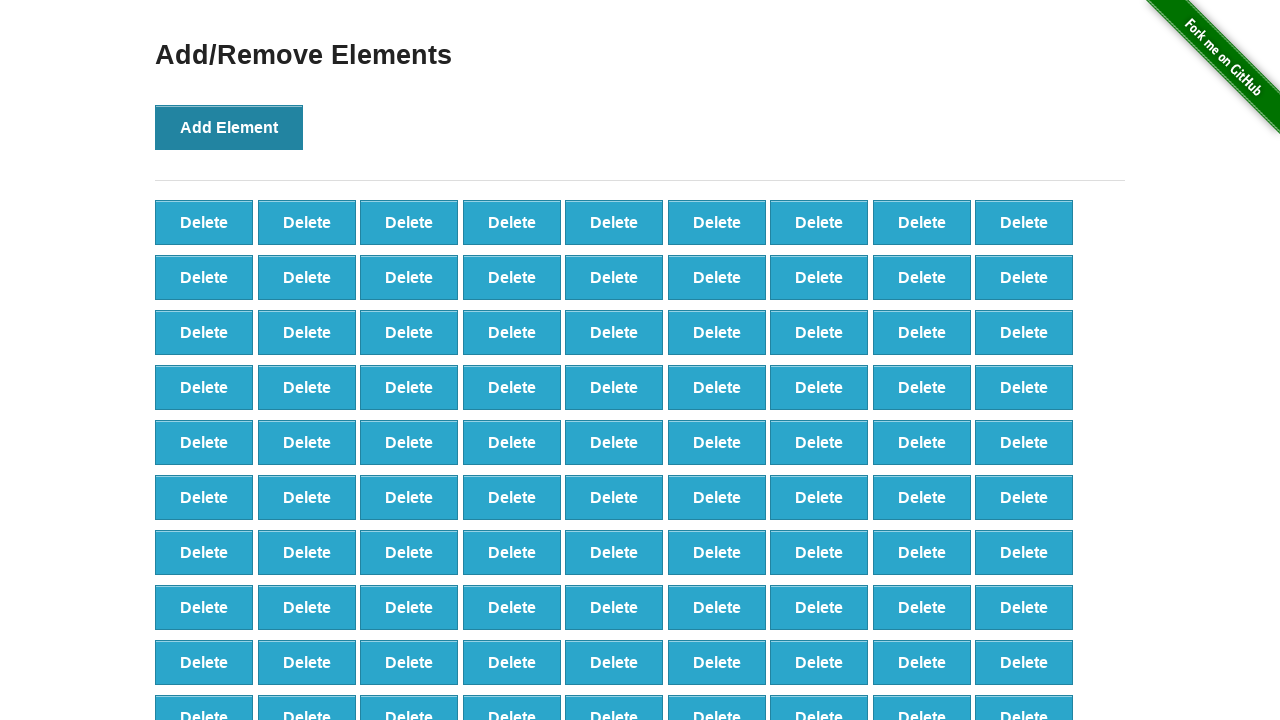

Clicked 'Add Element' button (iteration 93/100) at (229, 127) on button[onclick='addElement()']
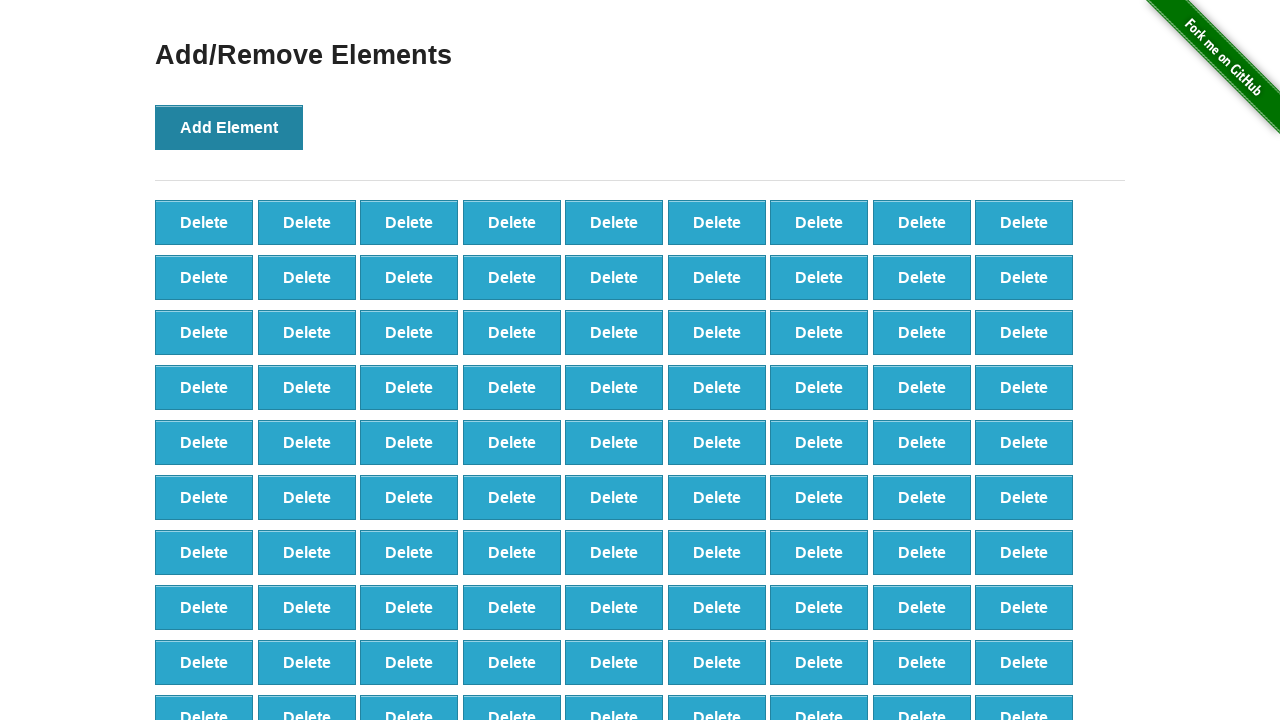

Clicked 'Add Element' button (iteration 94/100) at (229, 127) on button[onclick='addElement()']
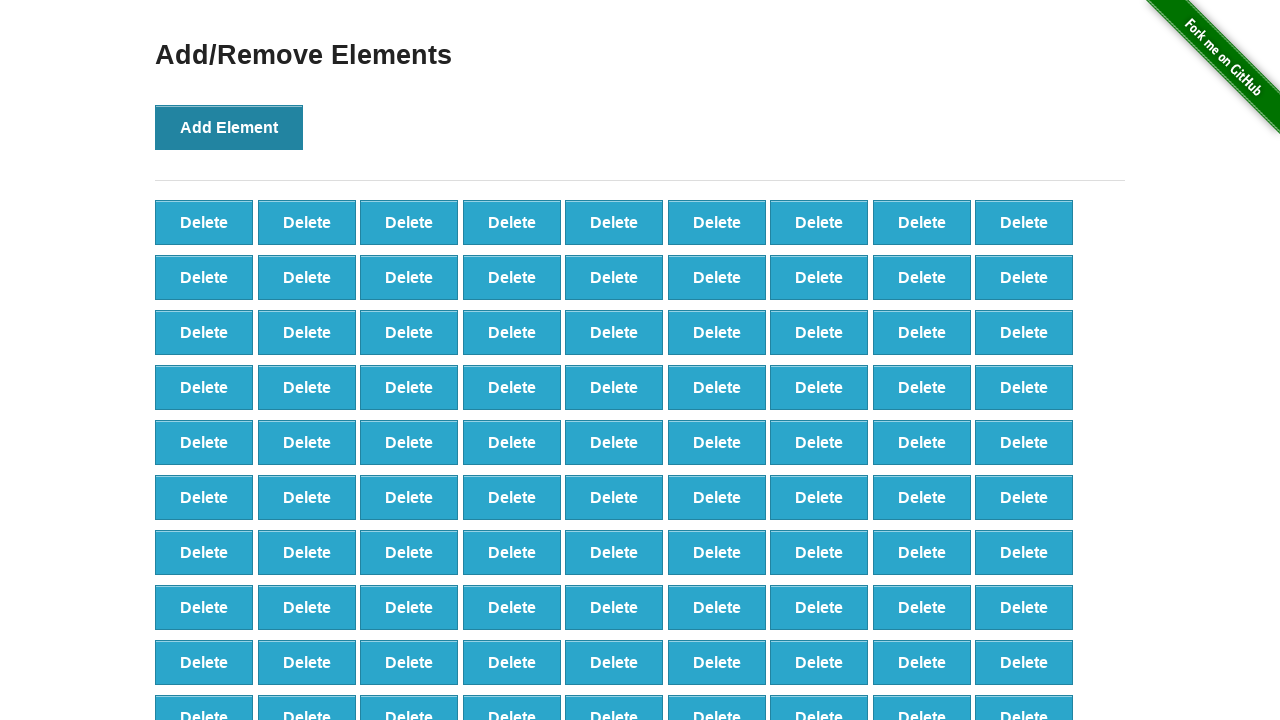

Clicked 'Add Element' button (iteration 95/100) at (229, 127) on button[onclick='addElement()']
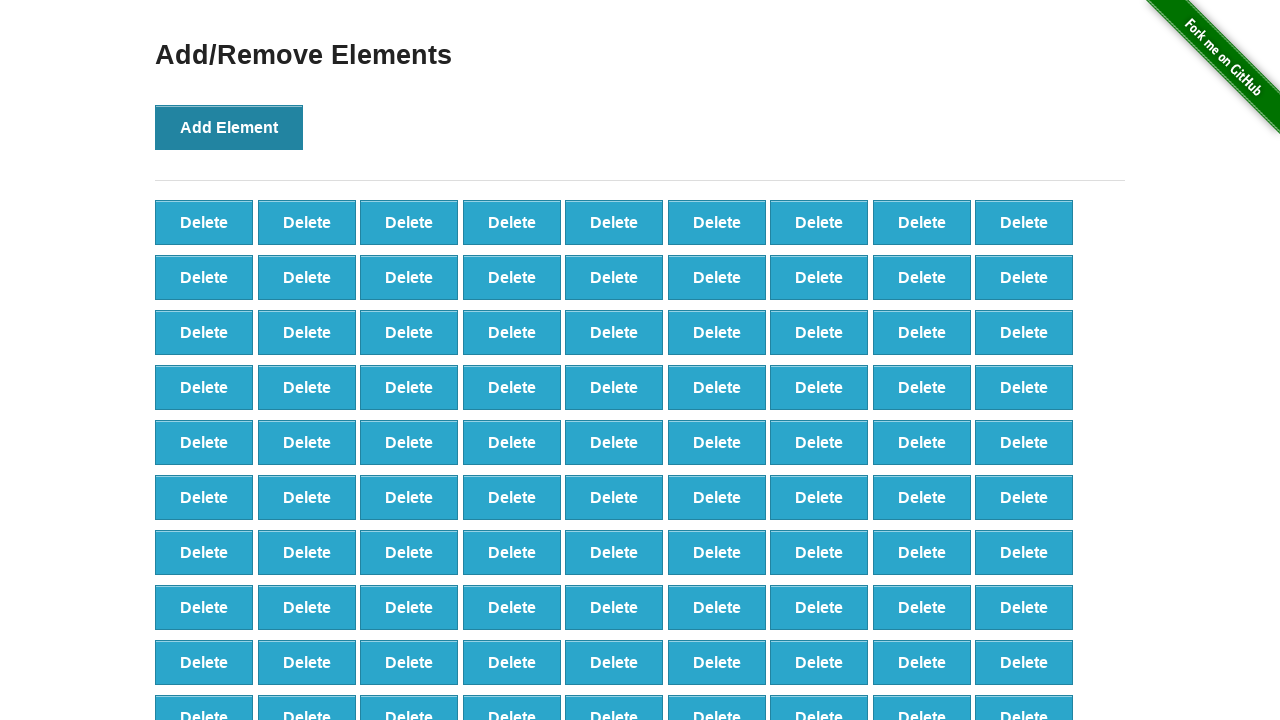

Clicked 'Add Element' button (iteration 96/100) at (229, 127) on button[onclick='addElement()']
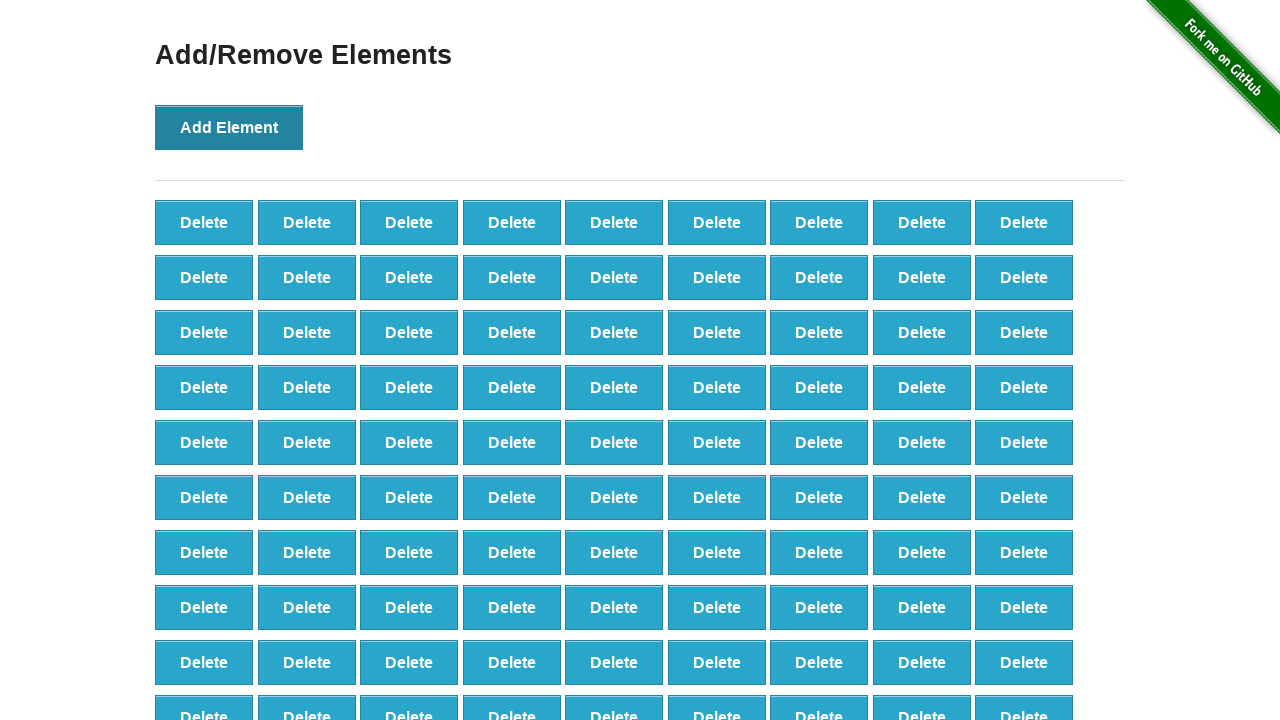

Clicked 'Add Element' button (iteration 97/100) at (229, 127) on button[onclick='addElement()']
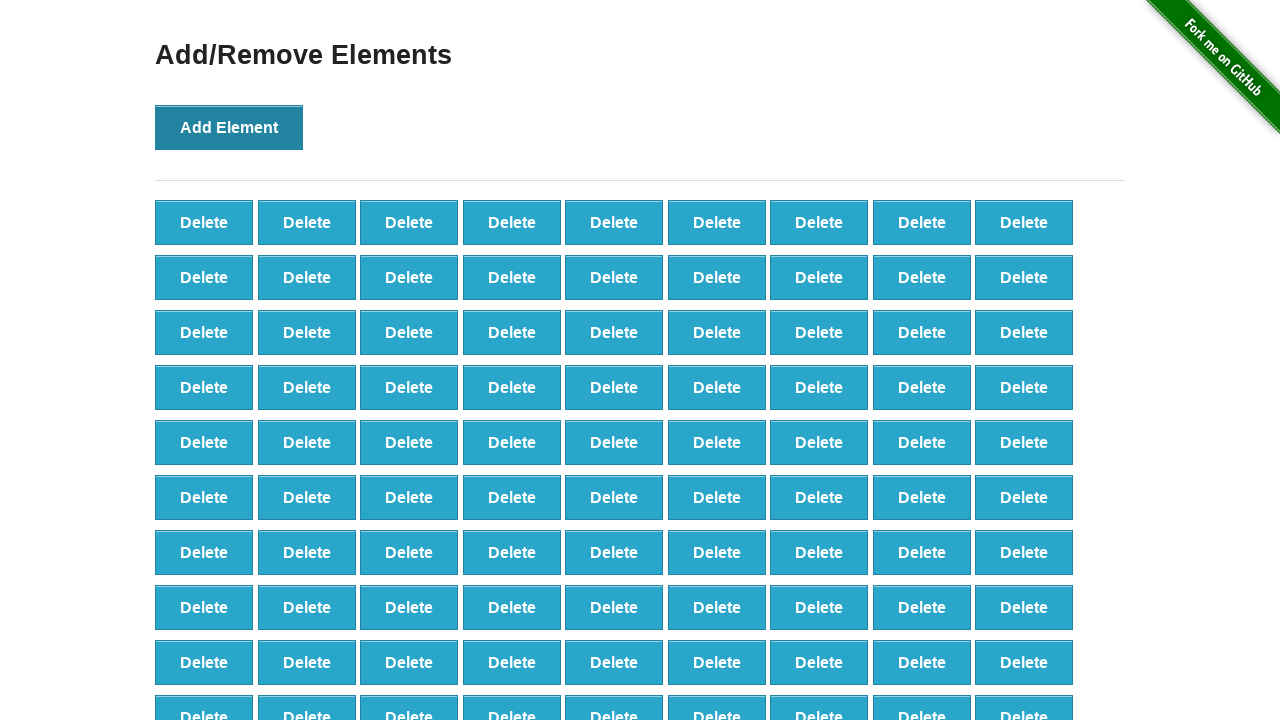

Clicked 'Add Element' button (iteration 98/100) at (229, 127) on button[onclick='addElement()']
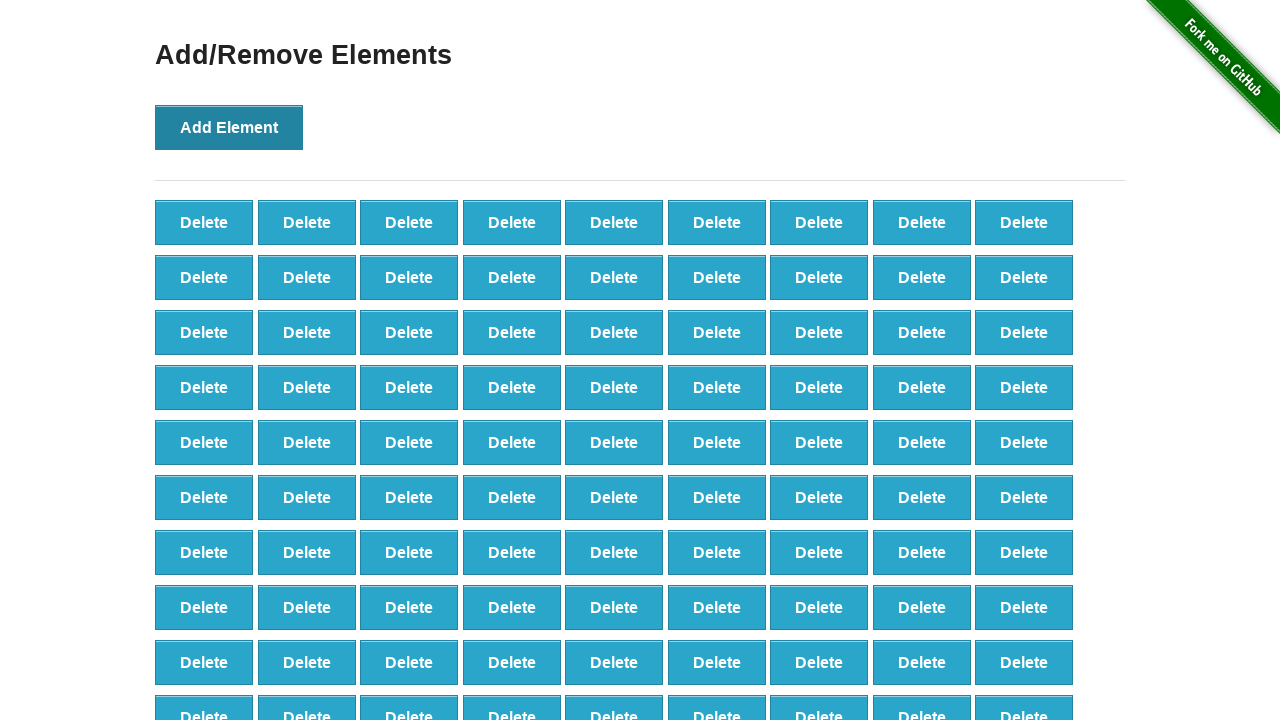

Clicked 'Add Element' button (iteration 99/100) at (229, 127) on button[onclick='addElement()']
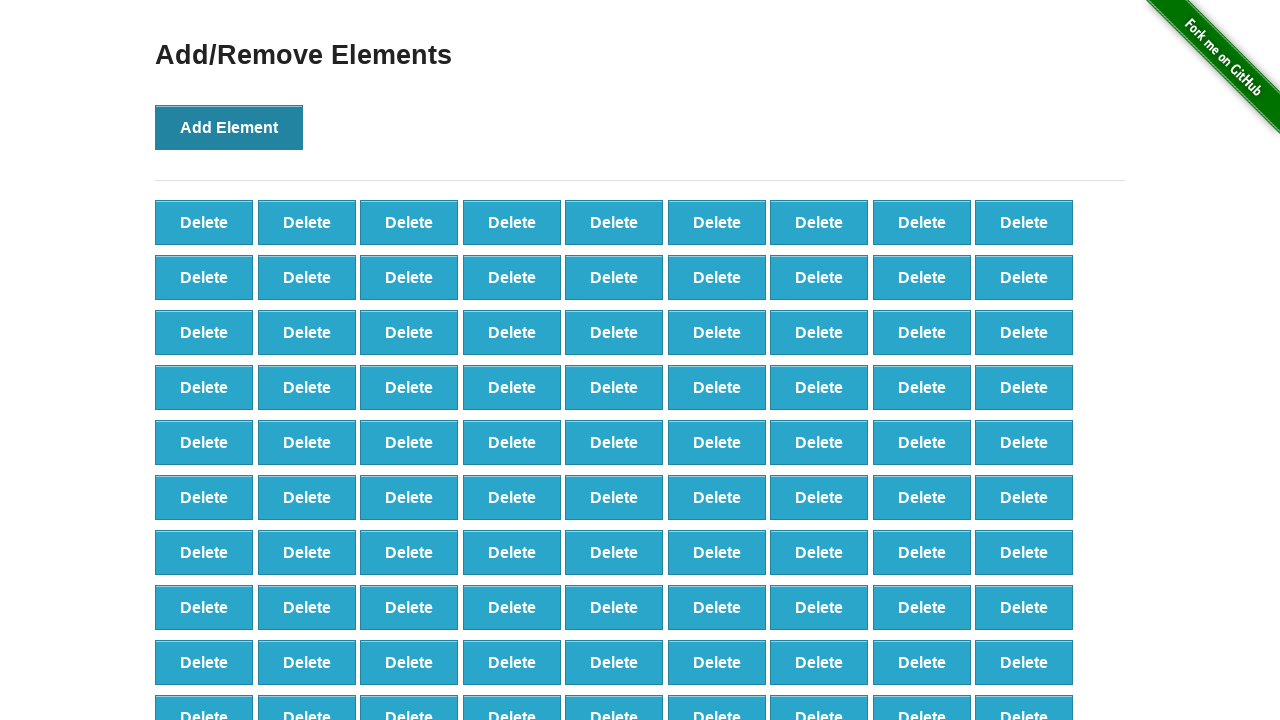

Clicked 'Add Element' button (iteration 100/100) at (229, 127) on button[onclick='addElement()']
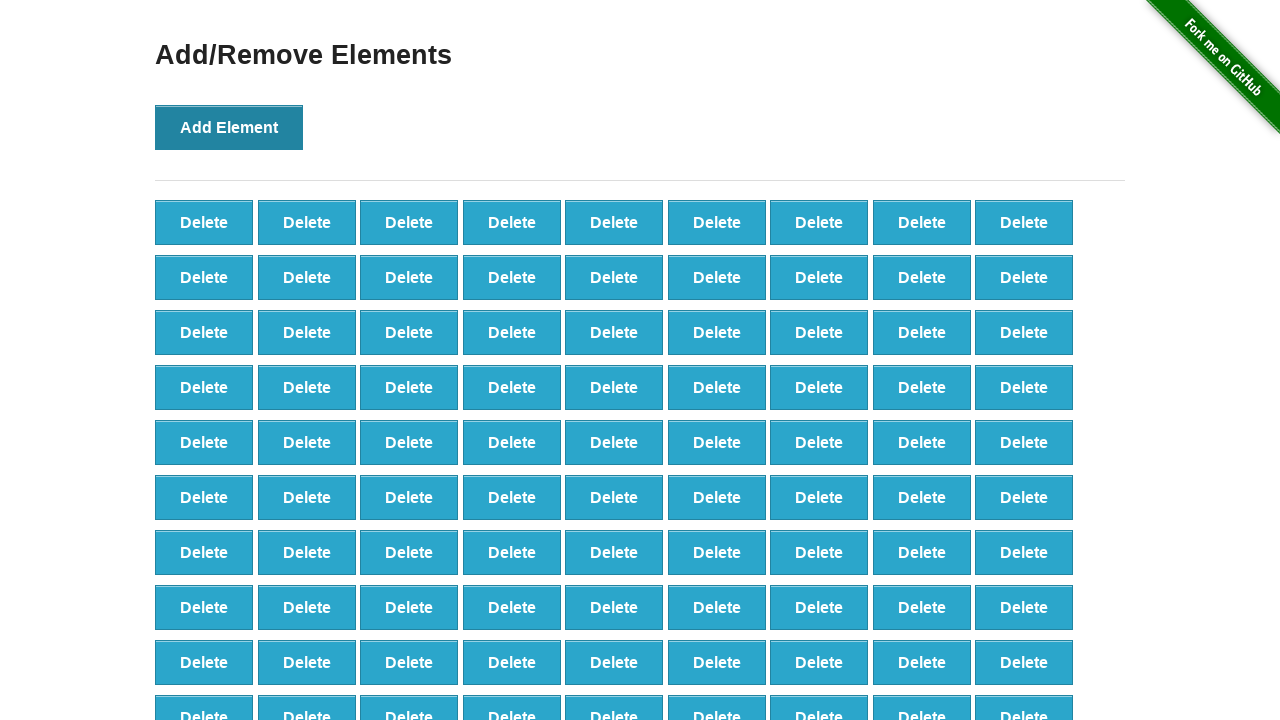

Waited for delete buttons to appear
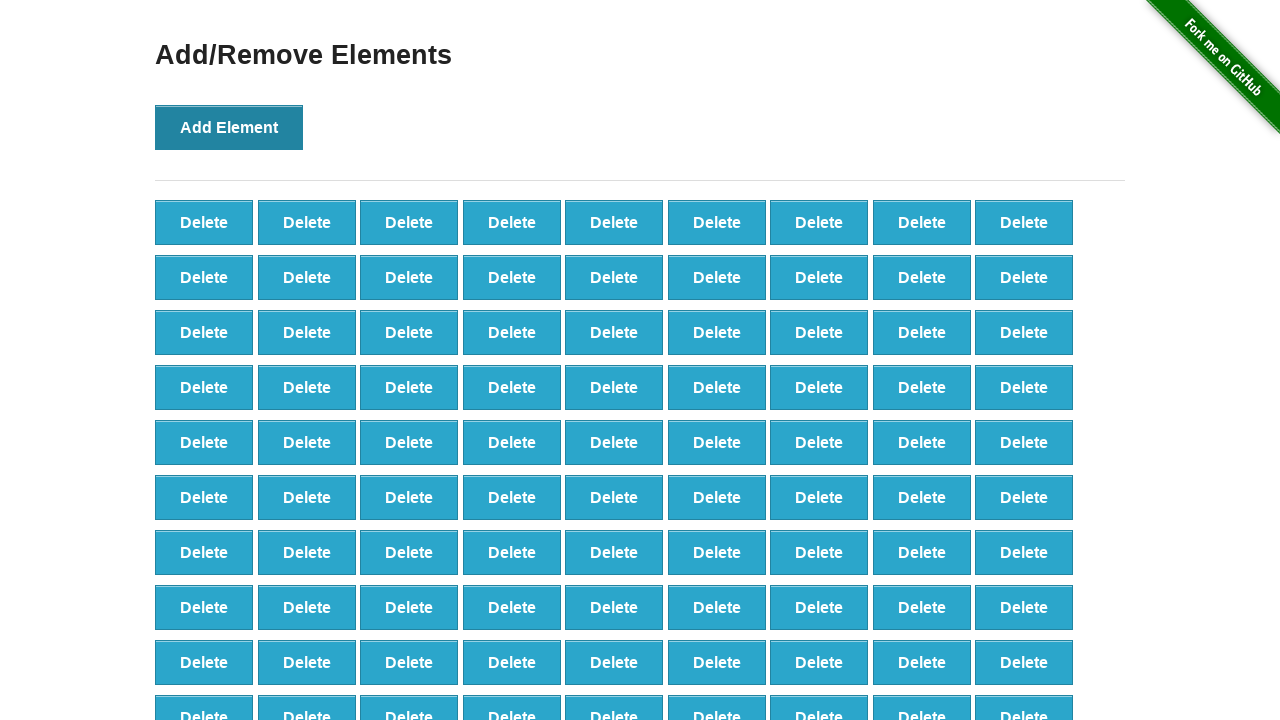

Verified that 100 delete buttons were created
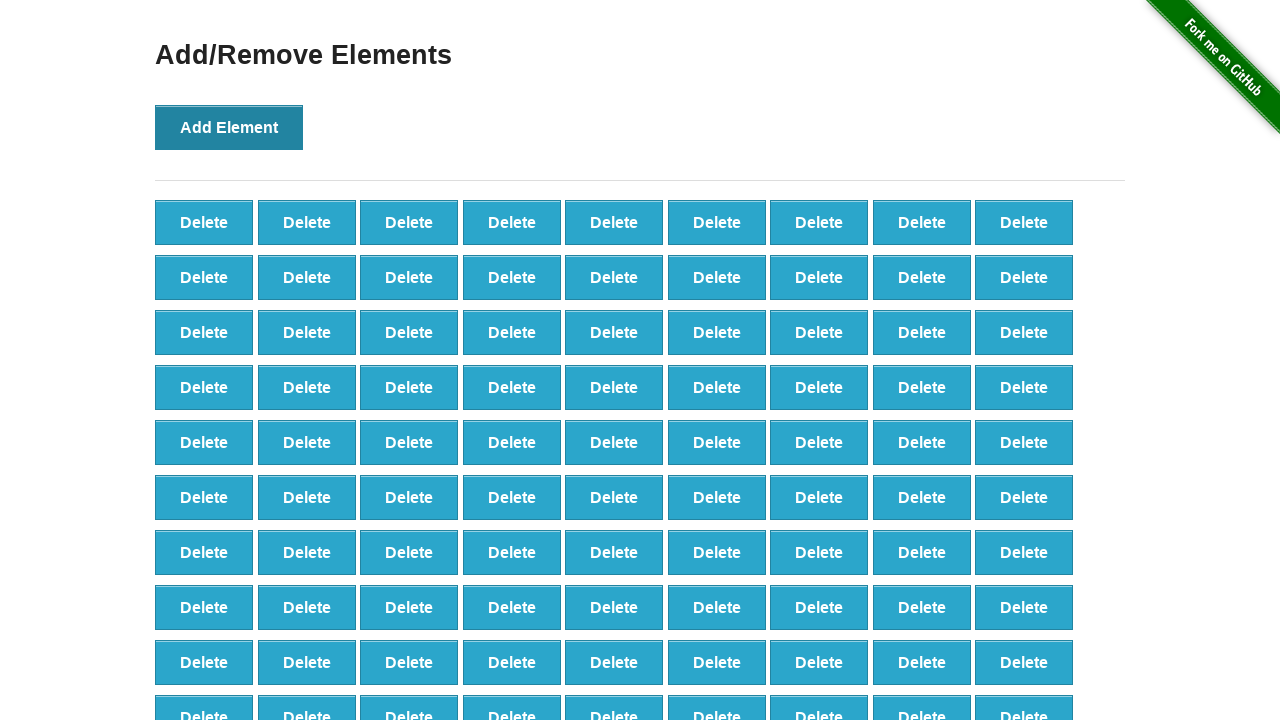

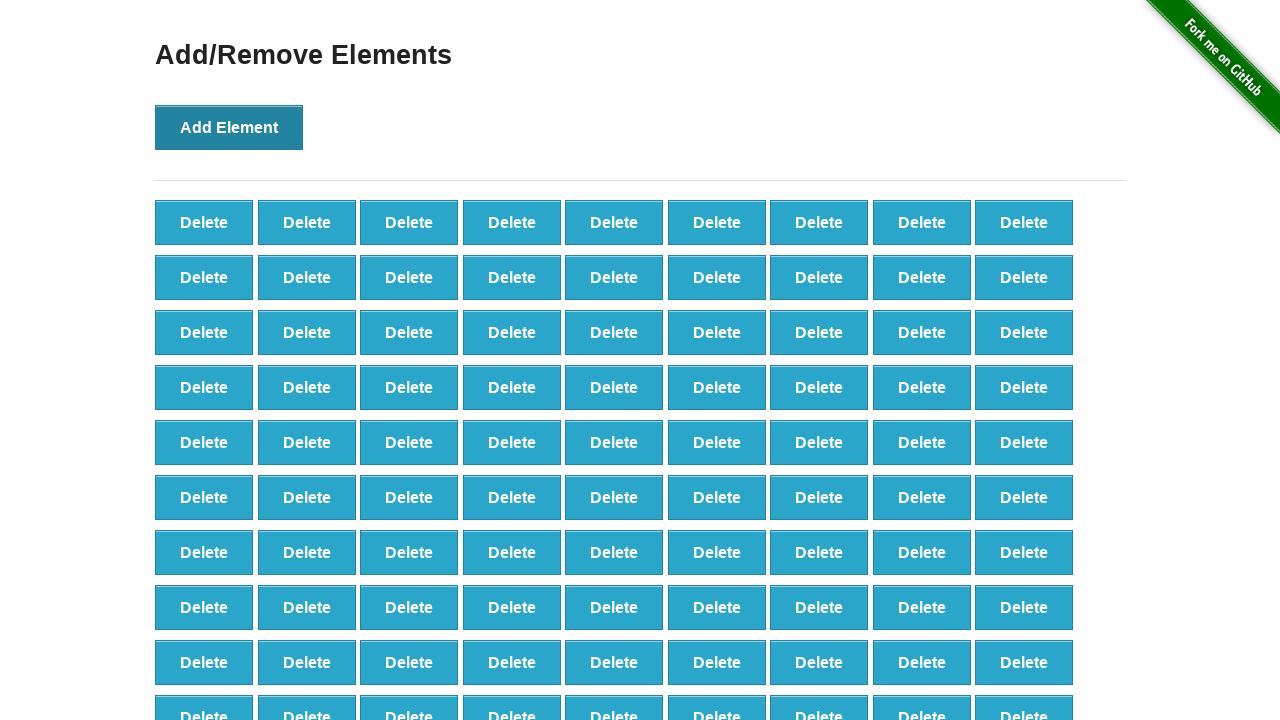